Navigates to Fialda news page, closes modal if present, and scrolls through news articles to load content dynamically

Starting URL: https://fwt.fialda.com/news/stock

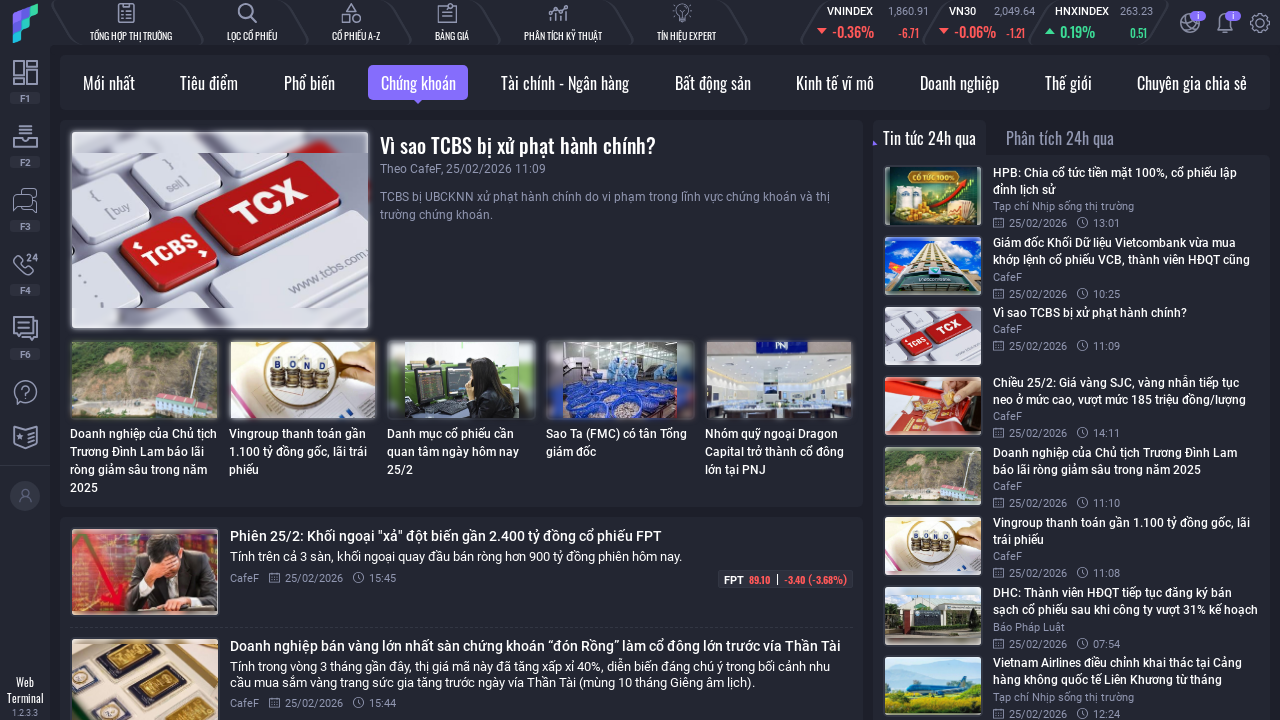

Navigated to Fialda news page
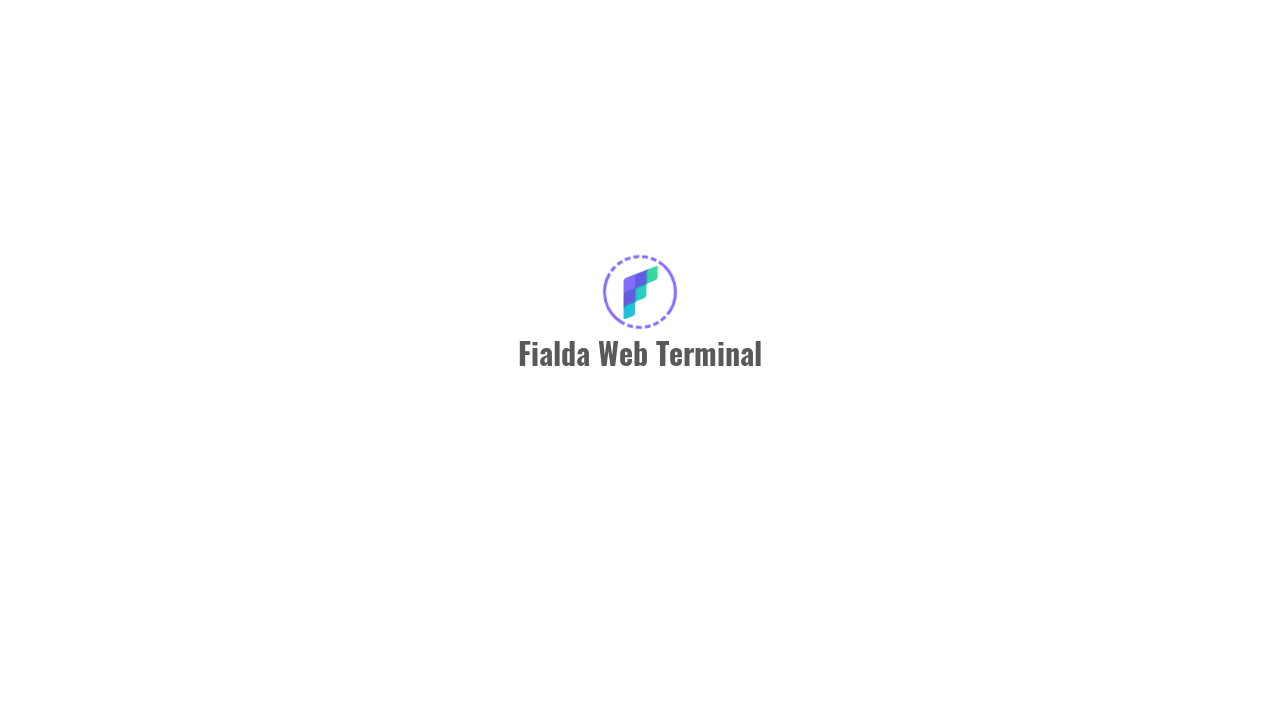

Modal selector found
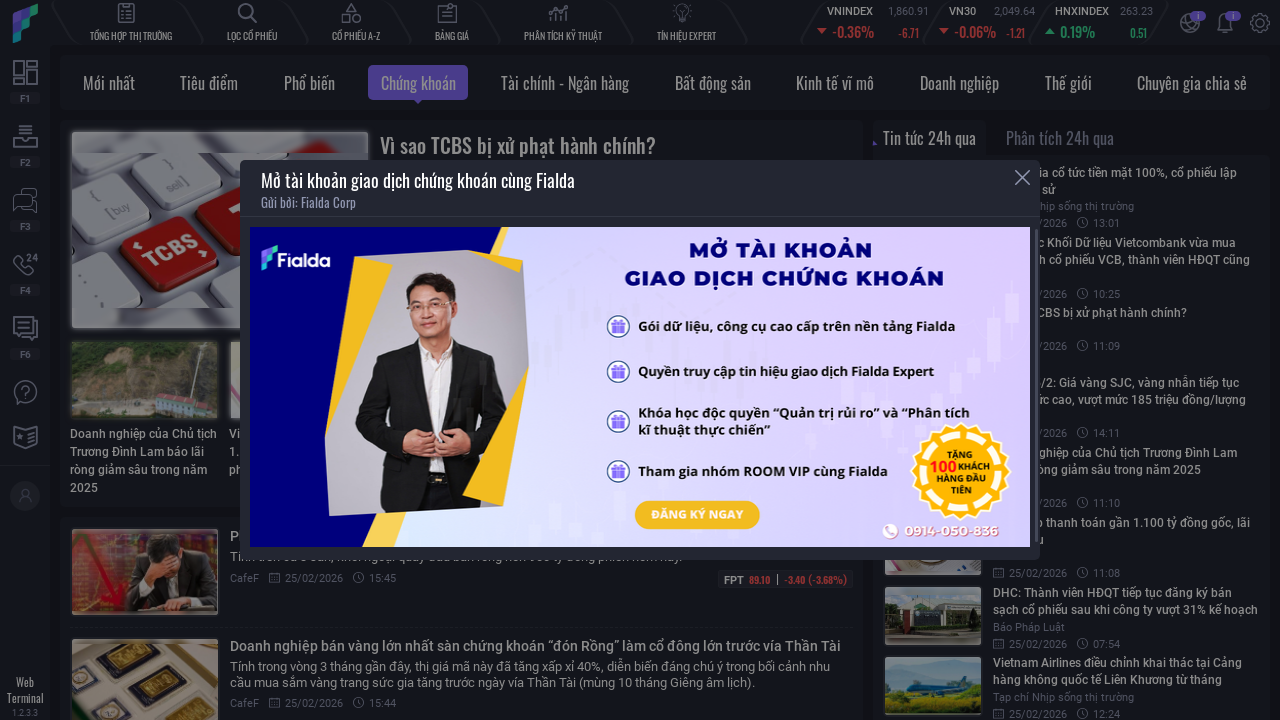

Clicked modal close button at (1022, 178) on div.ant-modal-content > button
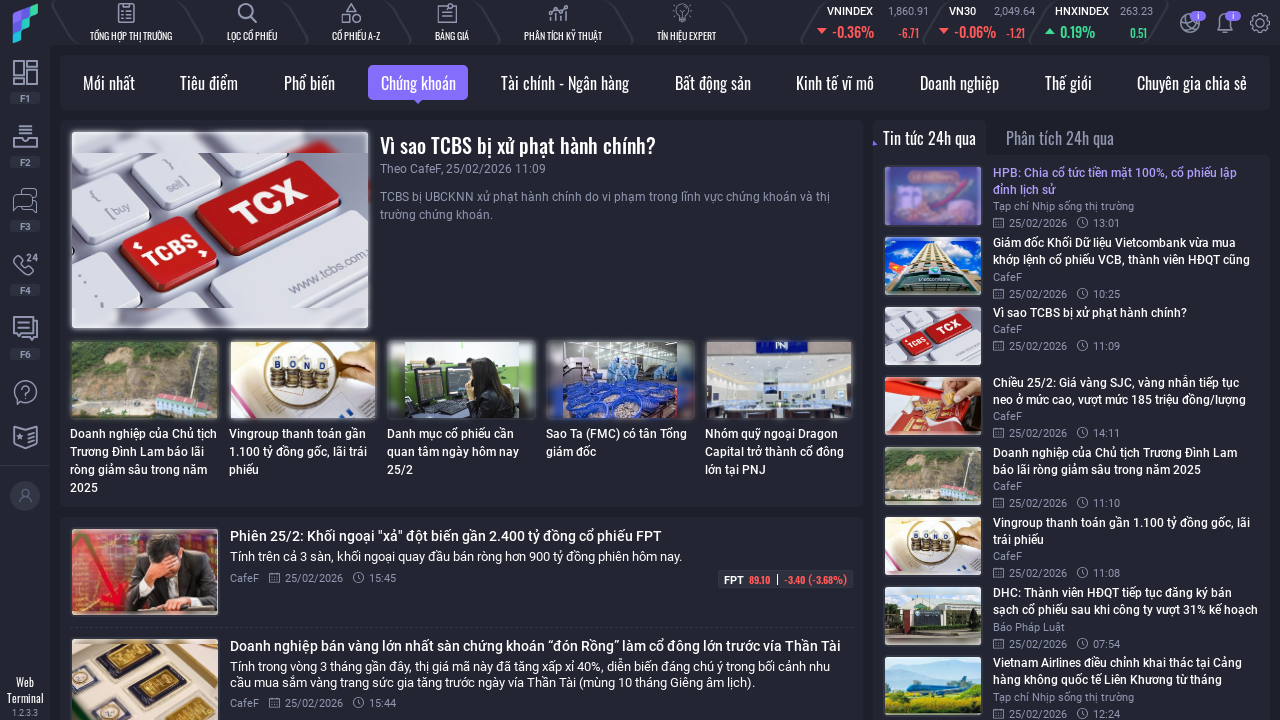

News container loaded
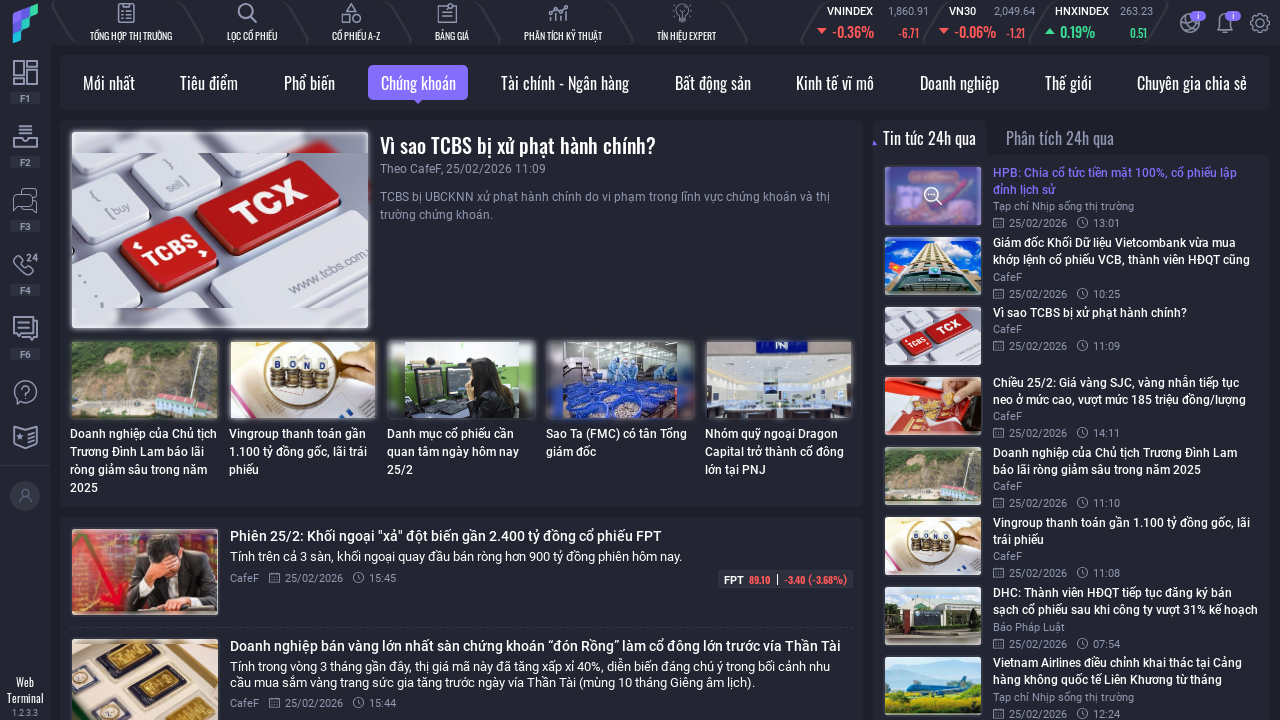

Scrolled down by 500px (iteration 1/50)
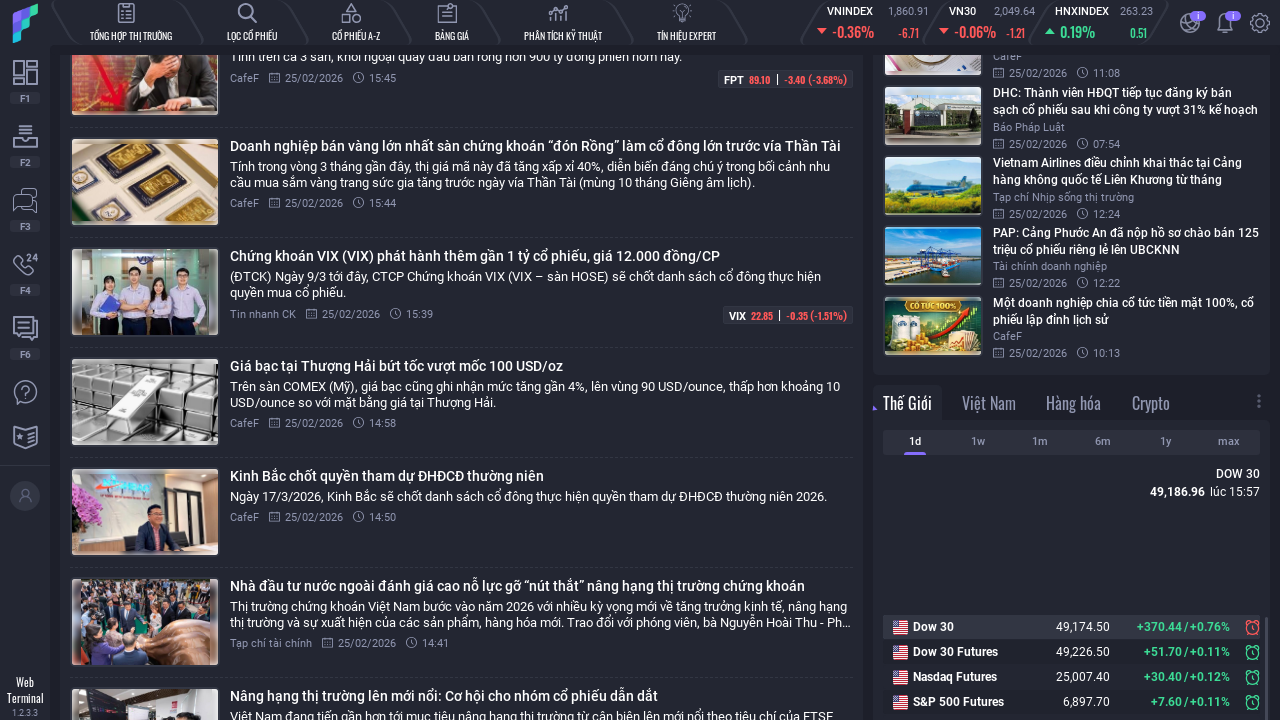

Waited for content to load
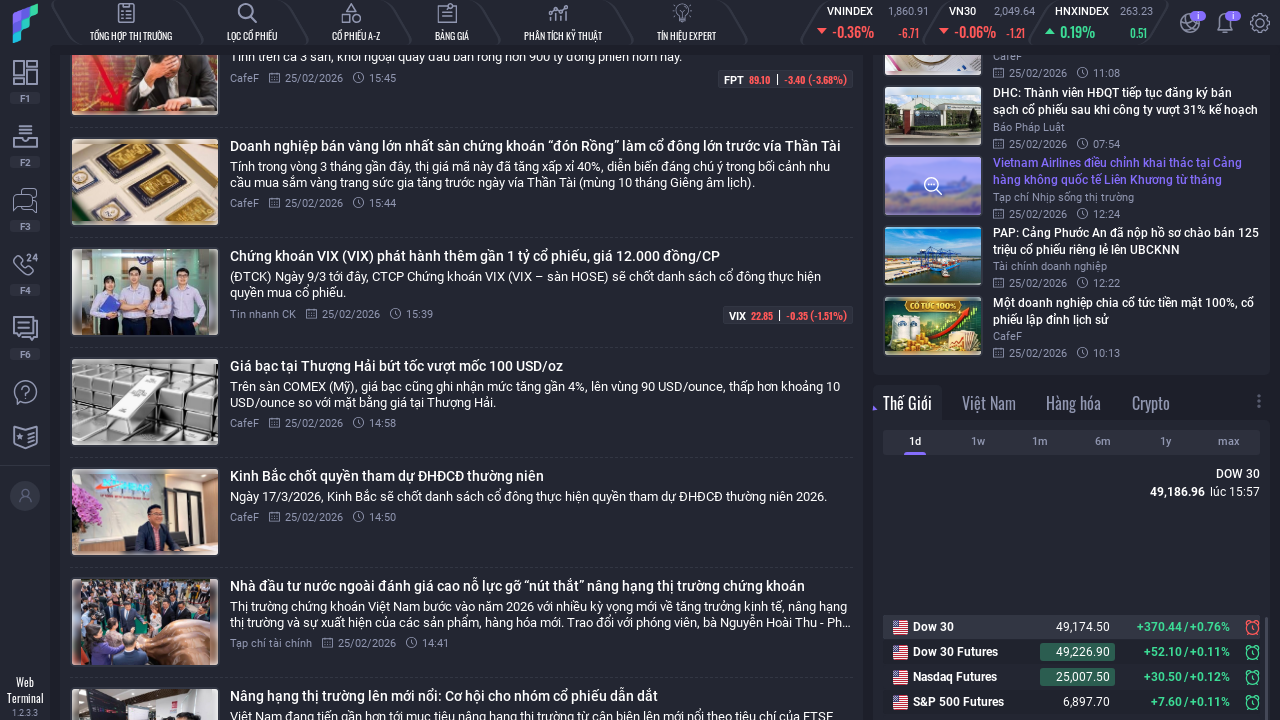

Scrolled down by 500px (iteration 2/50)
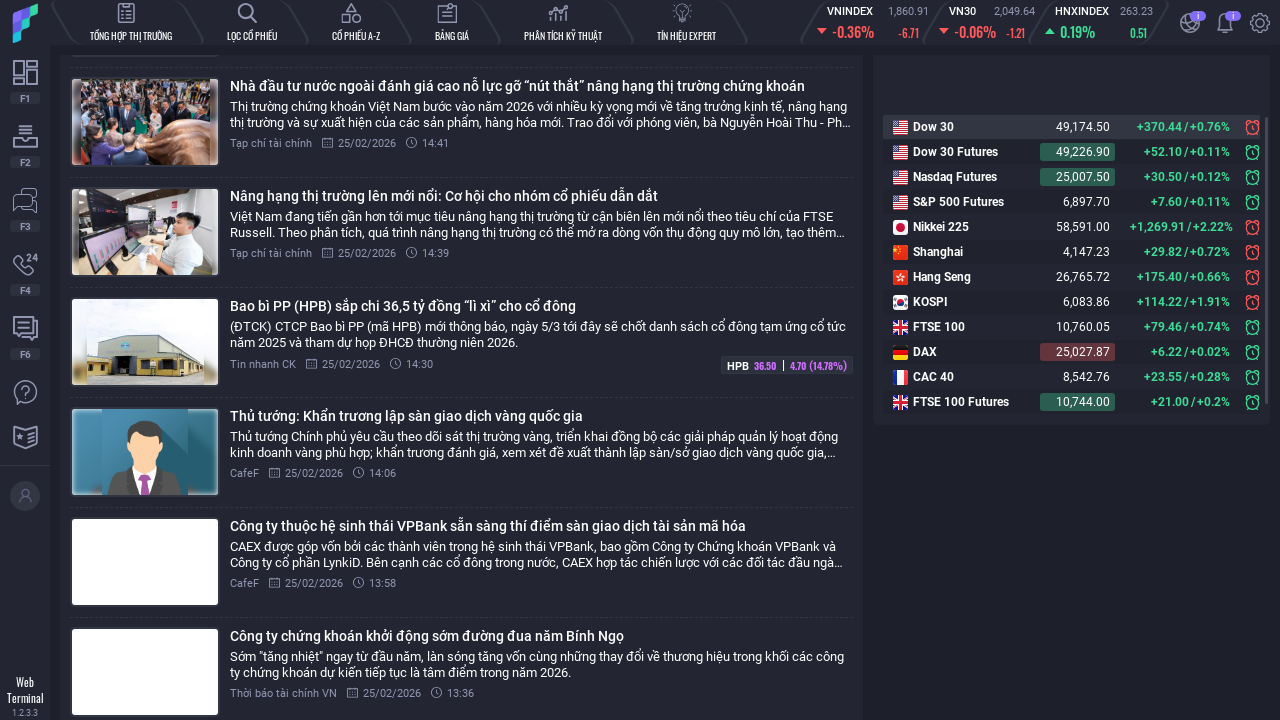

Waited for content to load
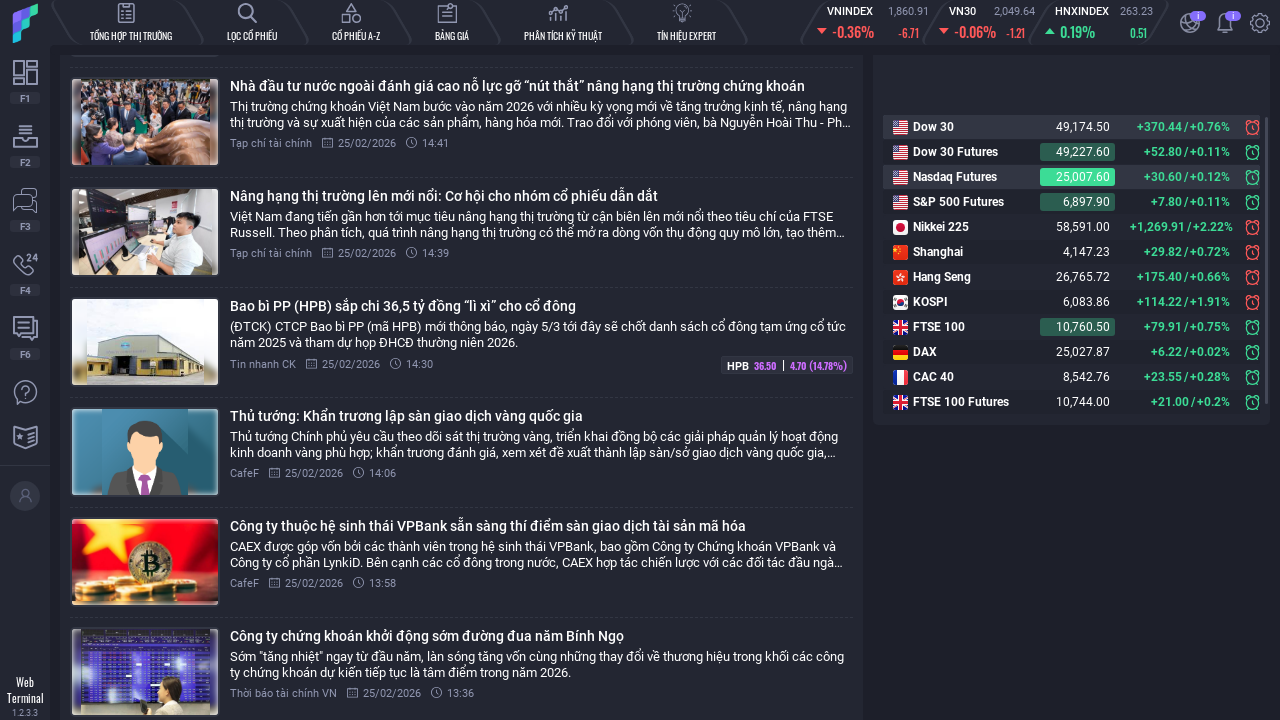

Scrolled down by 500px (iteration 3/50)
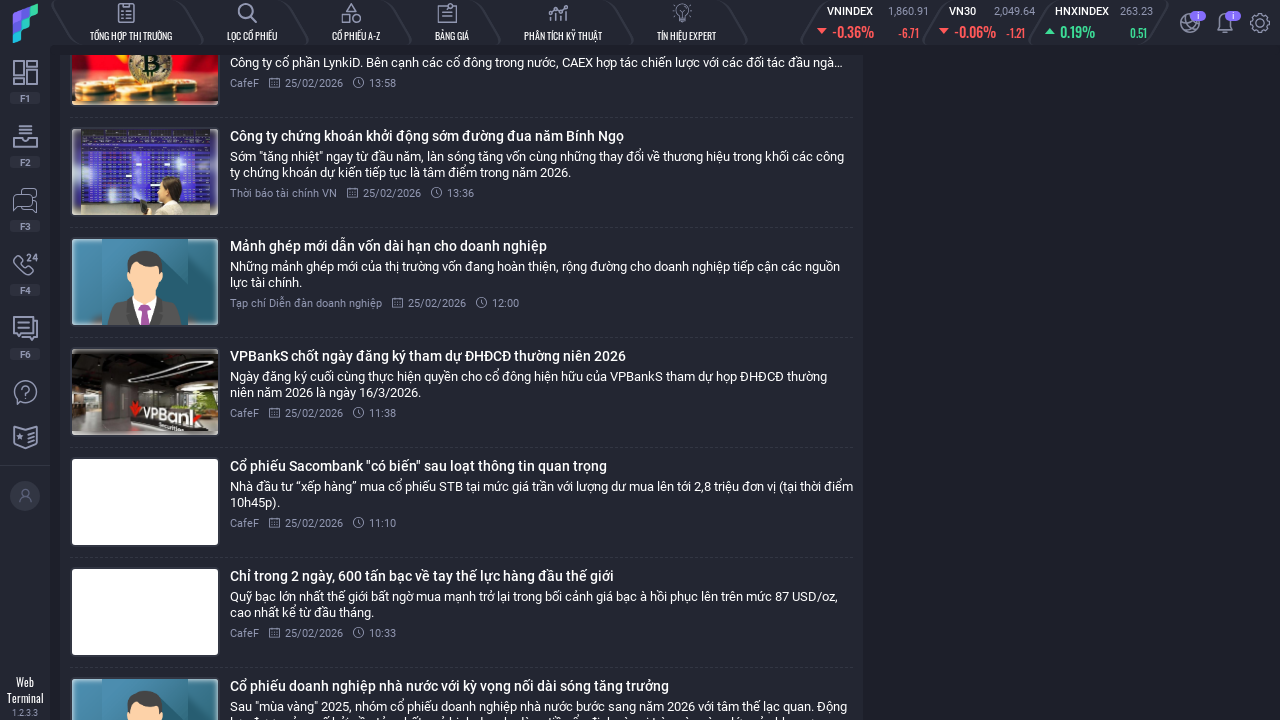

Waited for content to load
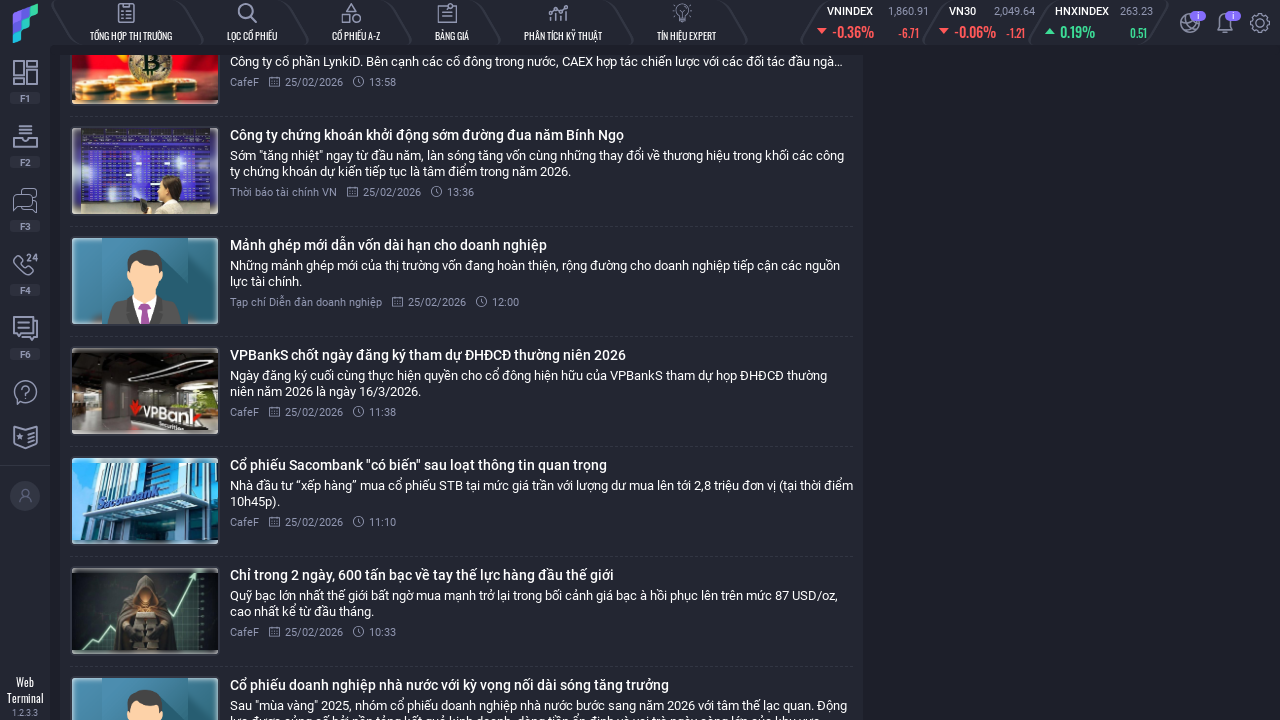

Scrolled down by 500px (iteration 4/50)
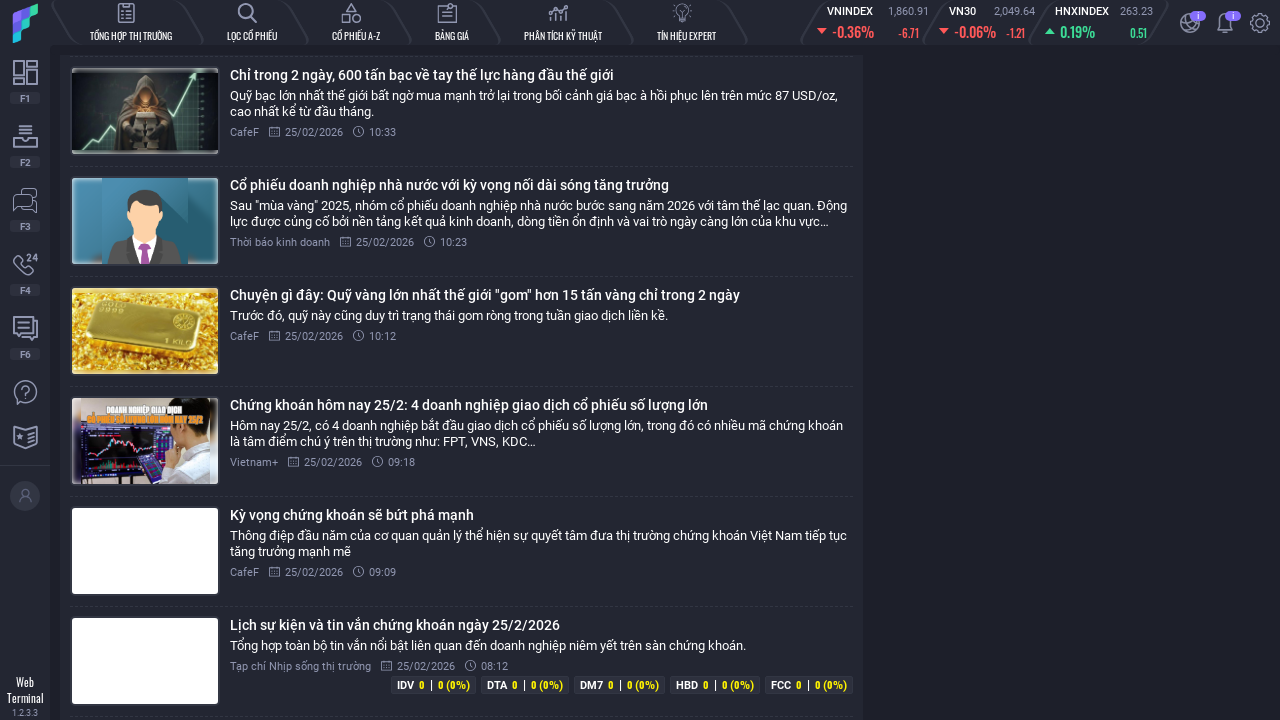

Waited for content to load
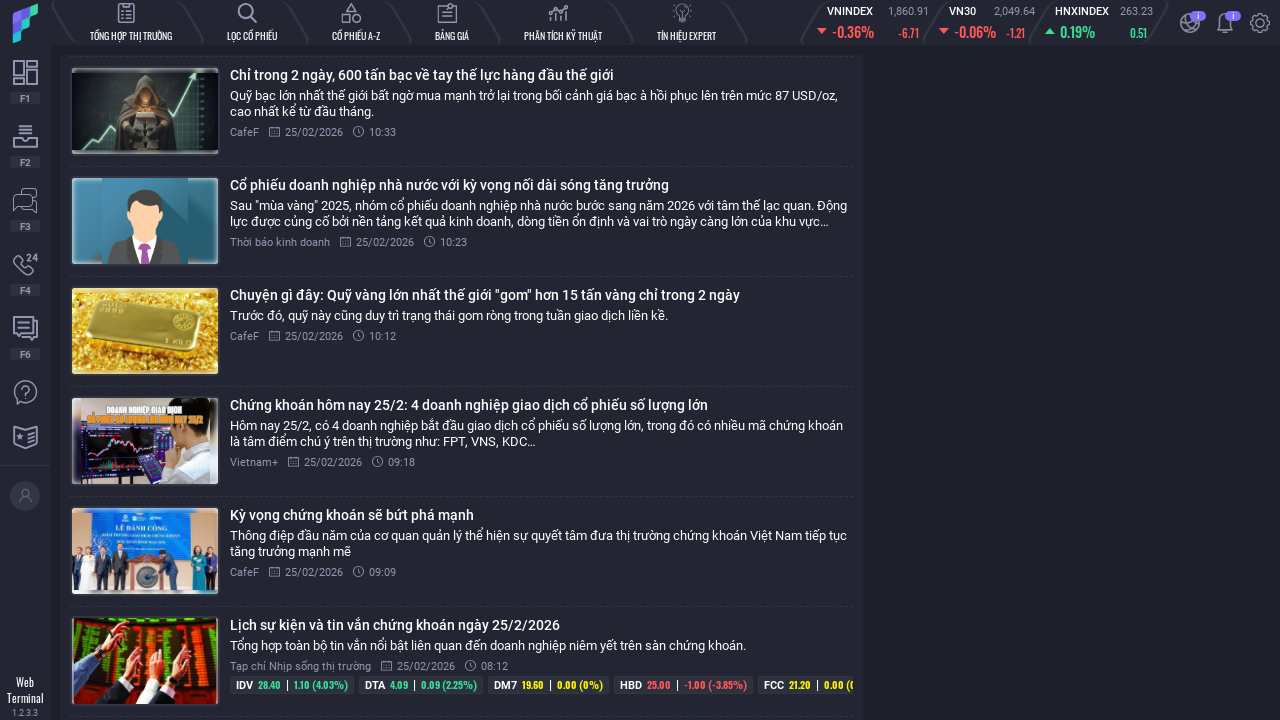

Scrolled down by 500px (iteration 5/50)
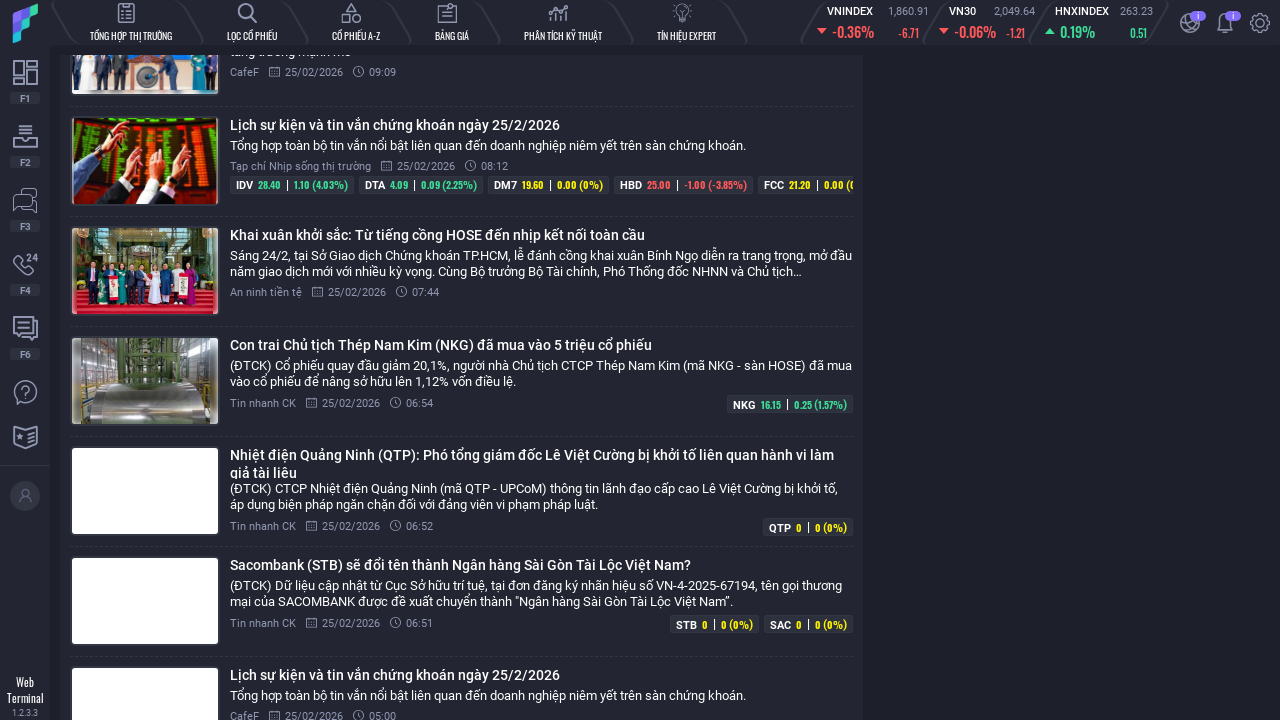

Waited for content to load
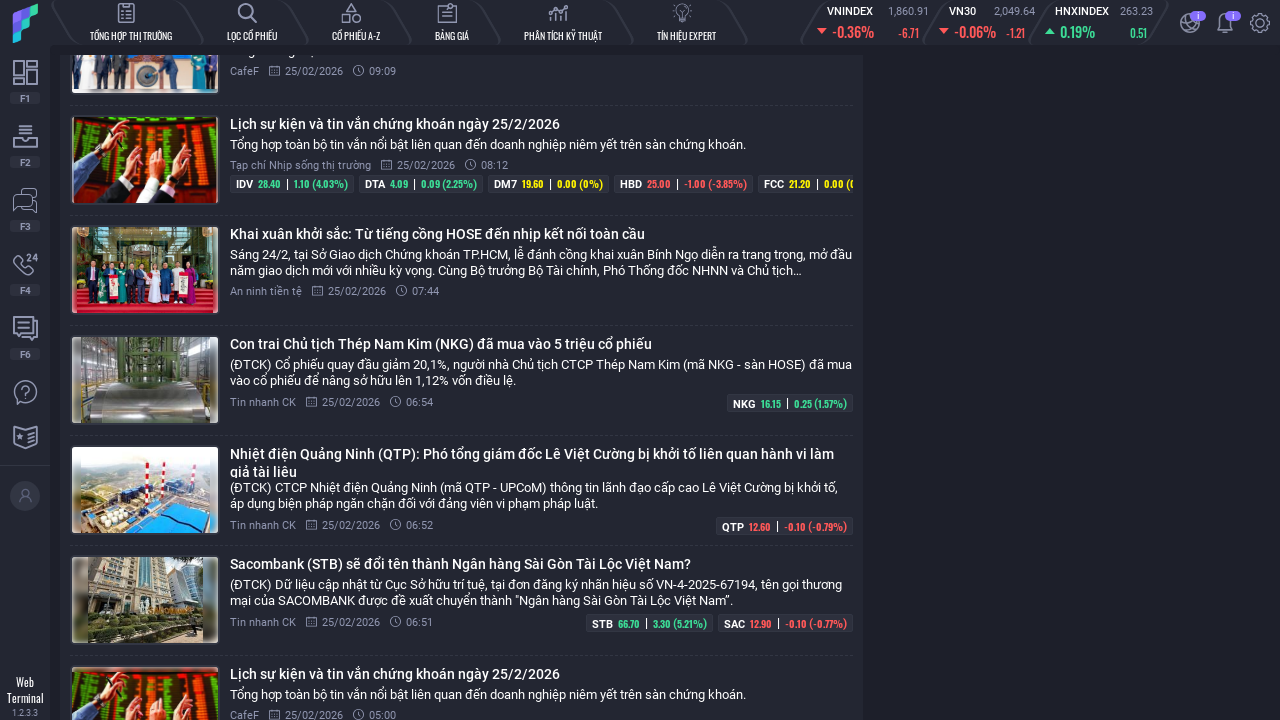

Scrolled down by 500px (iteration 6/50)
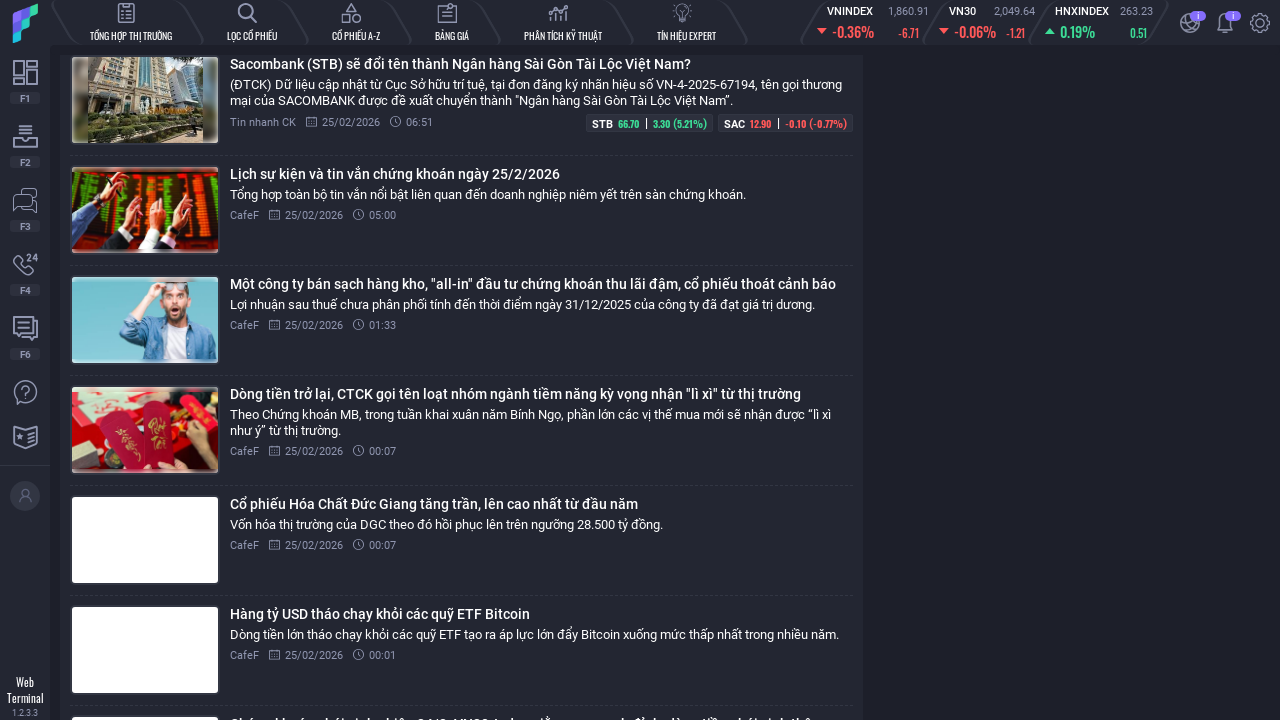

Waited for content to load
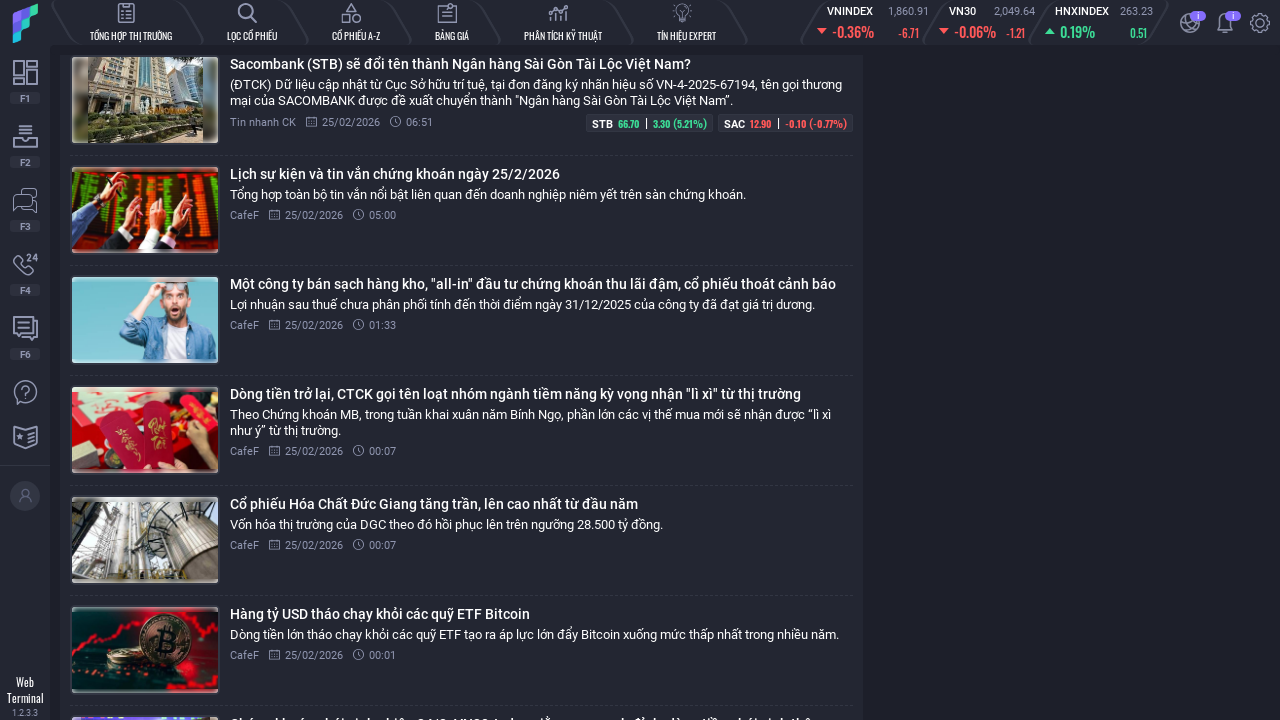

Scrolled down by 500px (iteration 7/50)
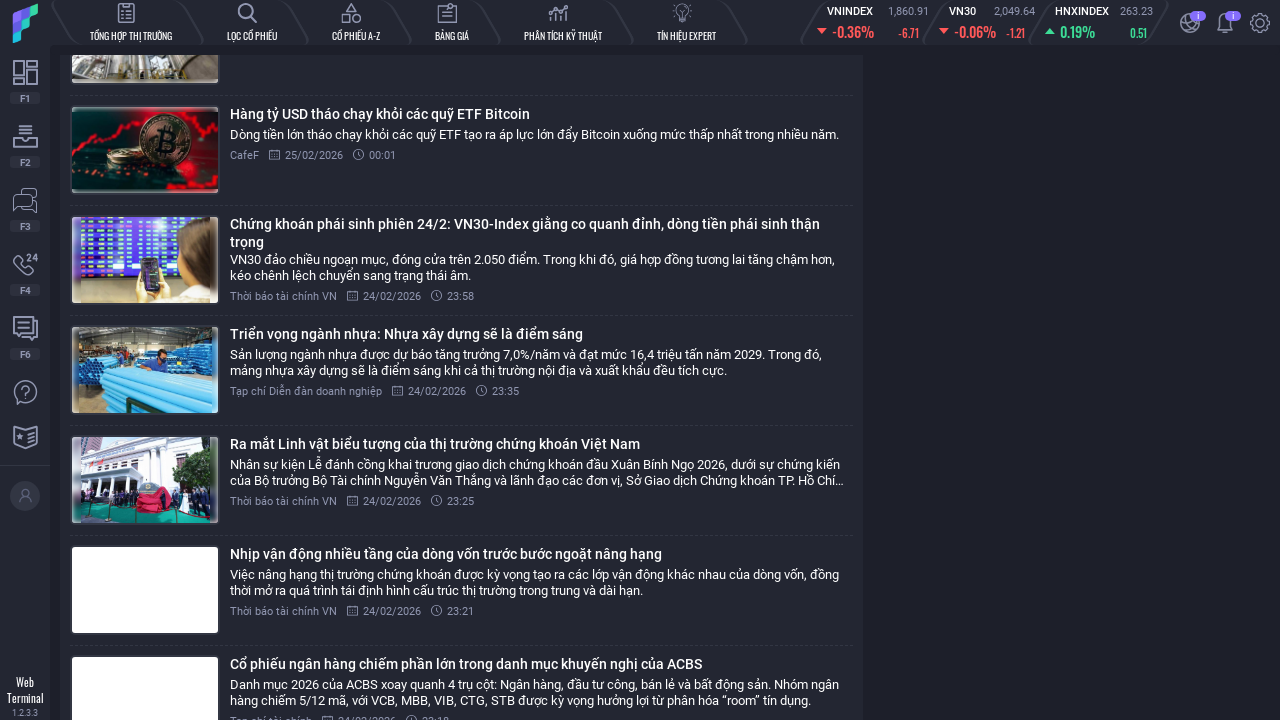

Waited for content to load
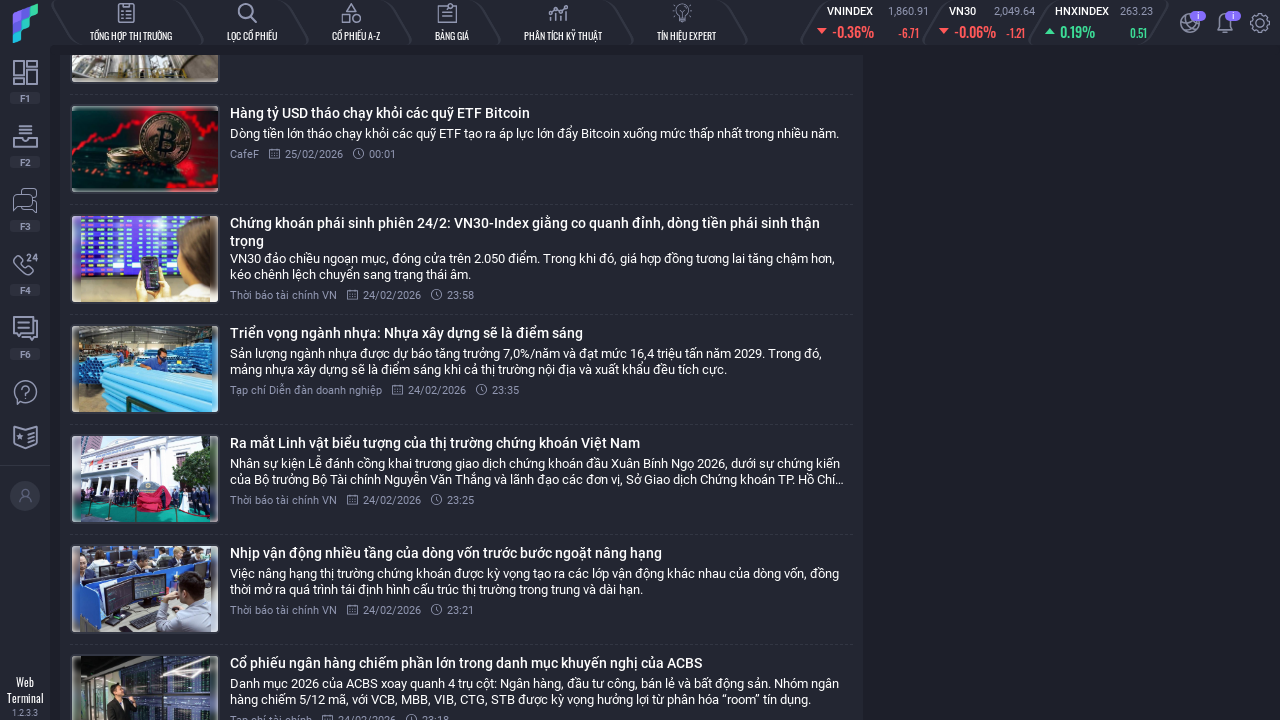

Scrolled down by 500px (iteration 8/50)
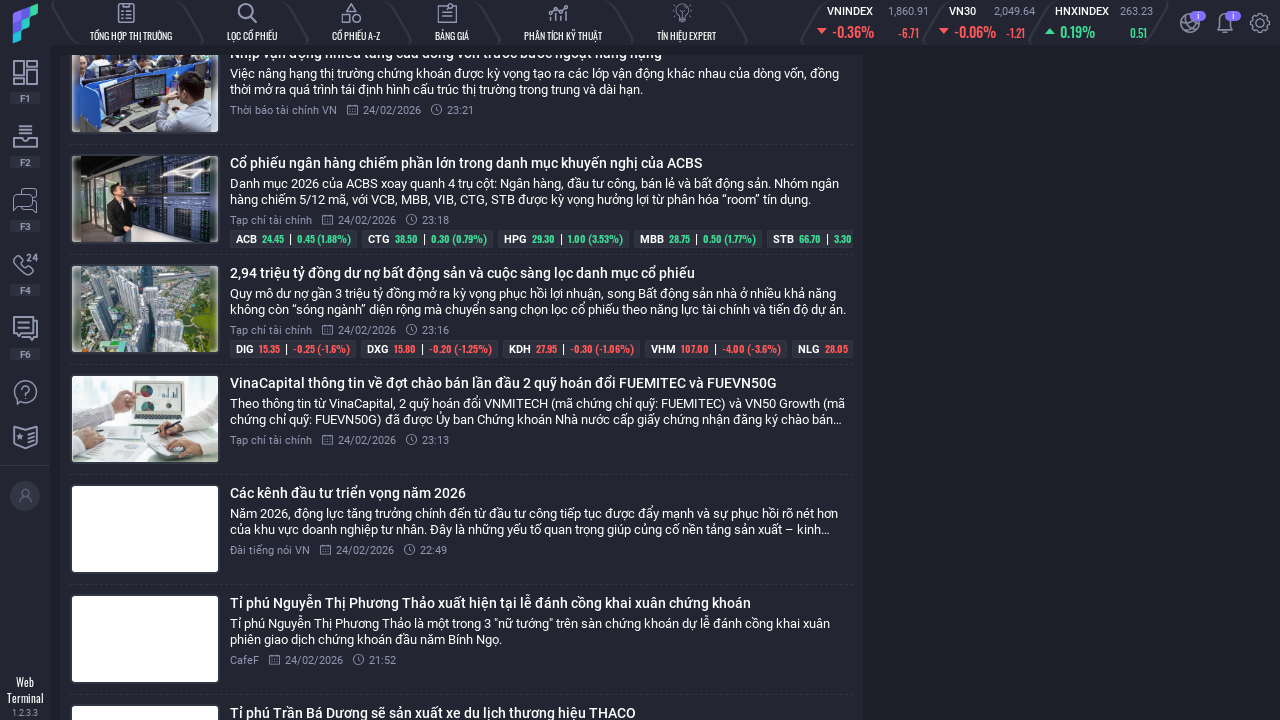

Waited for content to load
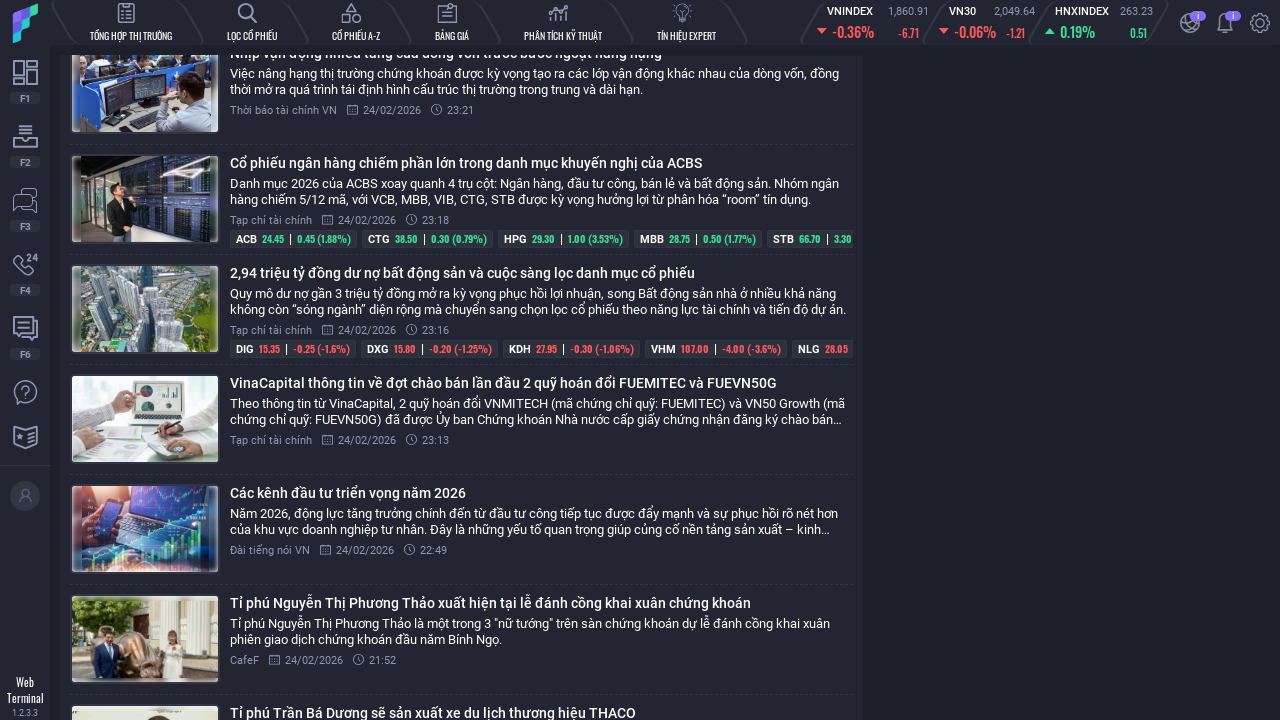

Scrolled down by 500px (iteration 9/50)
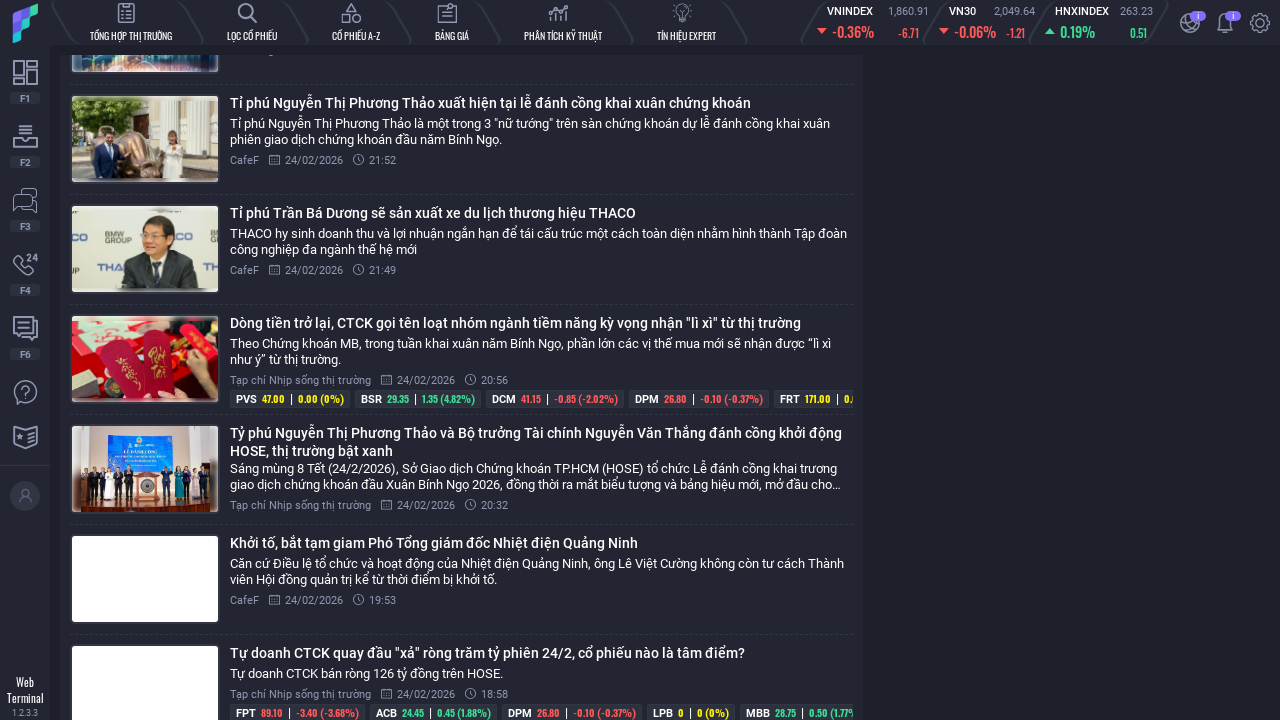

Waited for content to load
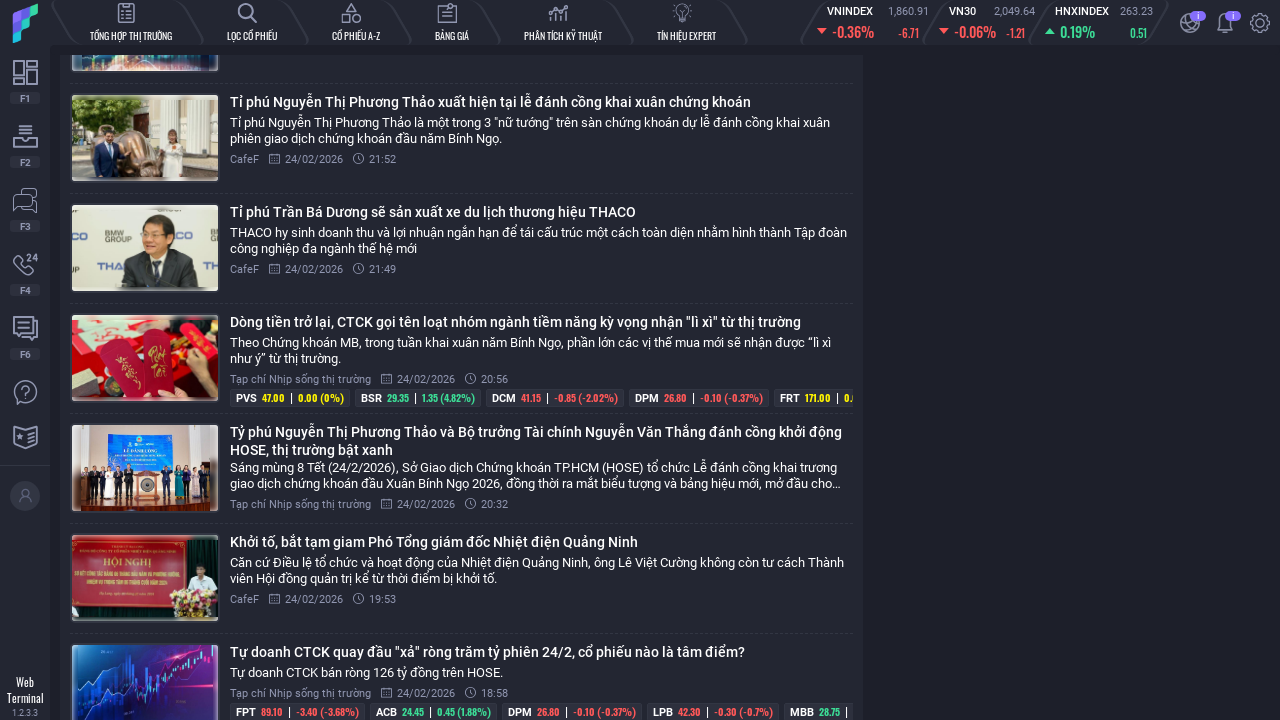

Scrolled down by 500px (iteration 10/50)
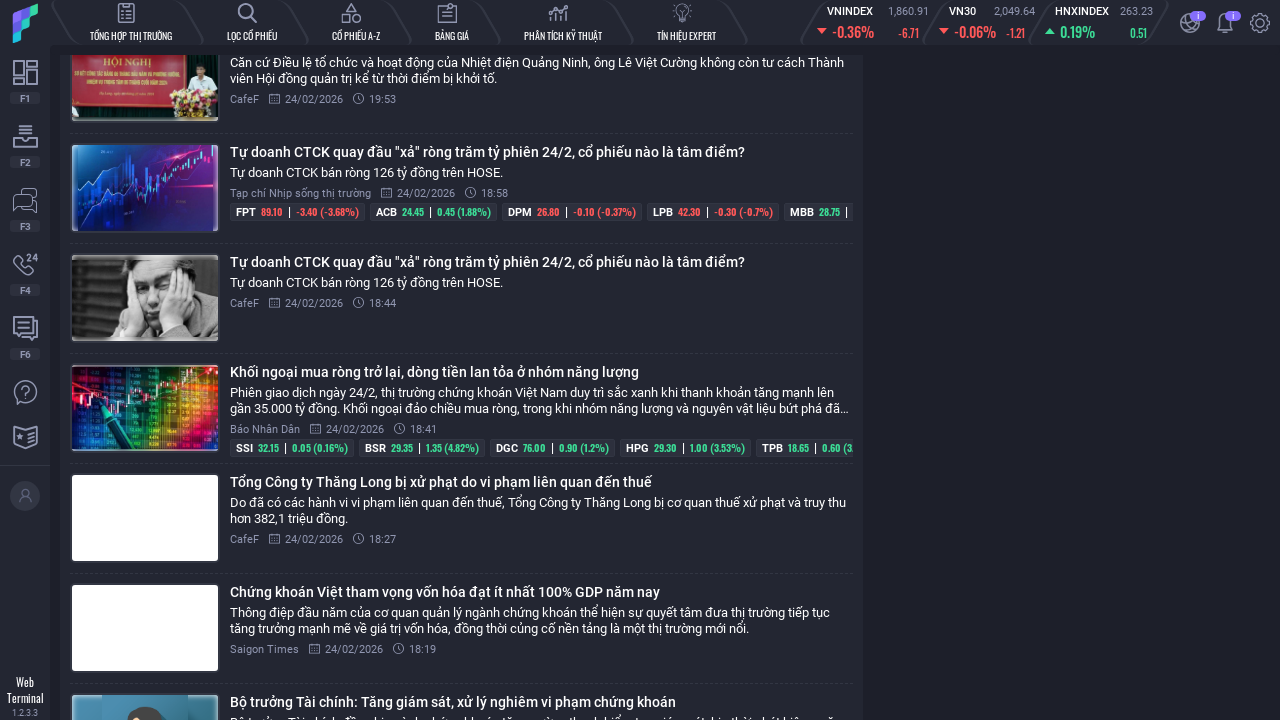

Waited for content to load
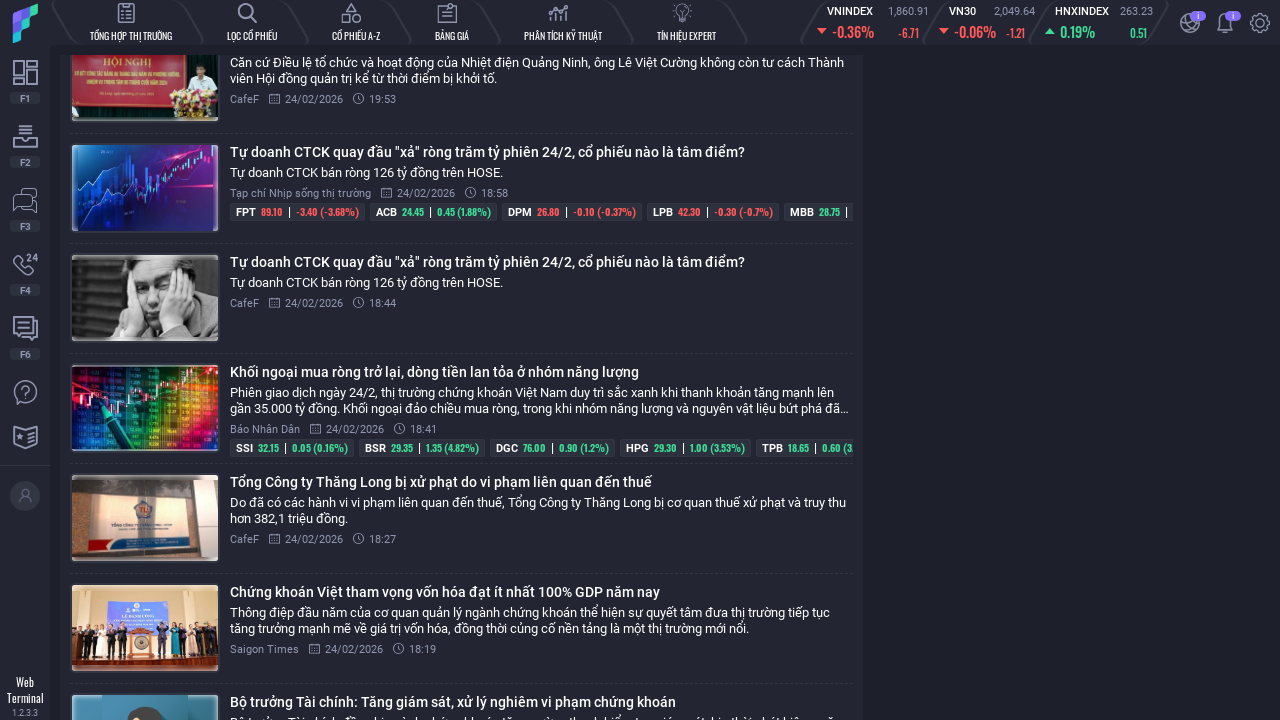

Scrolled down by 500px (iteration 11/50)
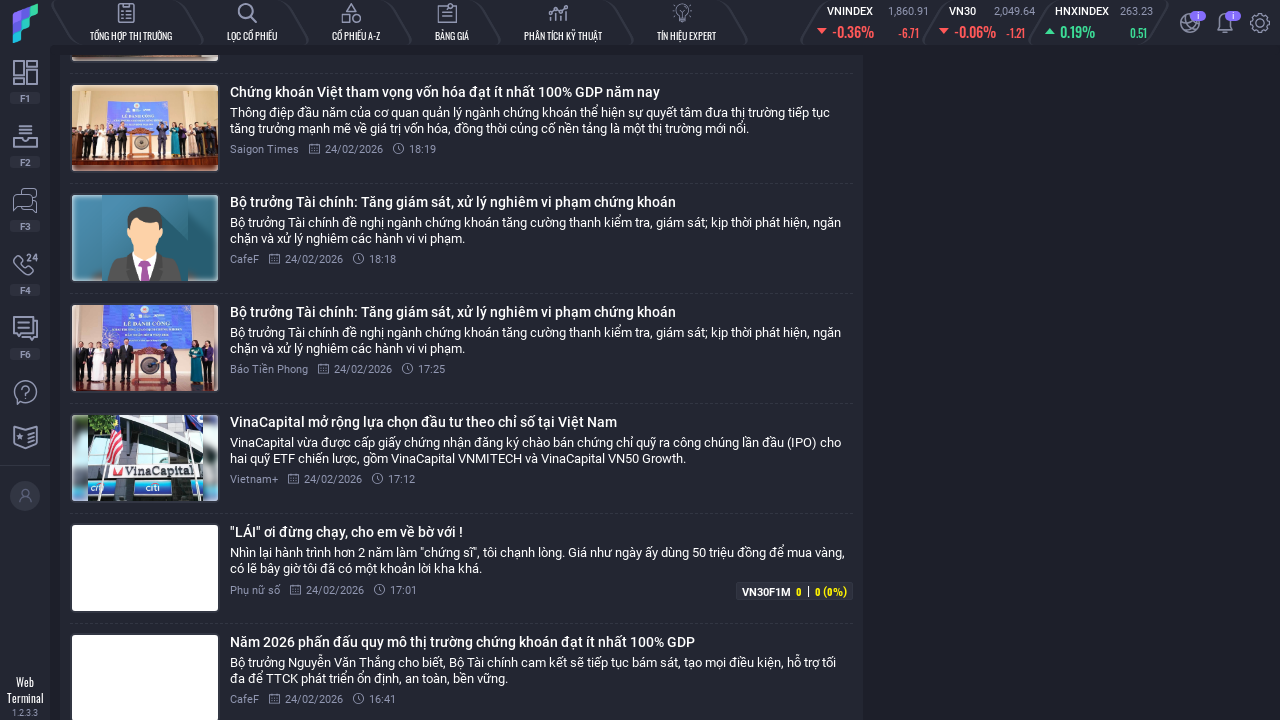

Waited for content to load
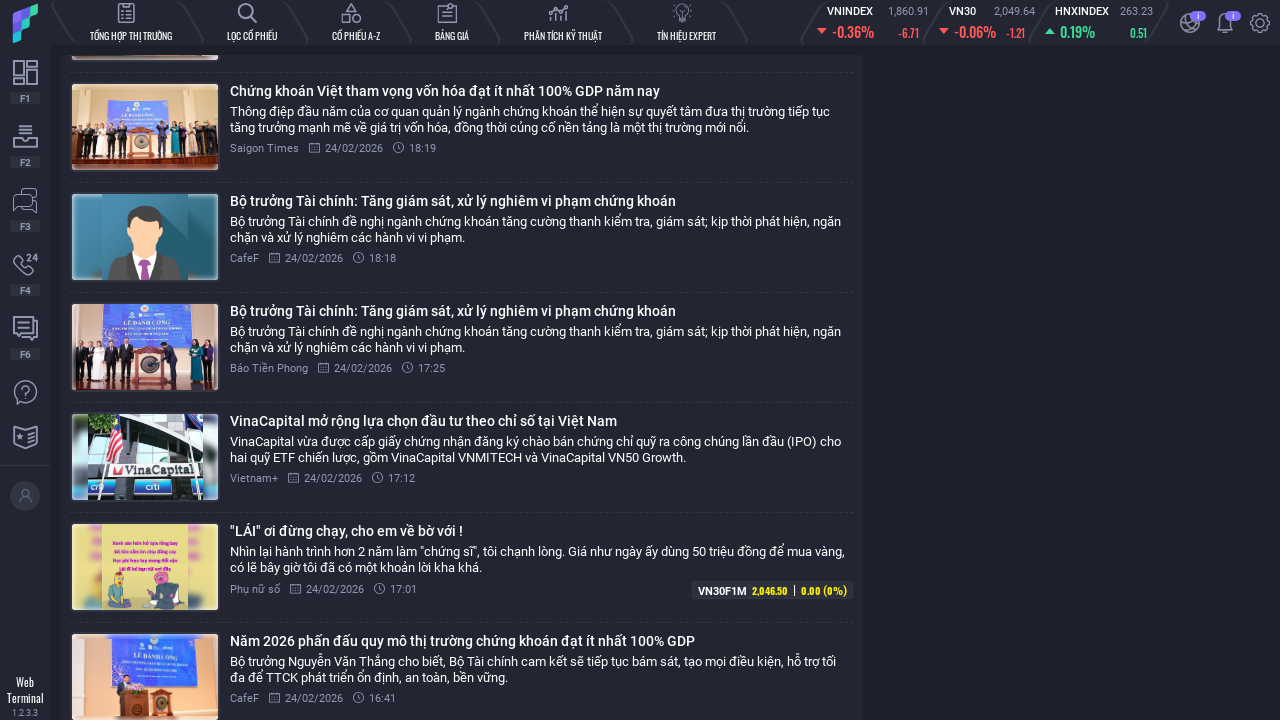

Scrolled down by 500px (iteration 12/50)
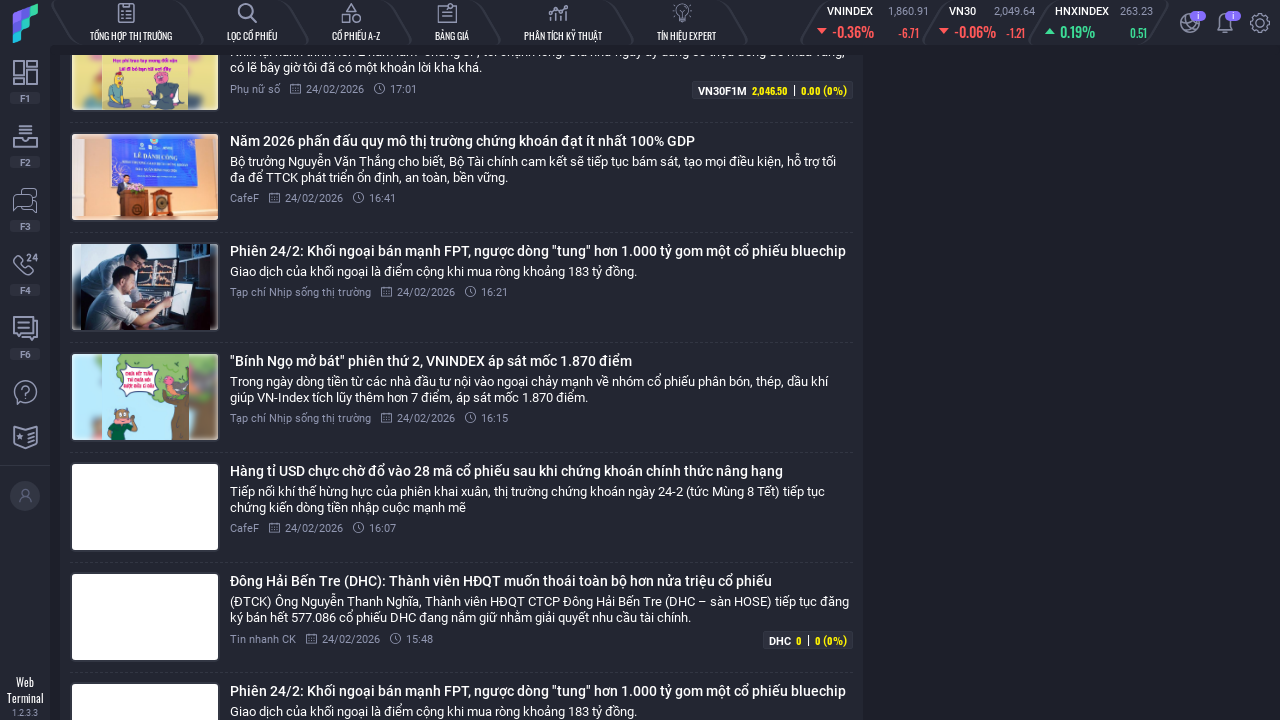

Waited for content to load
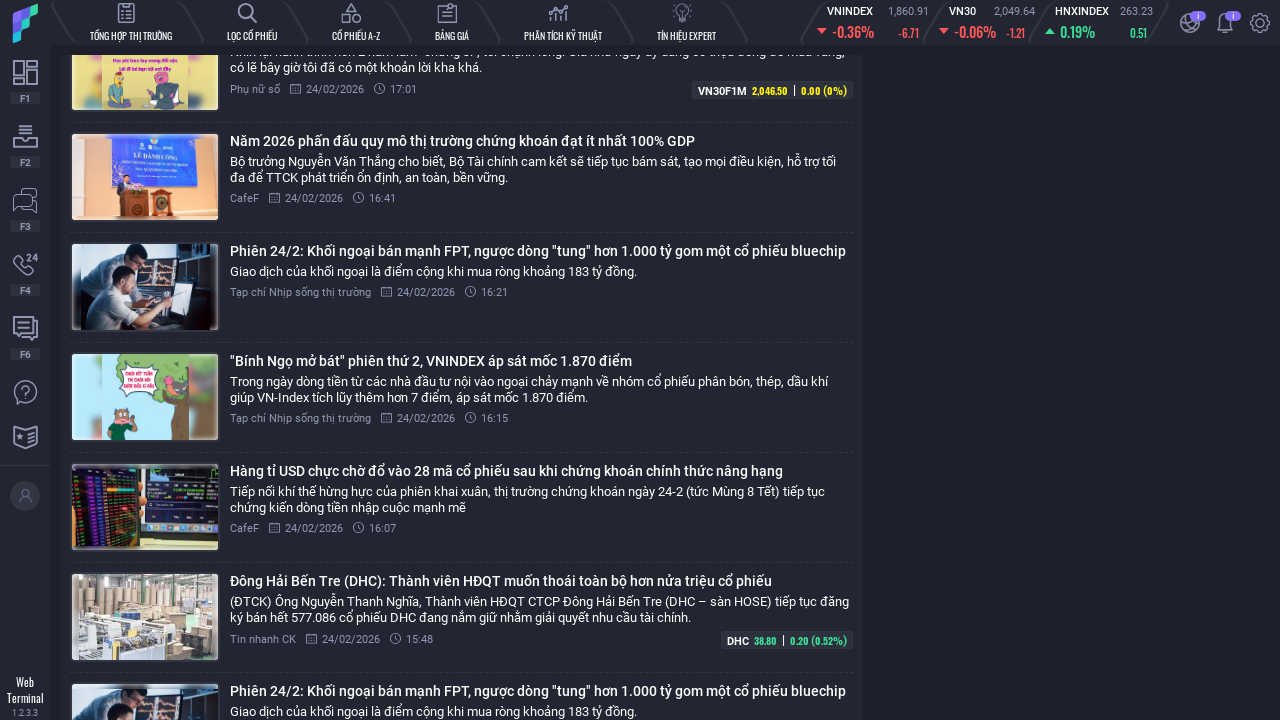

Scrolled down by 500px (iteration 13/50)
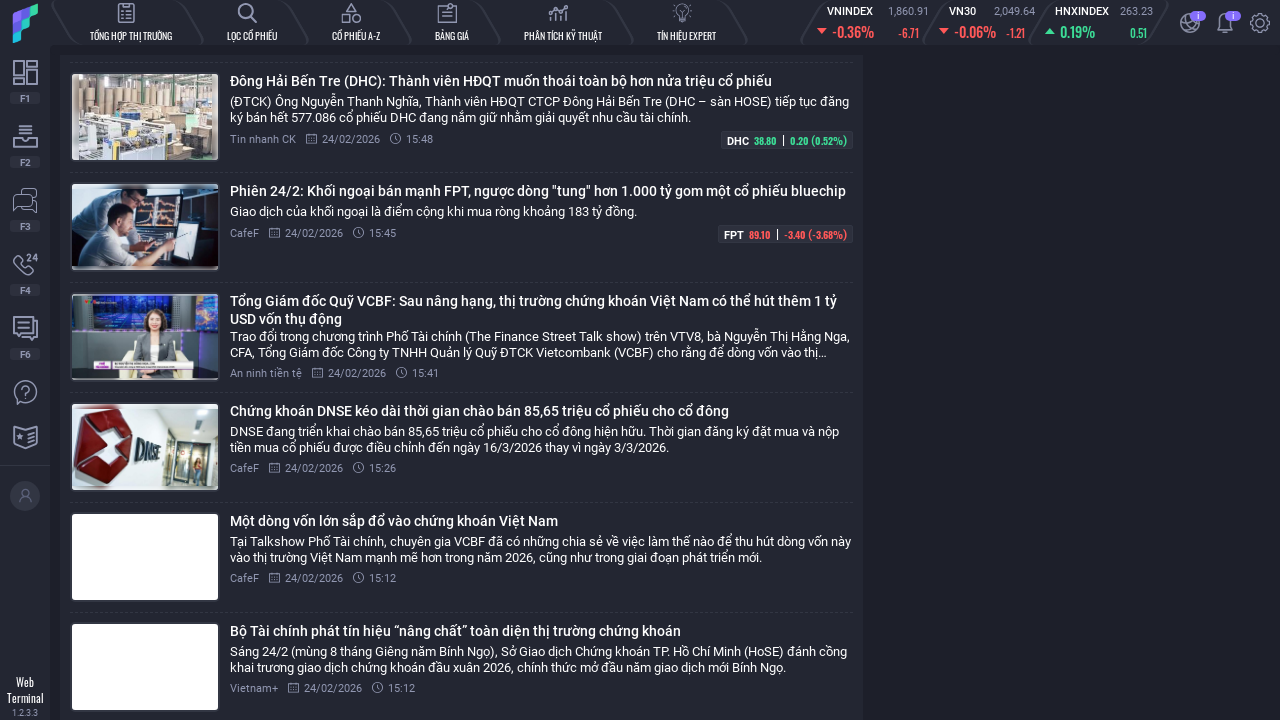

Waited for content to load
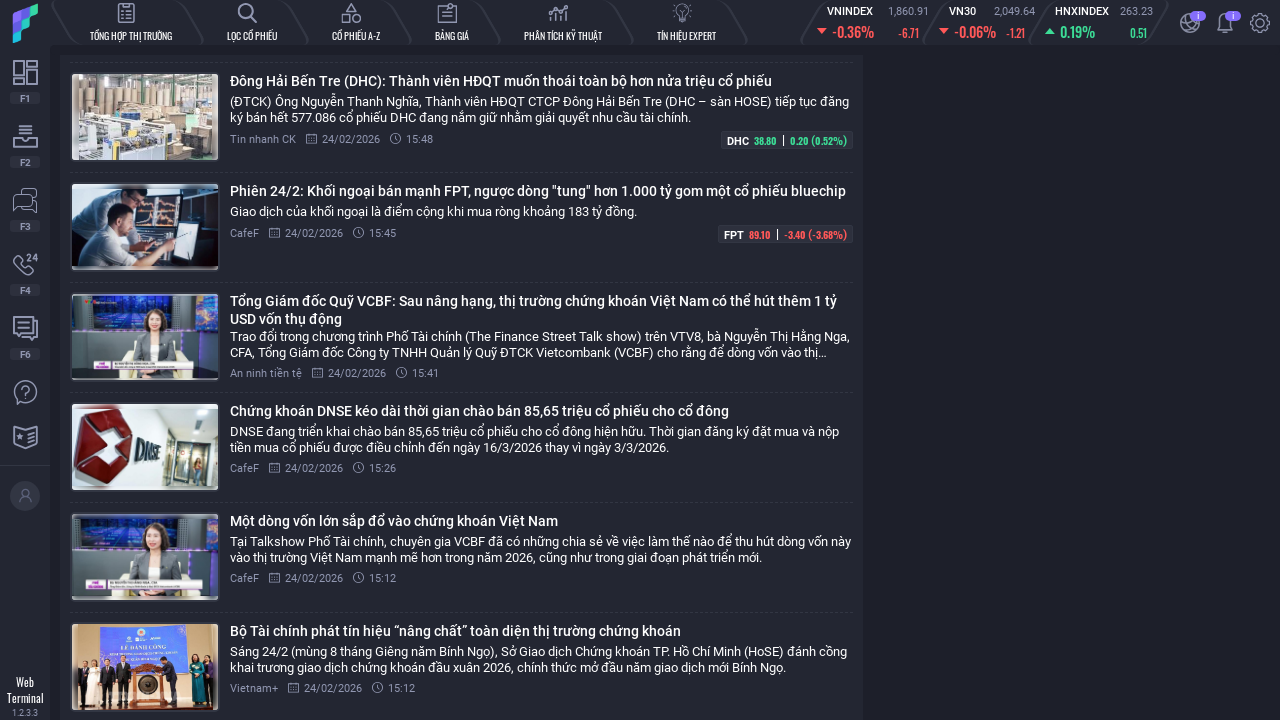

Scrolled down by 500px (iteration 14/50)
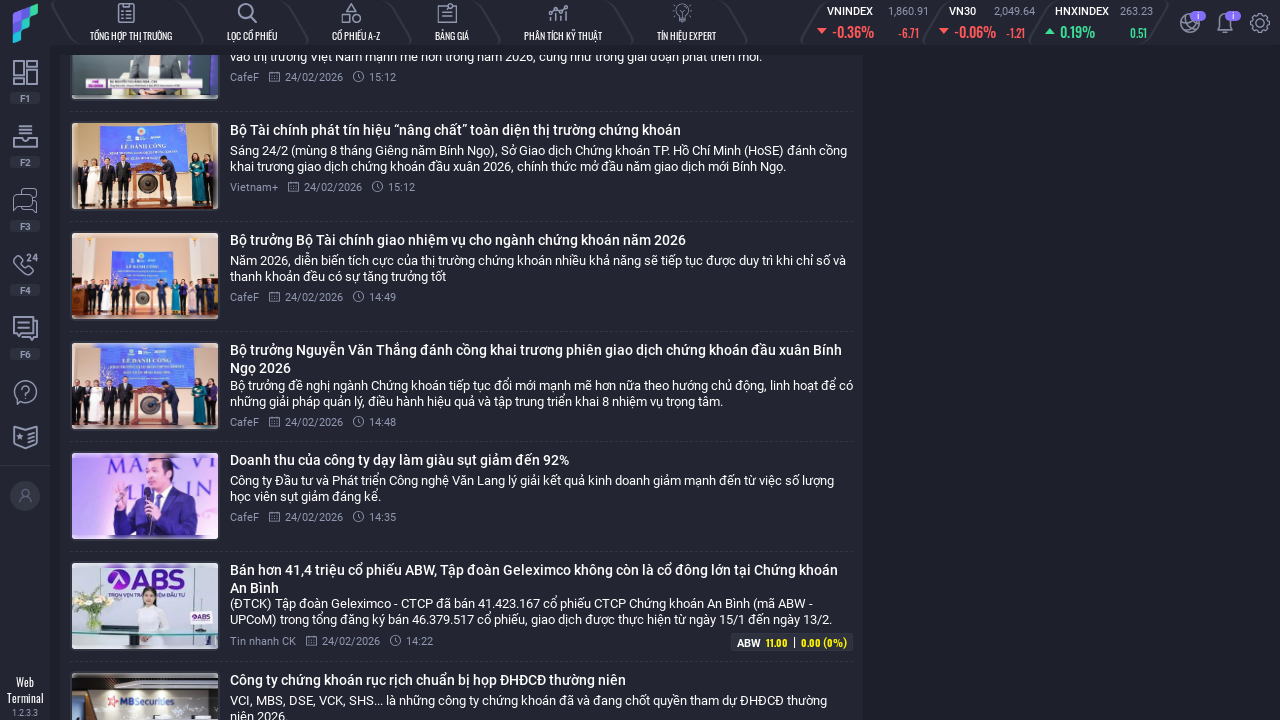

Waited for content to load
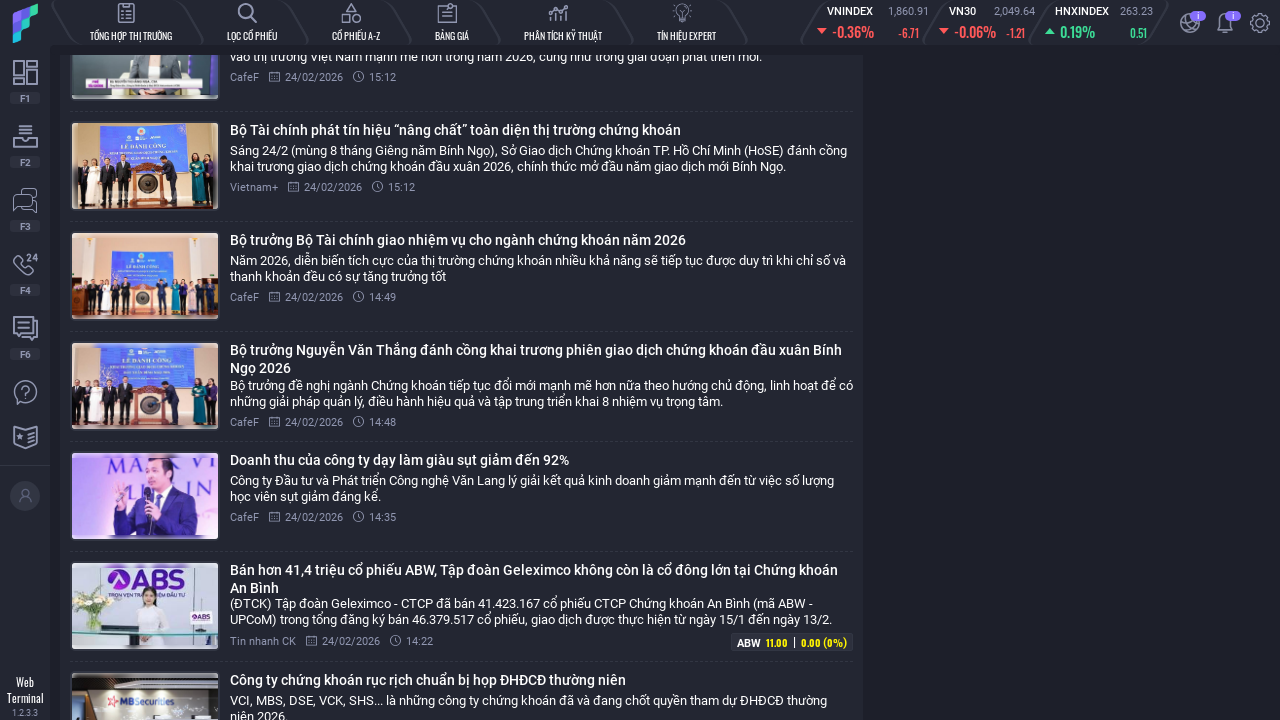

Scrolled down by 500px (iteration 15/50)
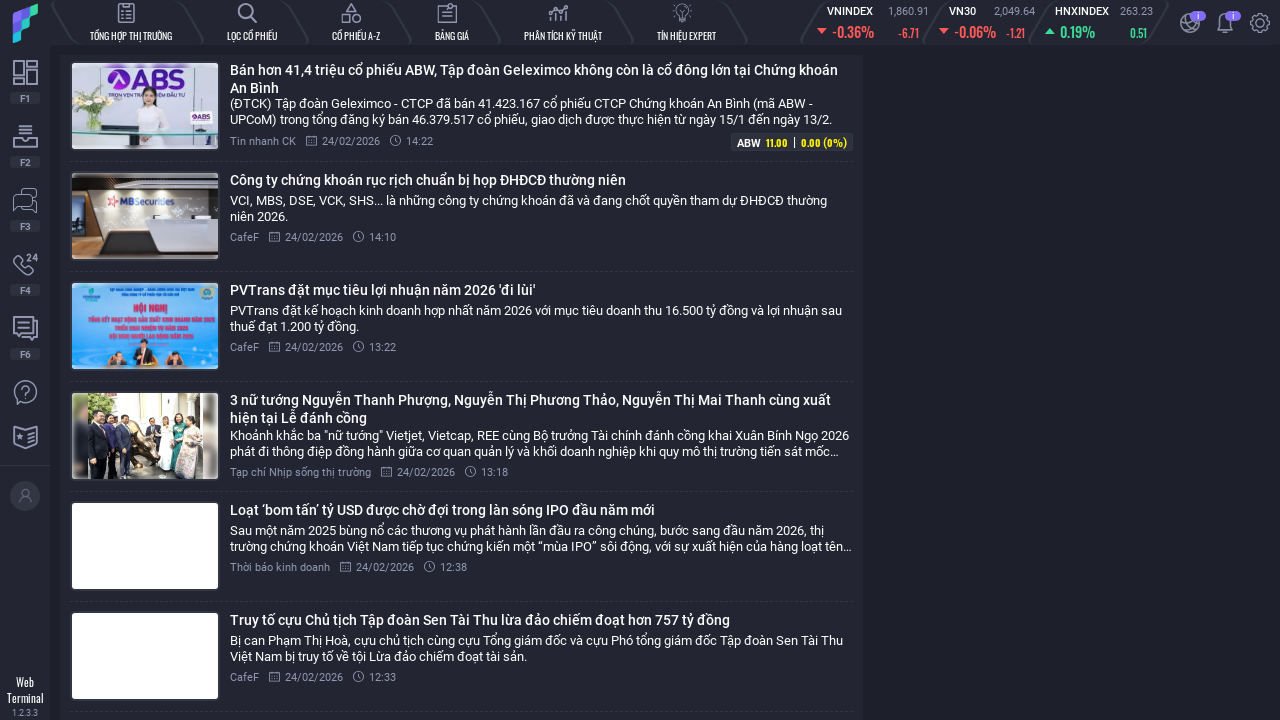

Waited for content to load
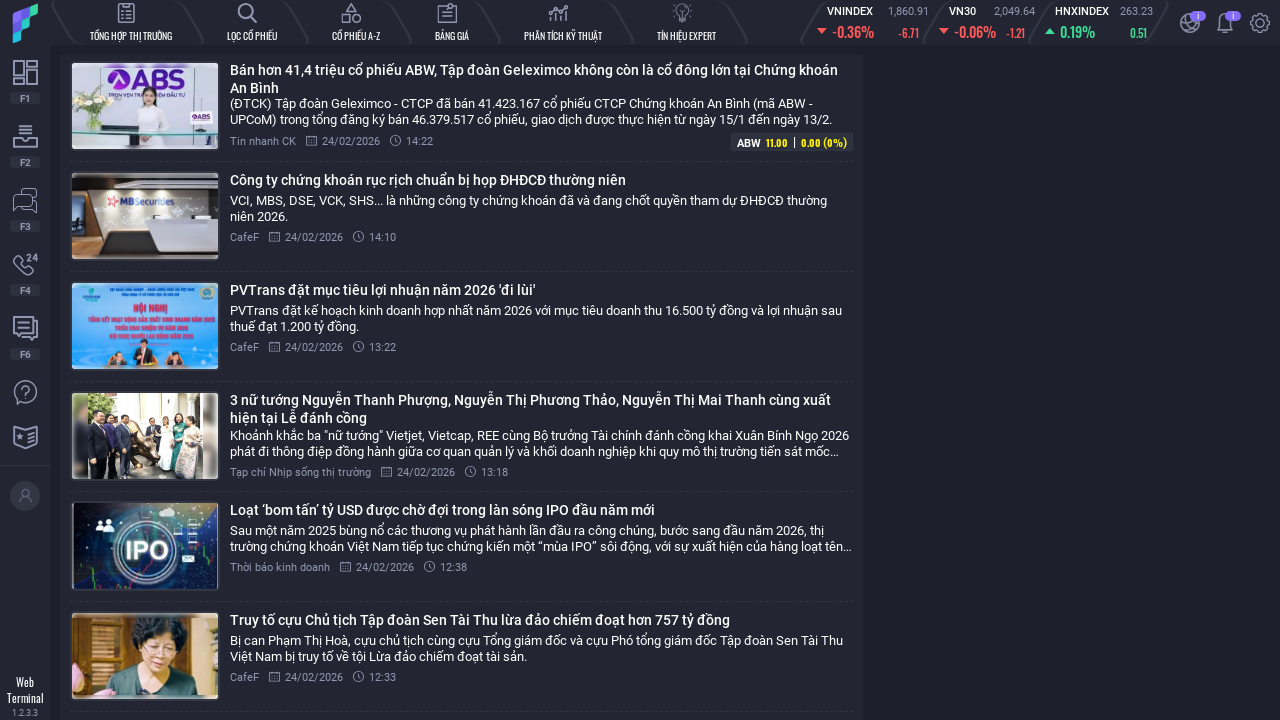

Scrolled down by 500px (iteration 16/50)
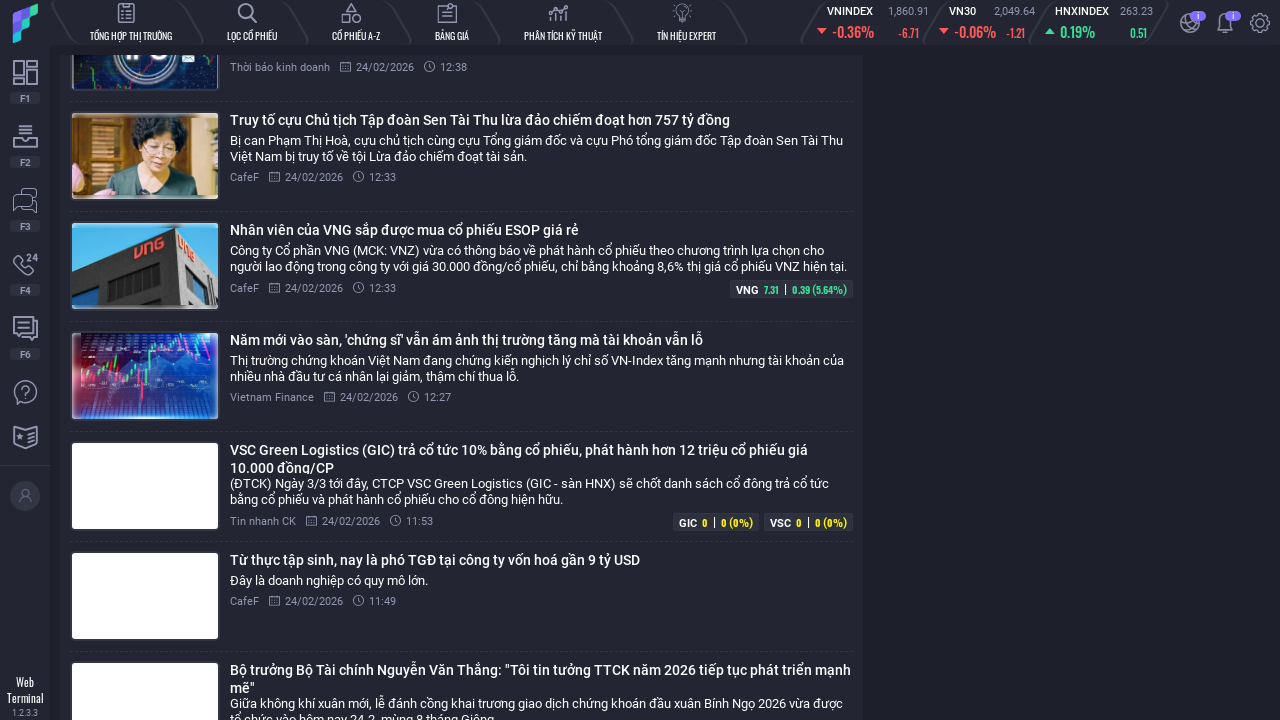

Waited for content to load
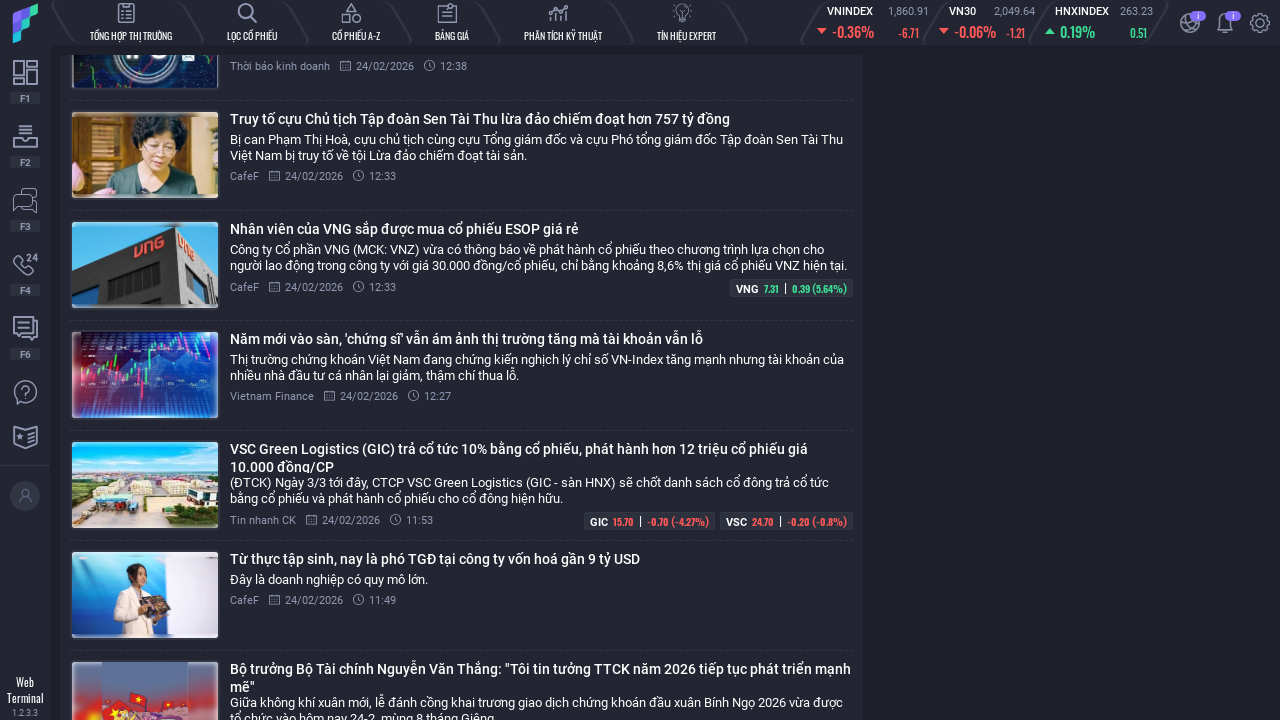

Scrolled down by 500px (iteration 17/50)
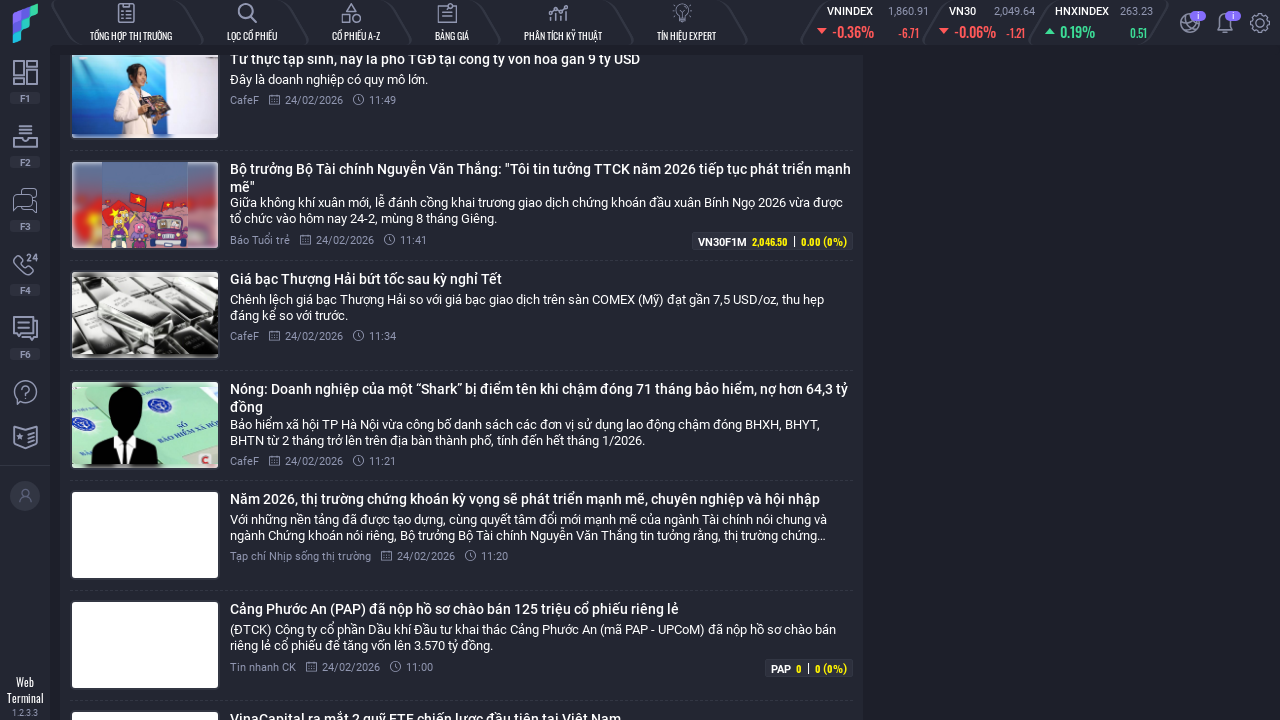

Waited for content to load
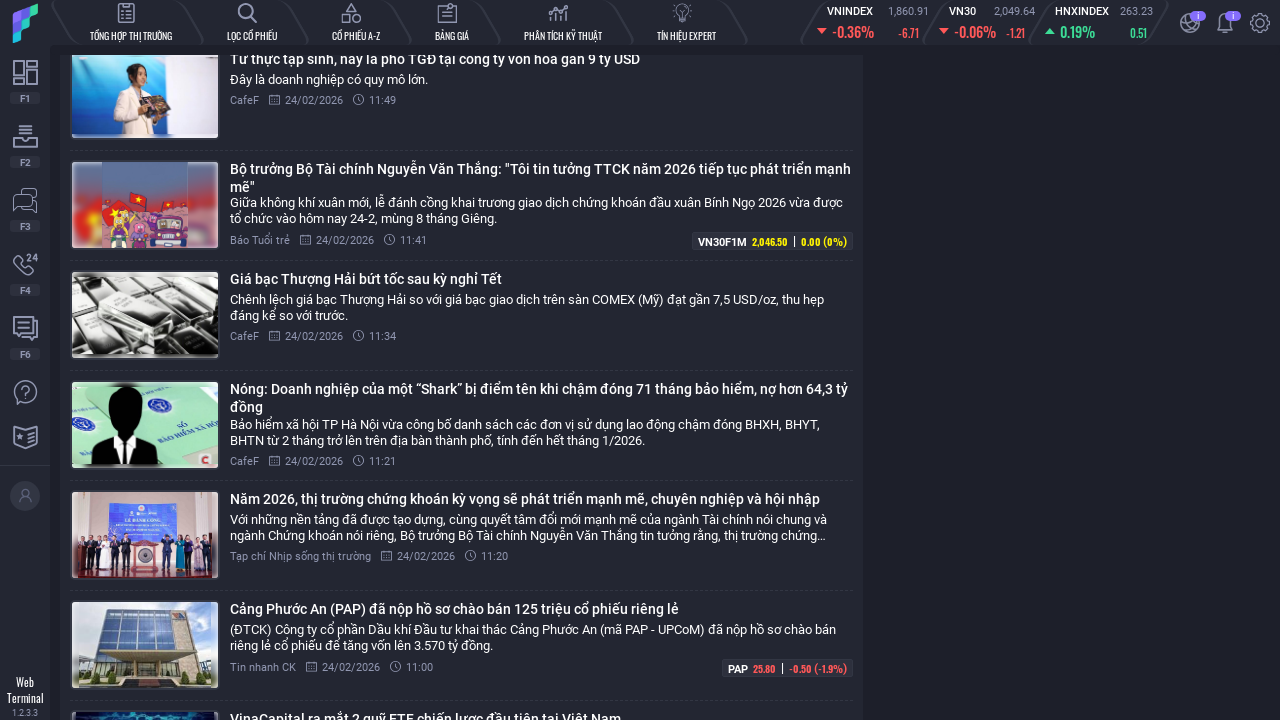

Scrolled down by 500px (iteration 18/50)
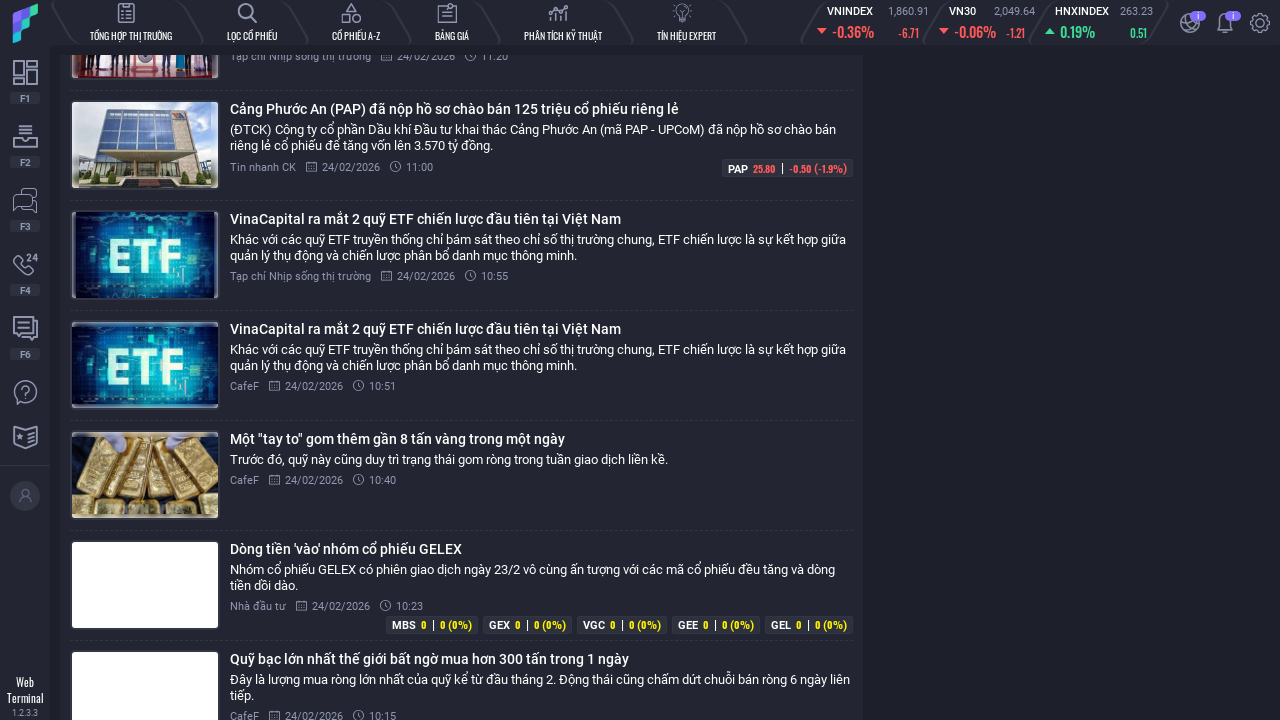

Waited for content to load
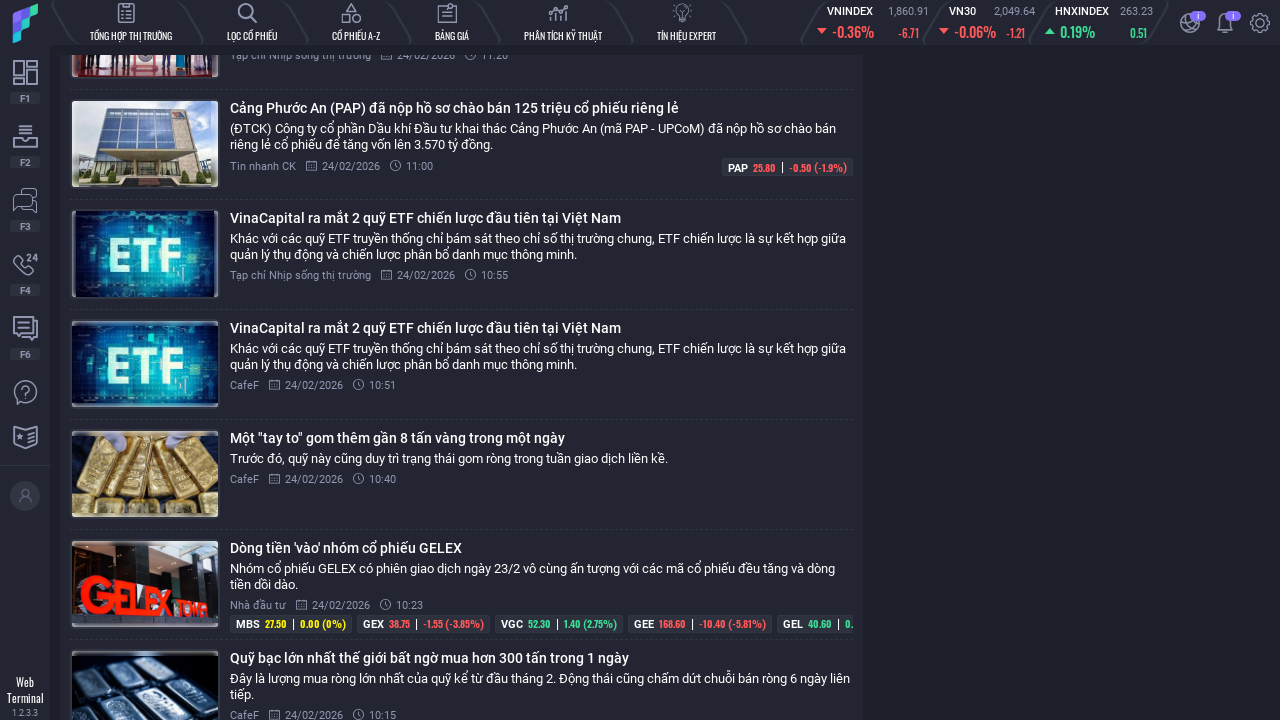

Scrolled down by 500px (iteration 19/50)
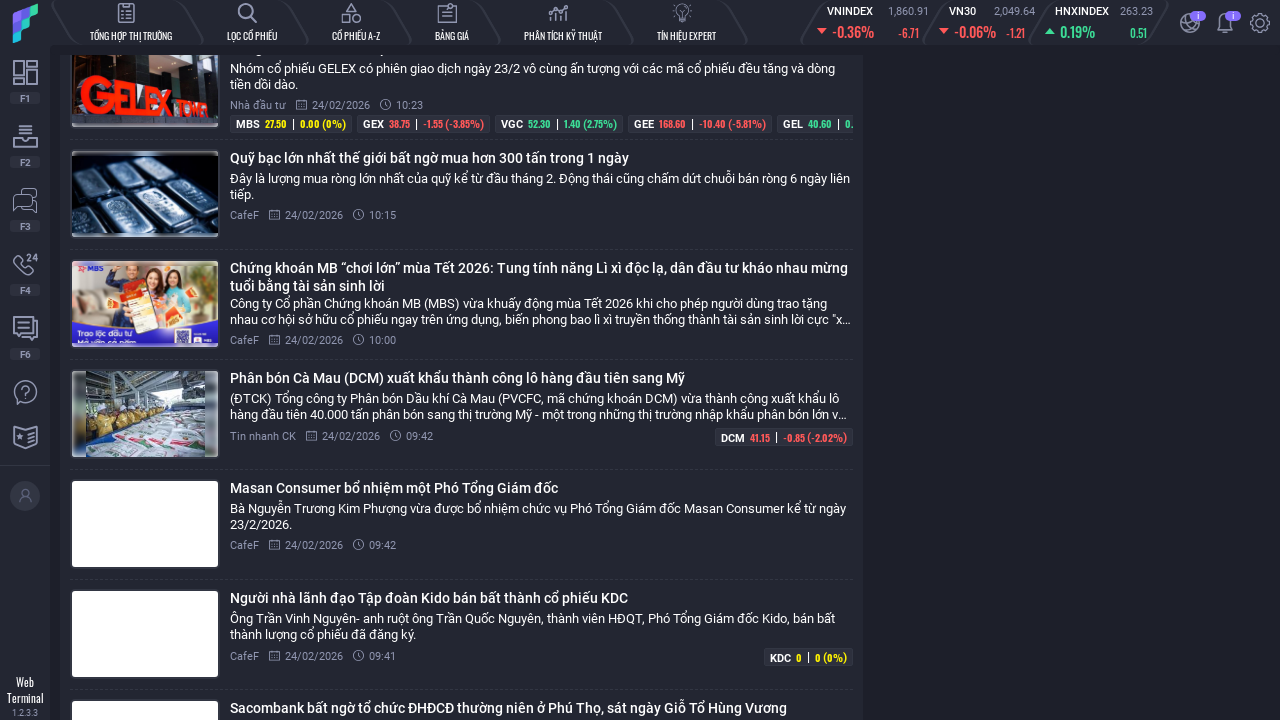

Waited for content to load
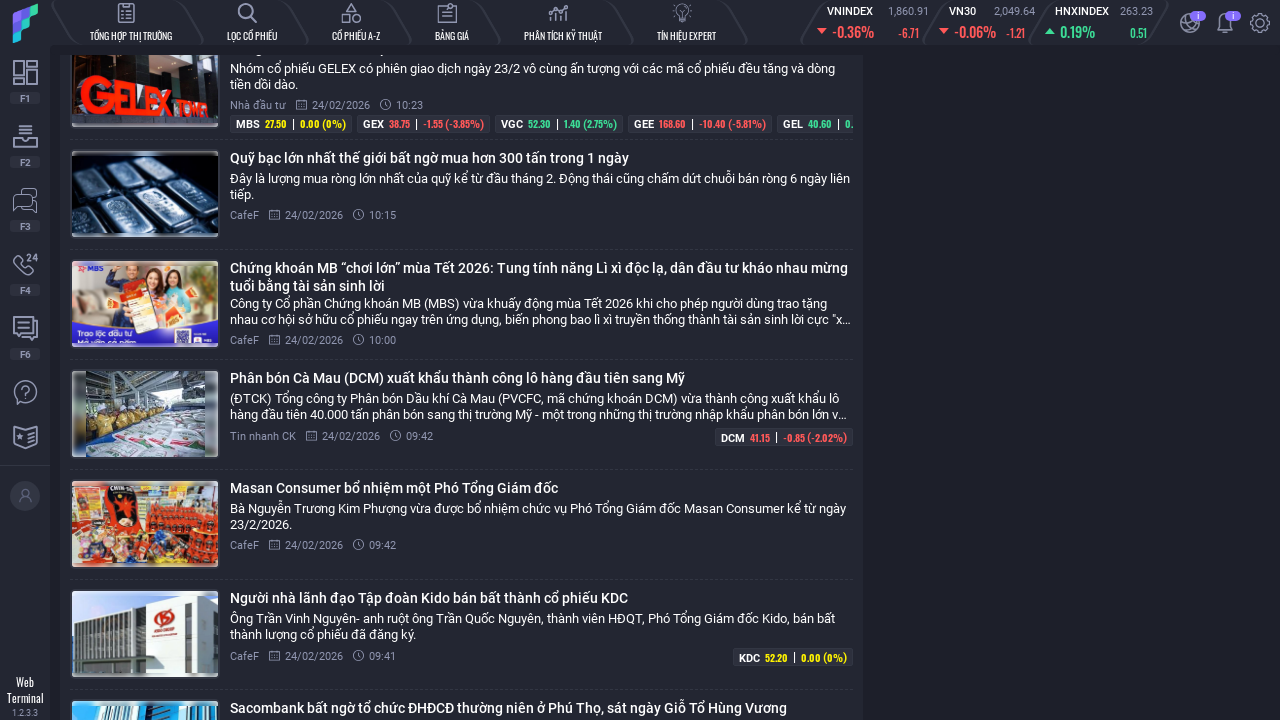

Scrolled down by 500px (iteration 20/50)
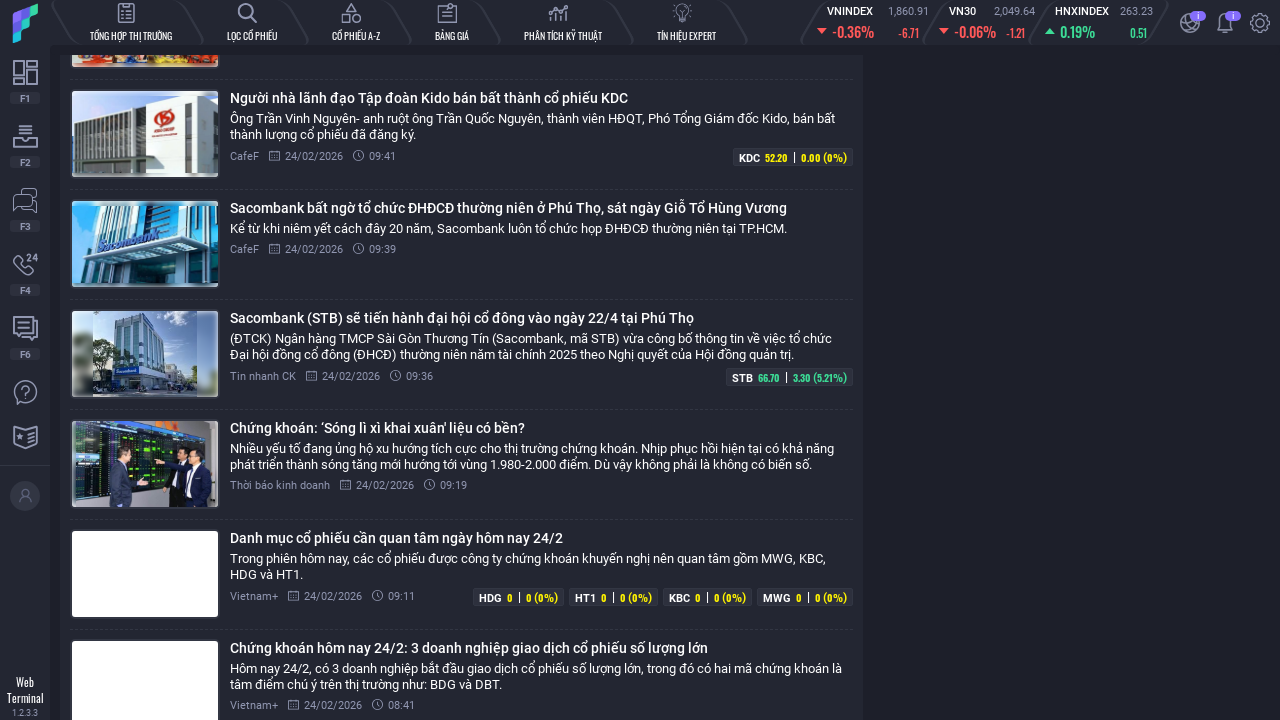

Waited for content to load
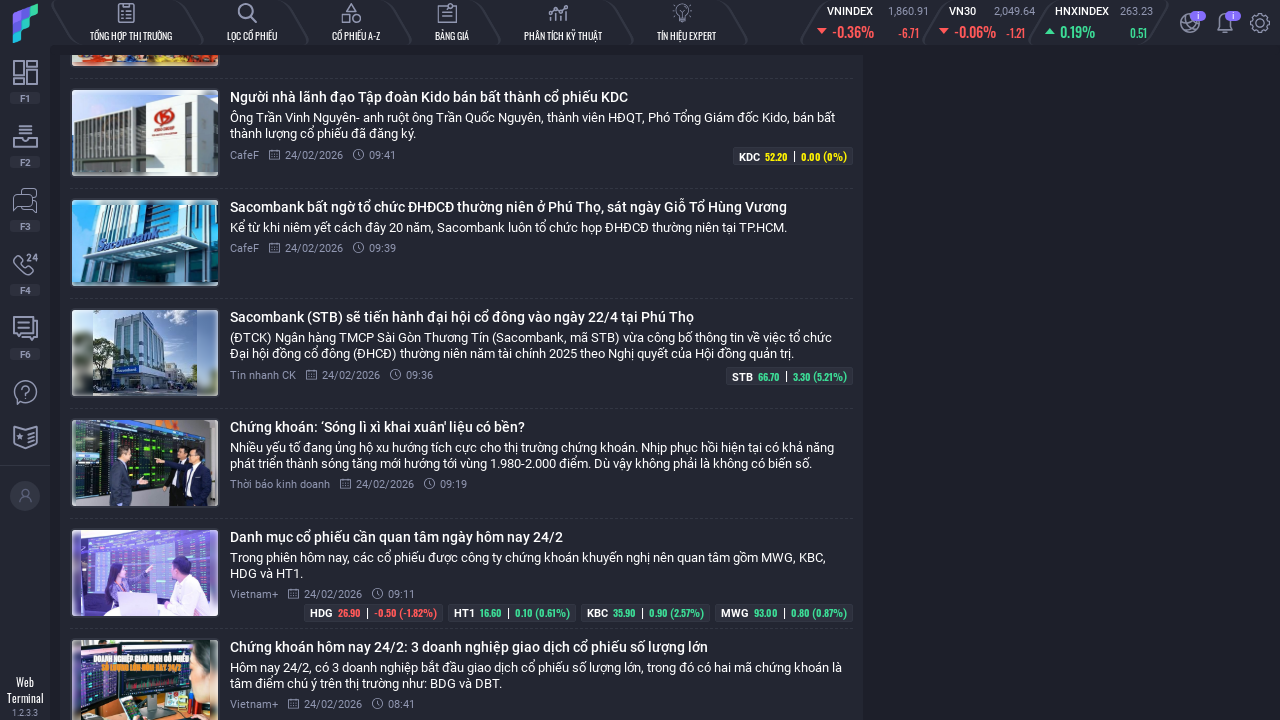

Scrolled down by 500px (iteration 21/50)
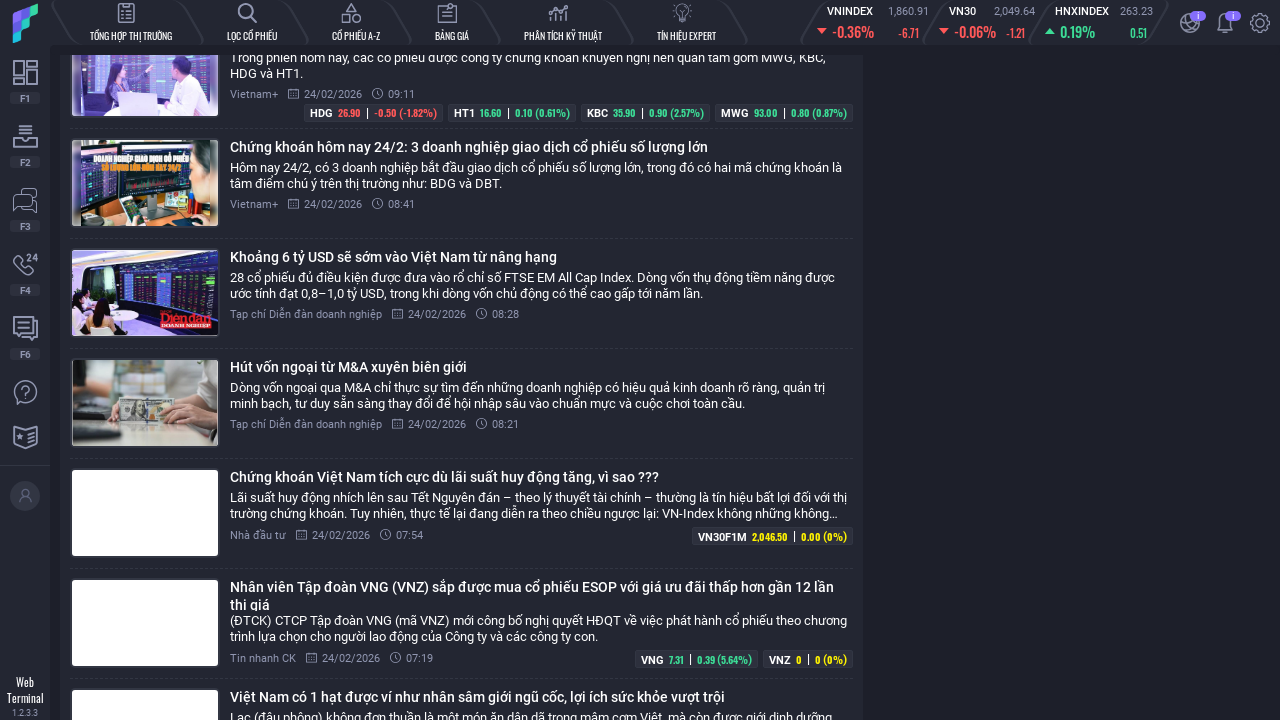

Waited for content to load
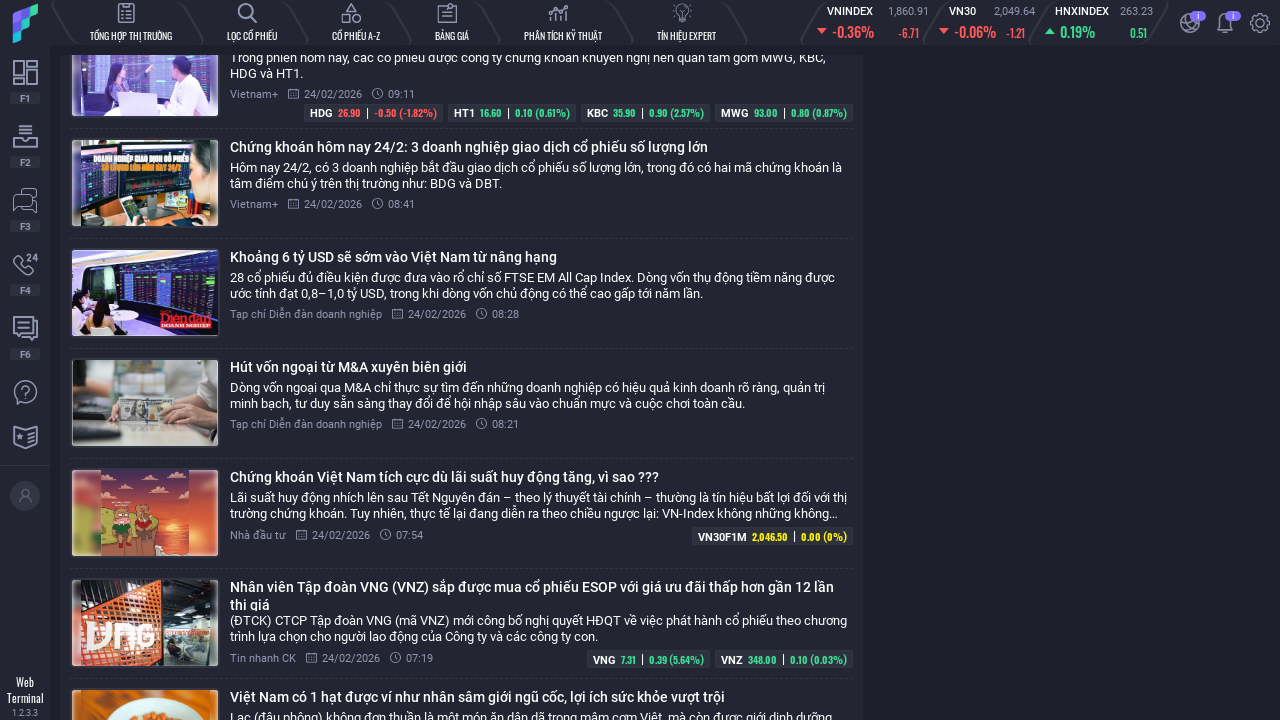

Scrolled down by 500px (iteration 22/50)
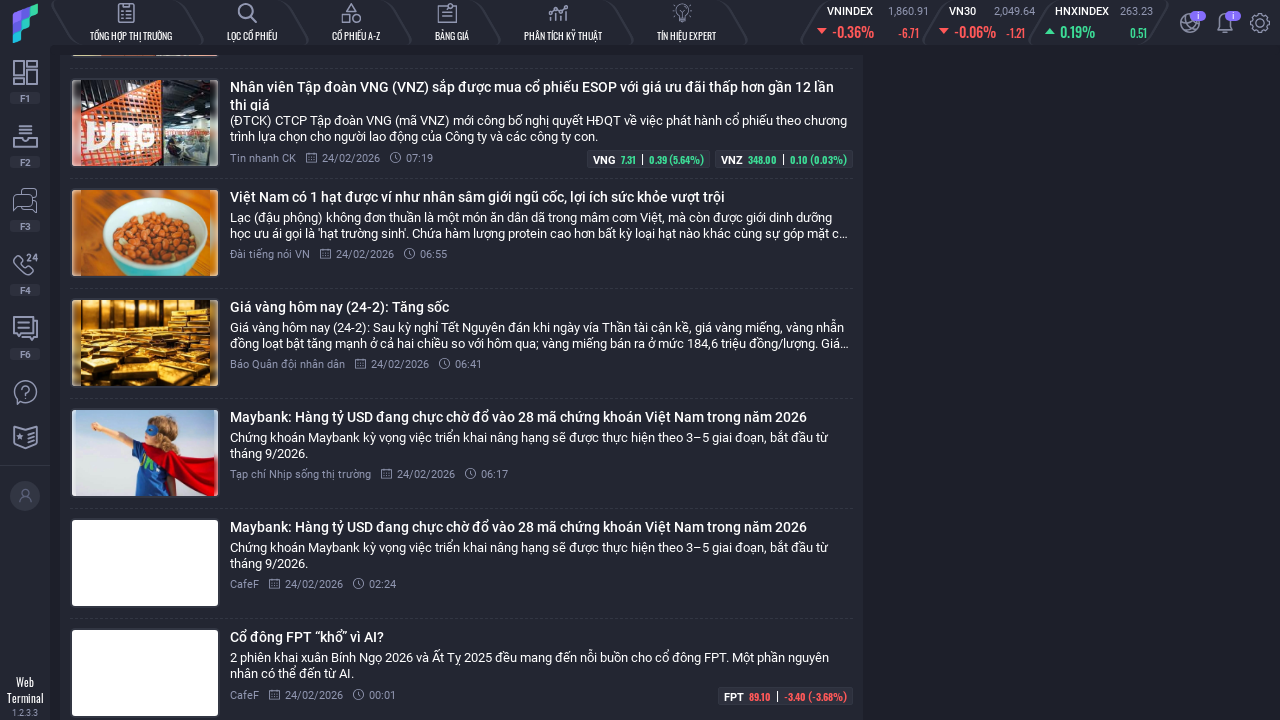

Waited for content to load
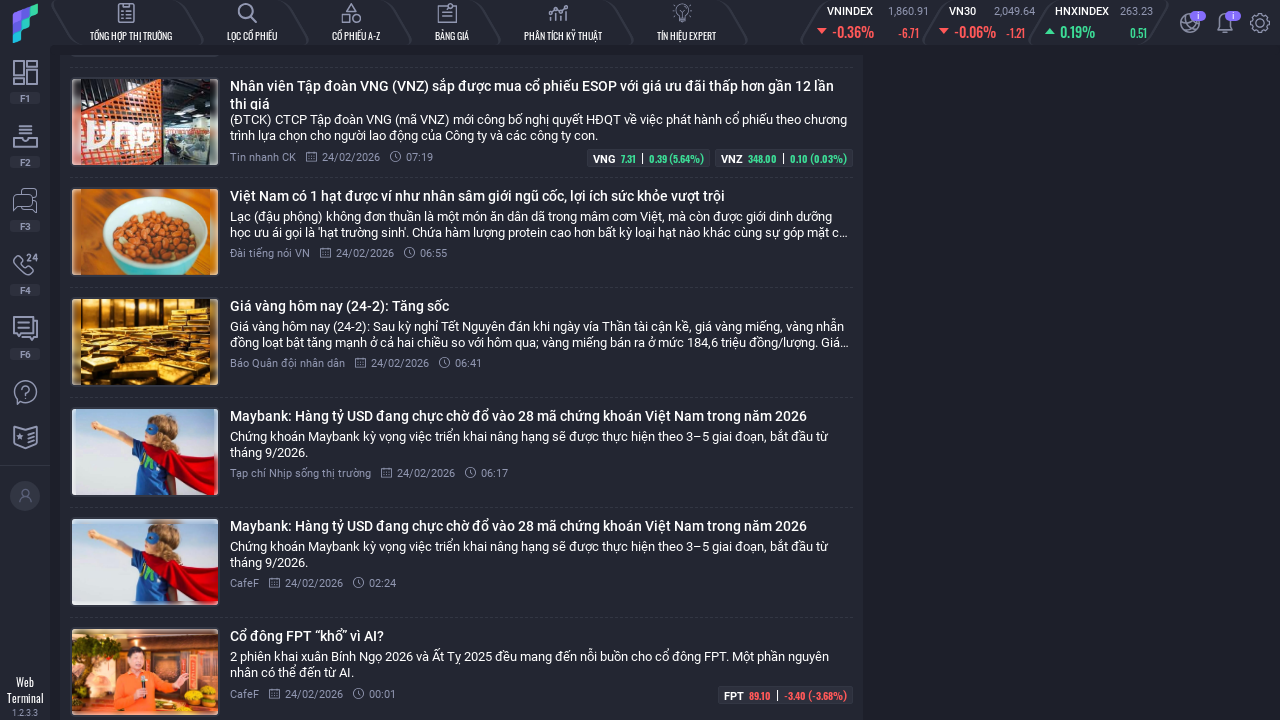

Scrolled down by 500px (iteration 23/50)
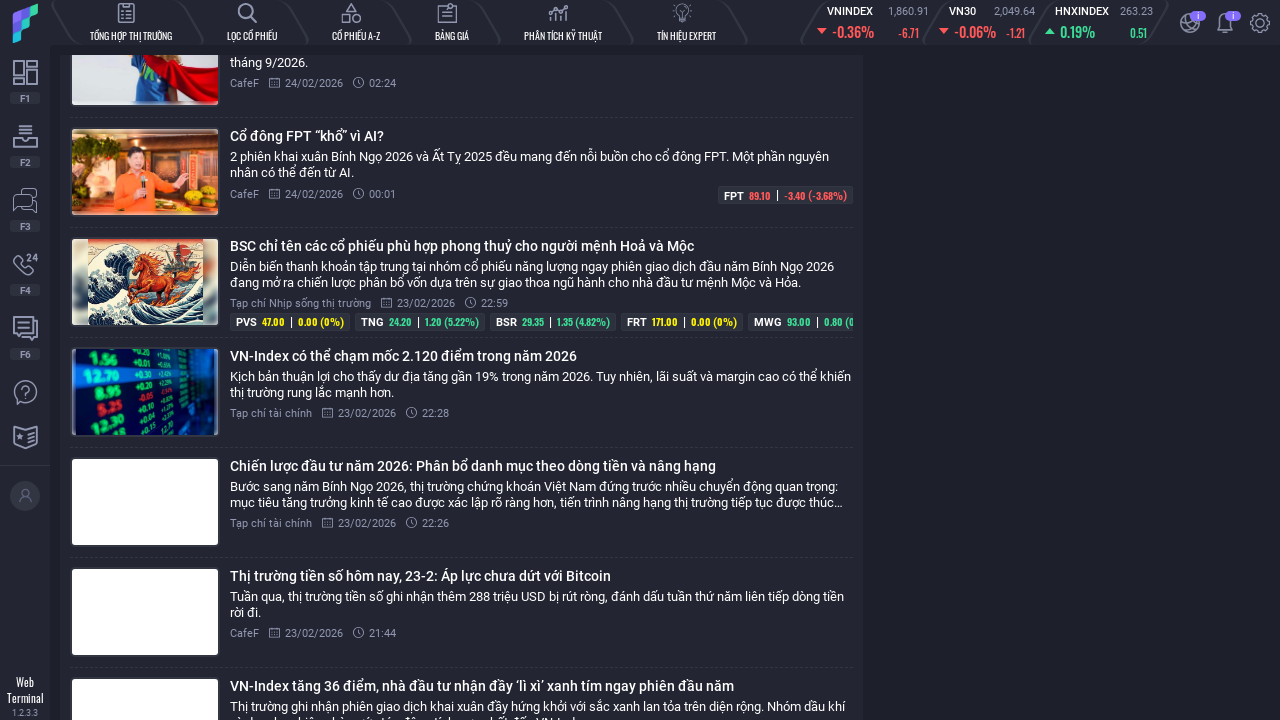

Waited for content to load
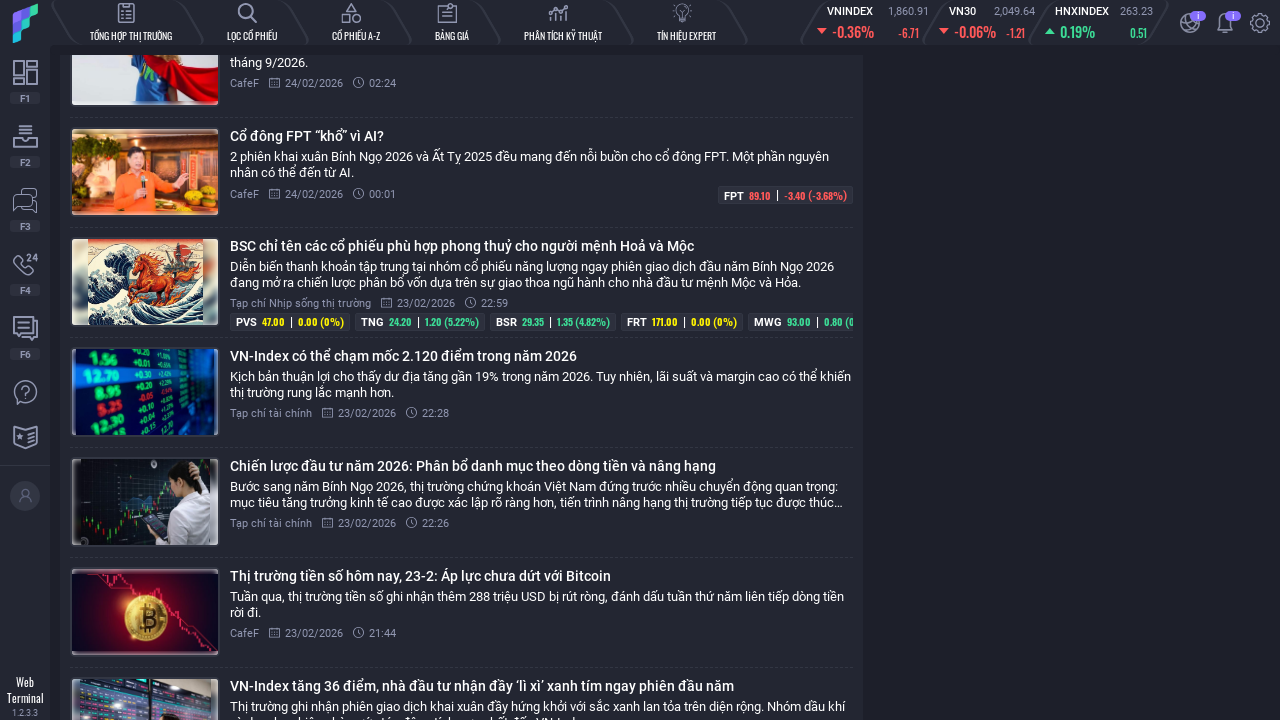

Scrolled down by 500px (iteration 24/50)
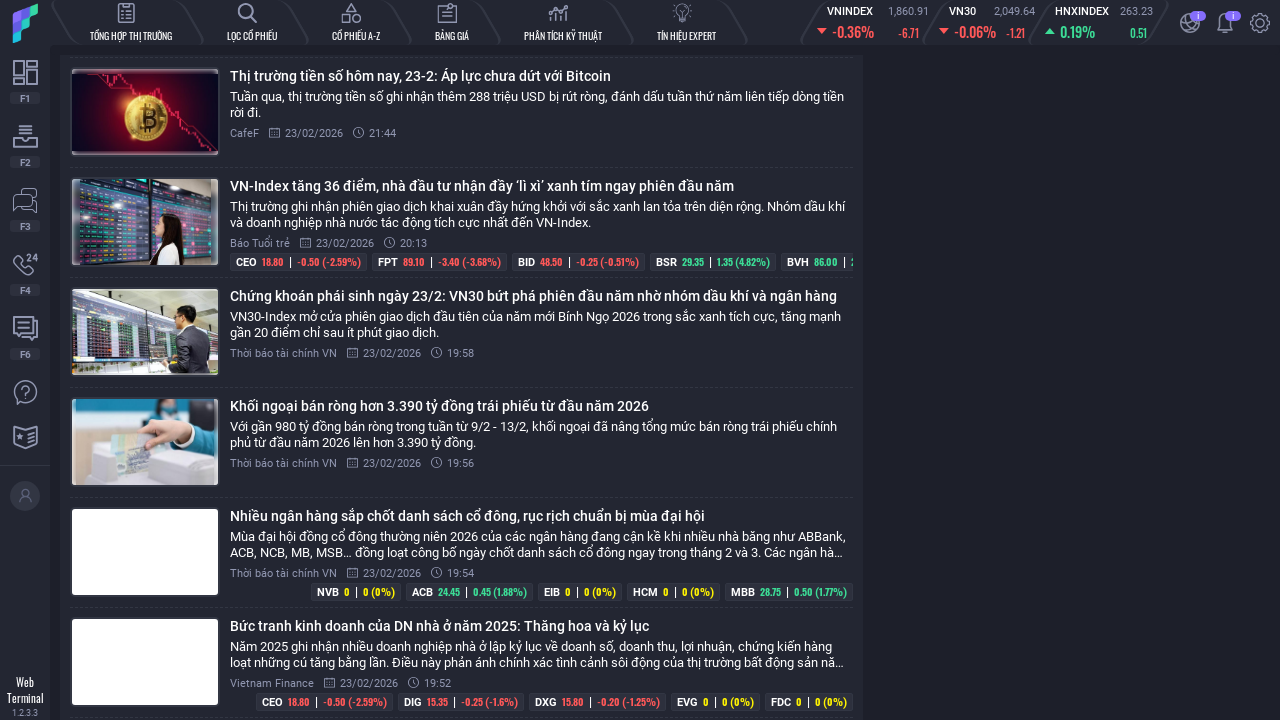

Waited for content to load
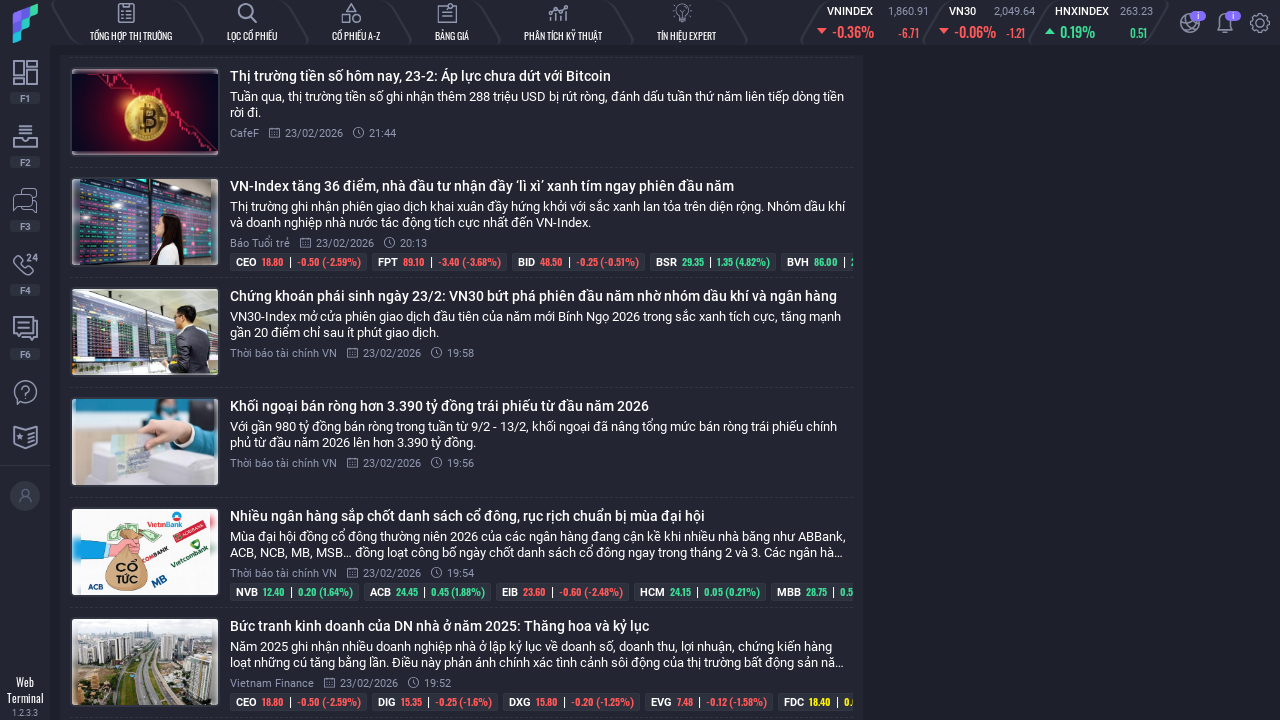

Scrolled down by 500px (iteration 25/50)
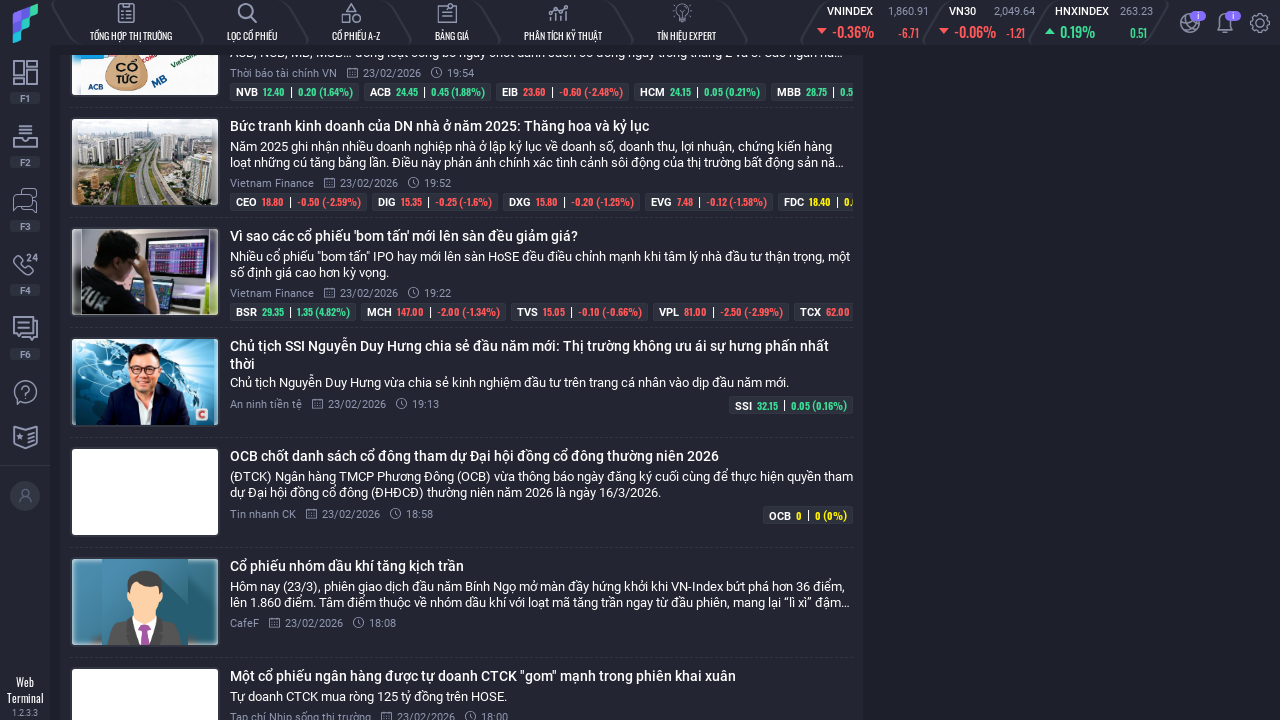

Waited for content to load
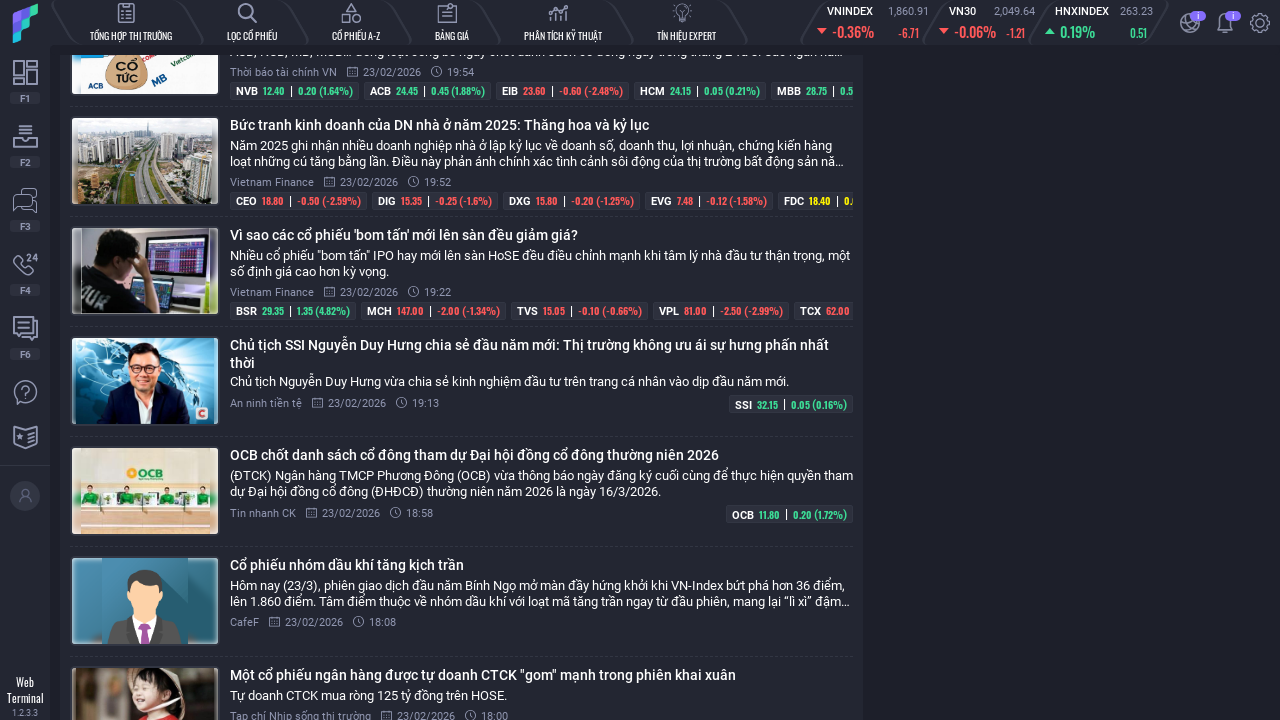

Scrolled down by 500px (iteration 26/50)
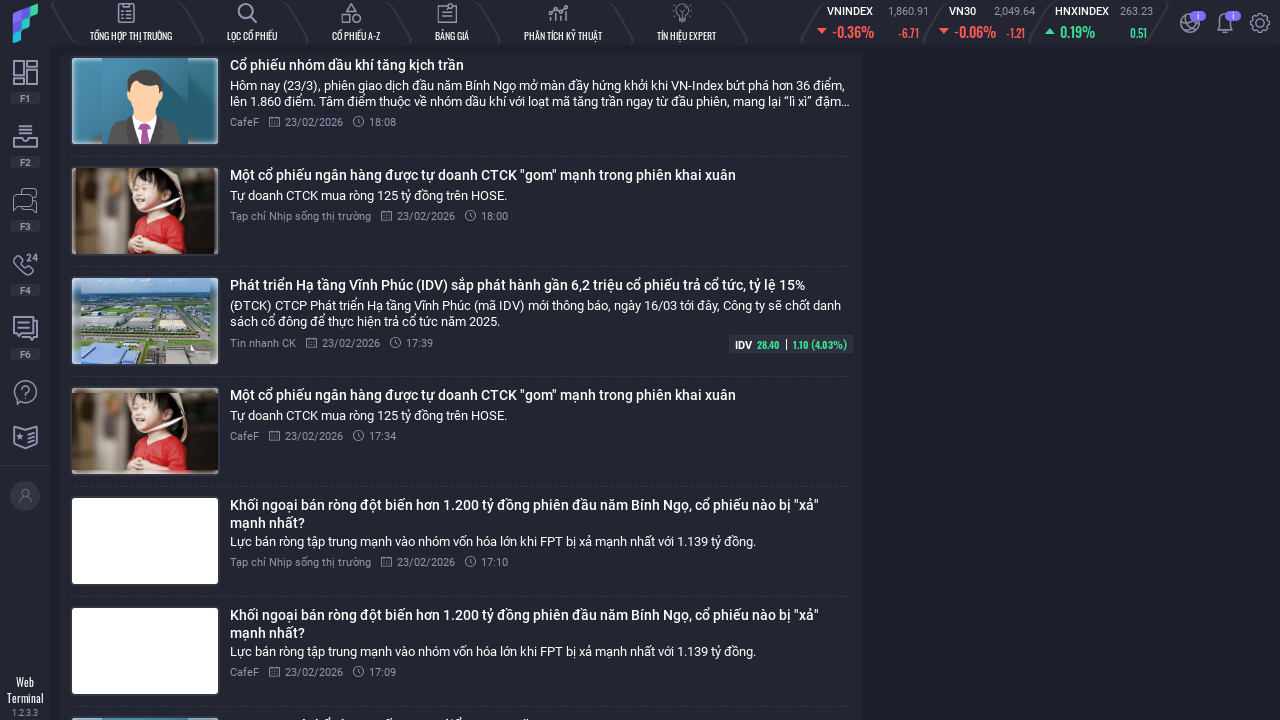

Waited for content to load
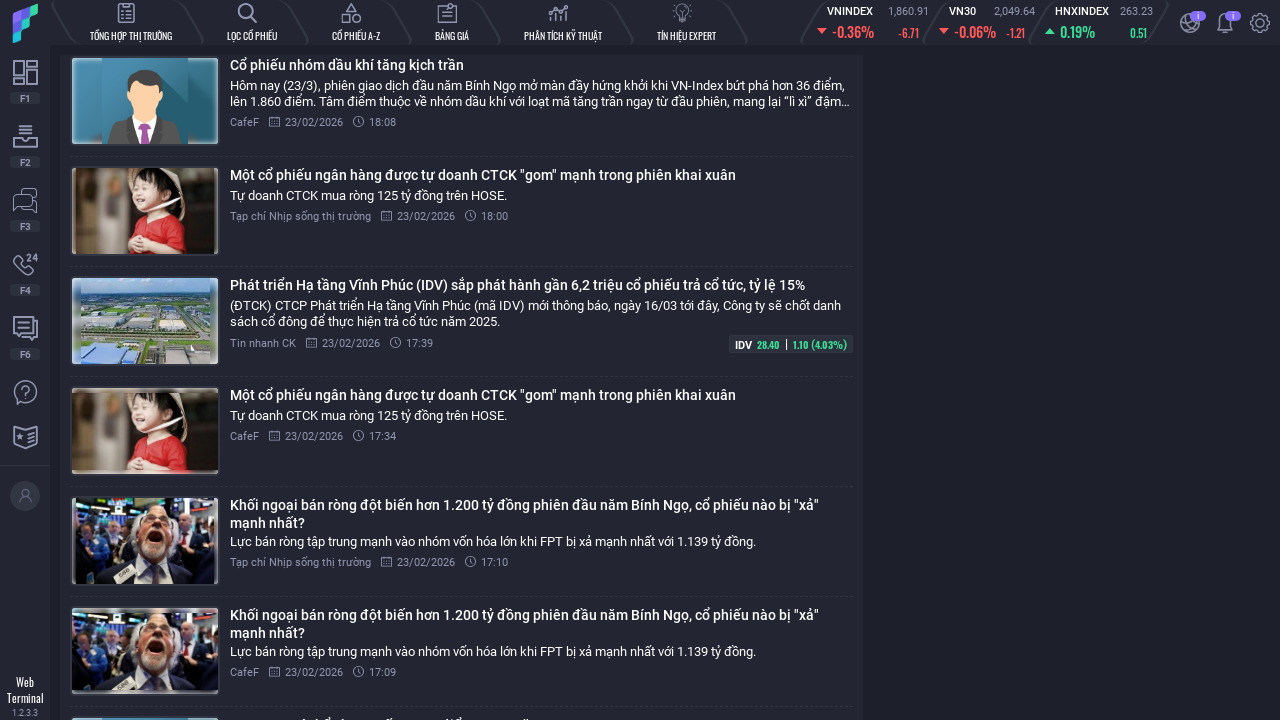

Scrolled down by 500px (iteration 27/50)
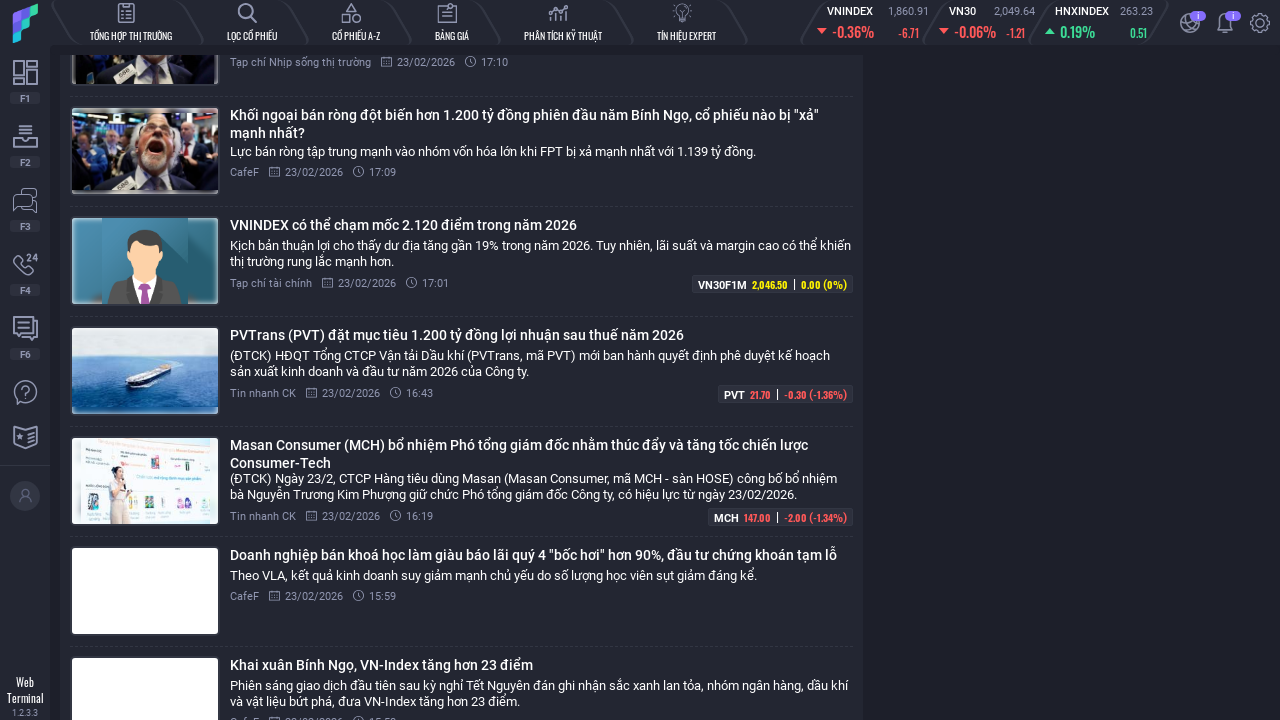

Waited for content to load
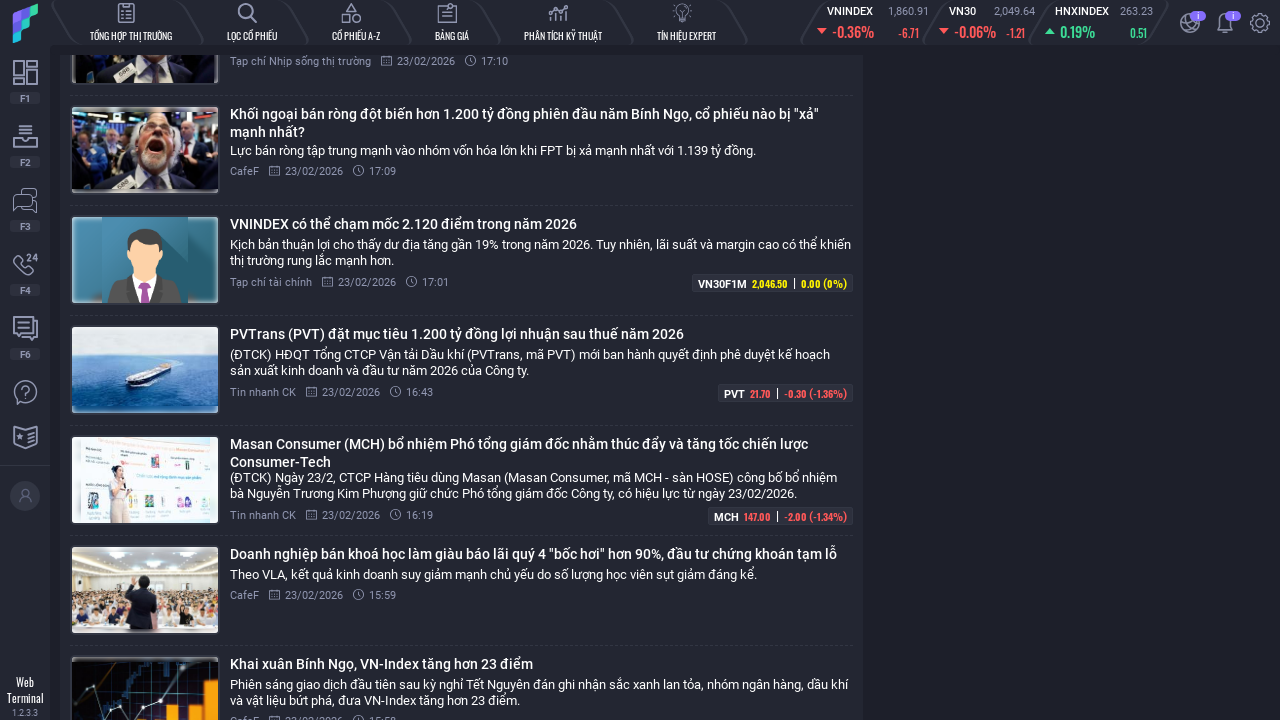

Scrolled down by 500px (iteration 28/50)
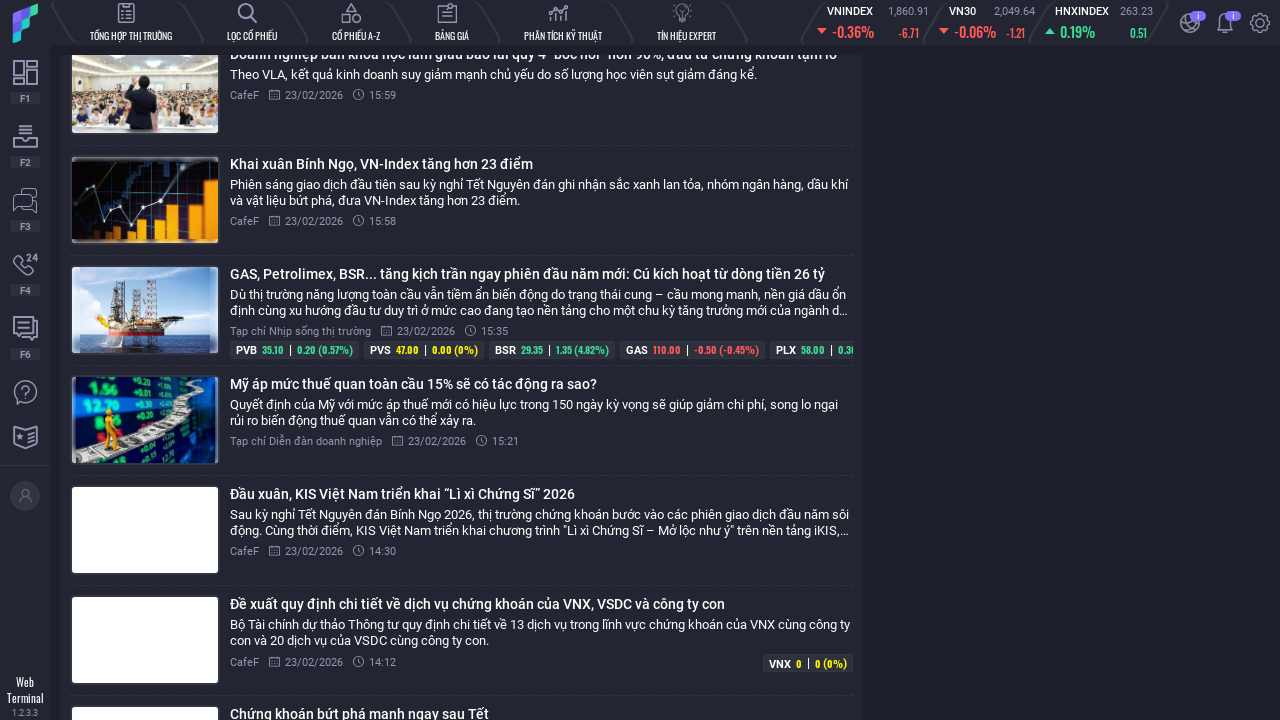

Waited for content to load
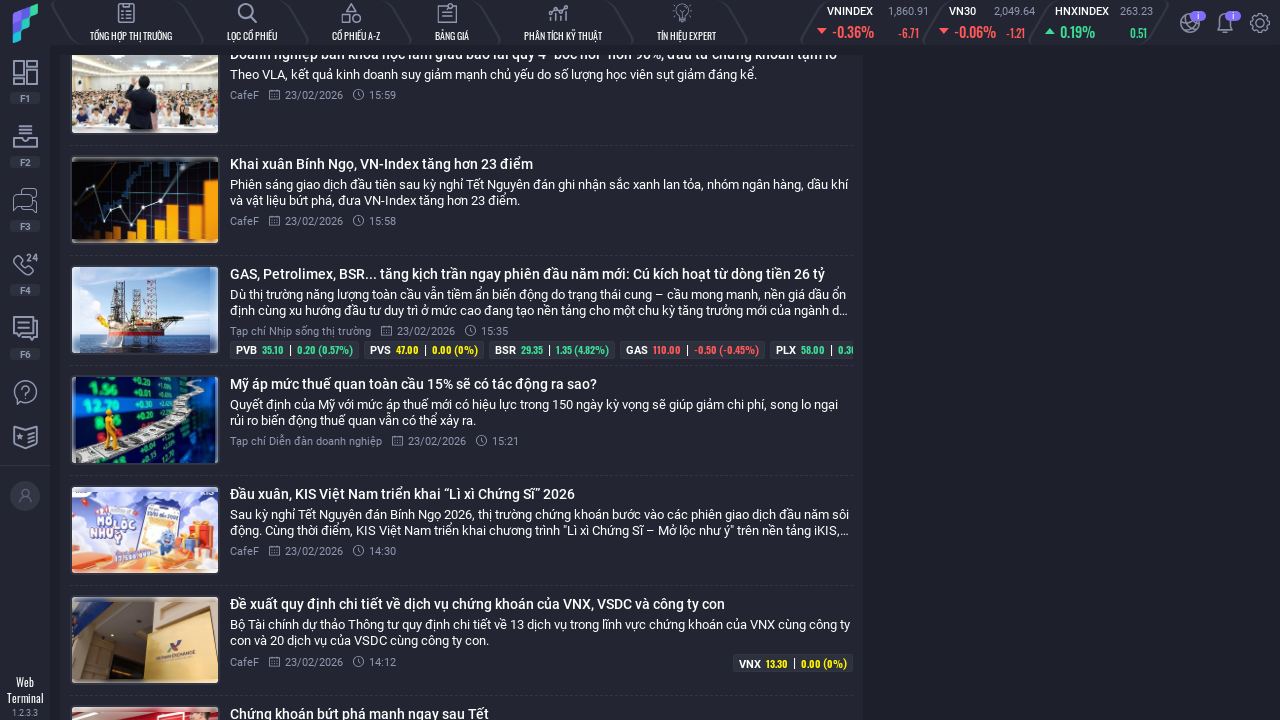

Scrolled down by 500px (iteration 29/50)
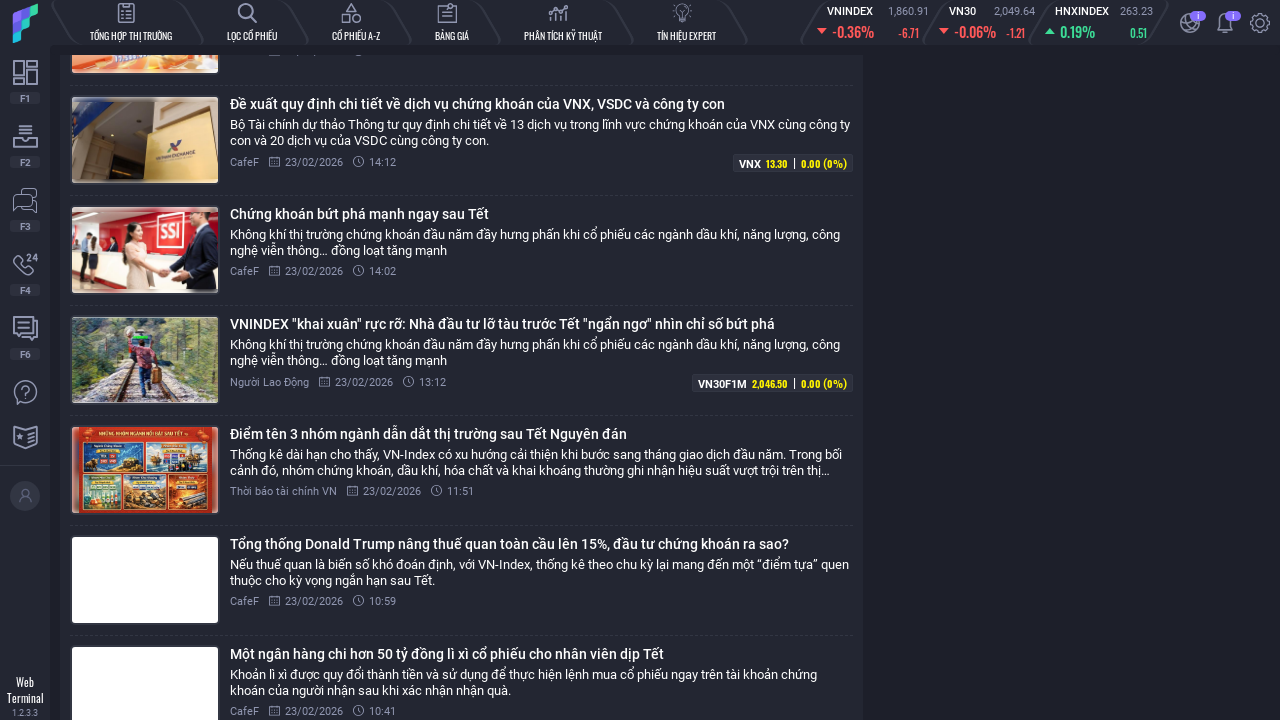

Waited for content to load
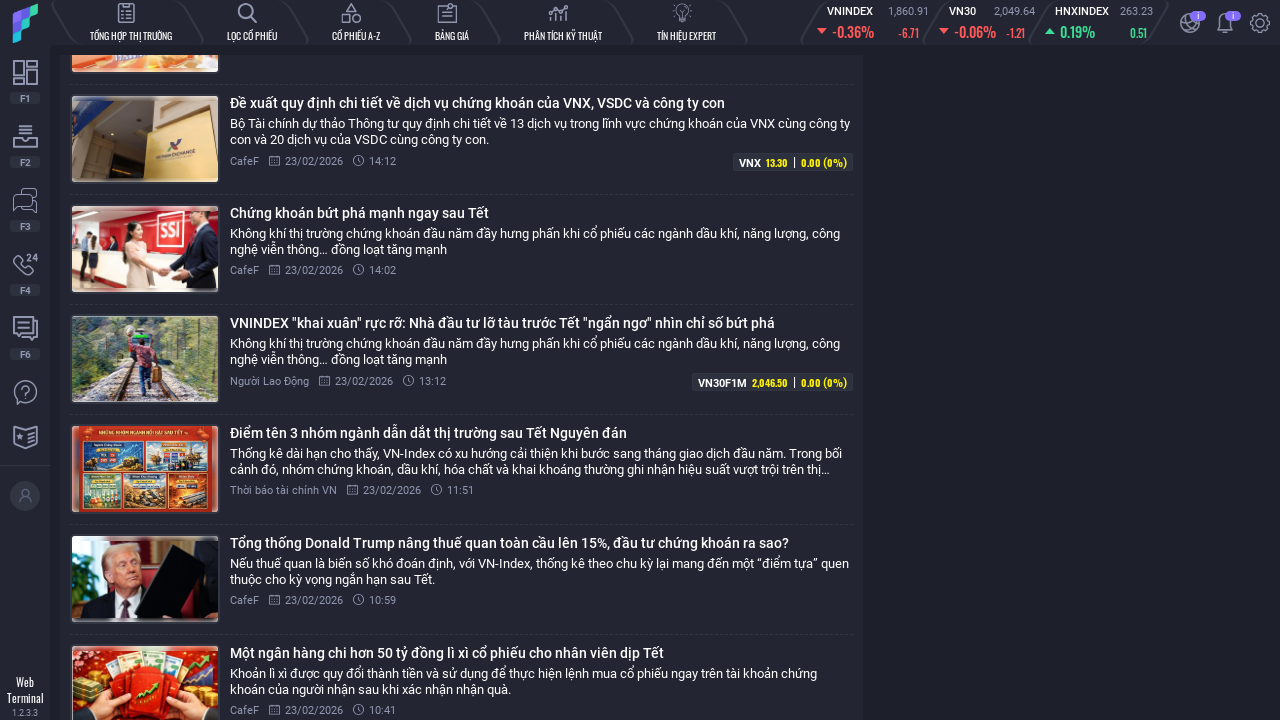

Scrolled down by 500px (iteration 30/50)
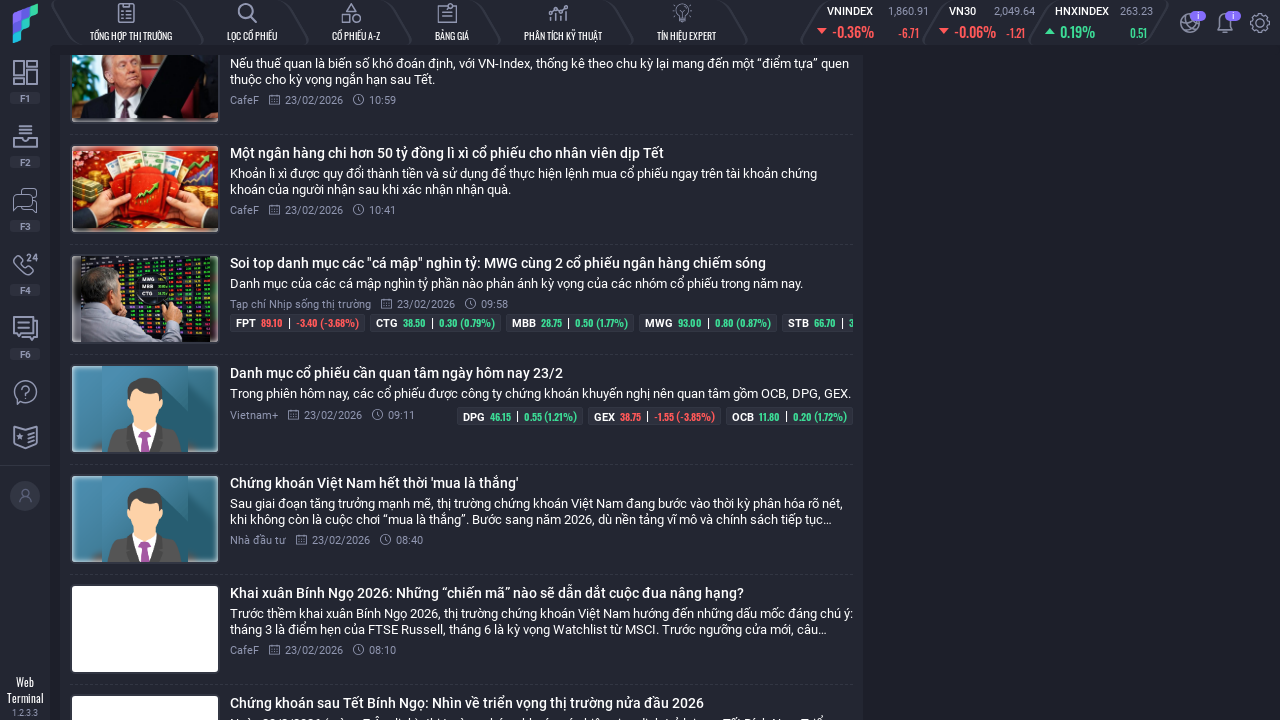

Waited for content to load
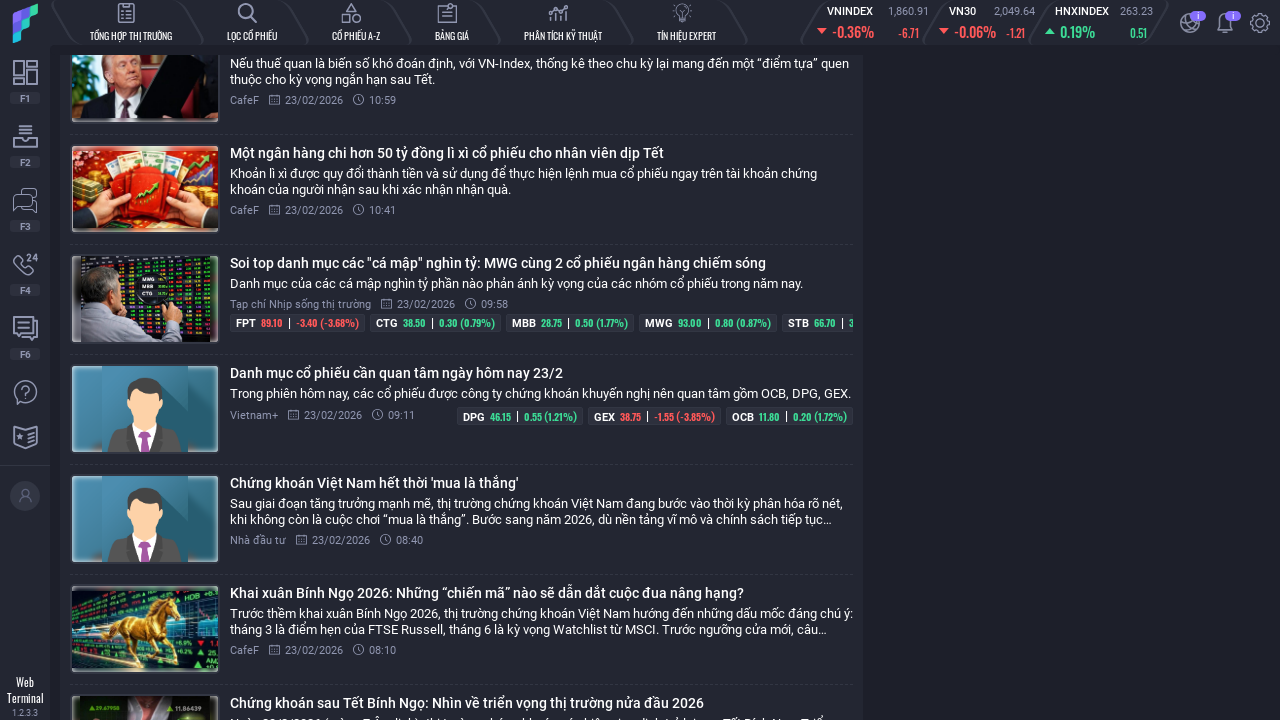

Scrolled down by 500px (iteration 31/50)
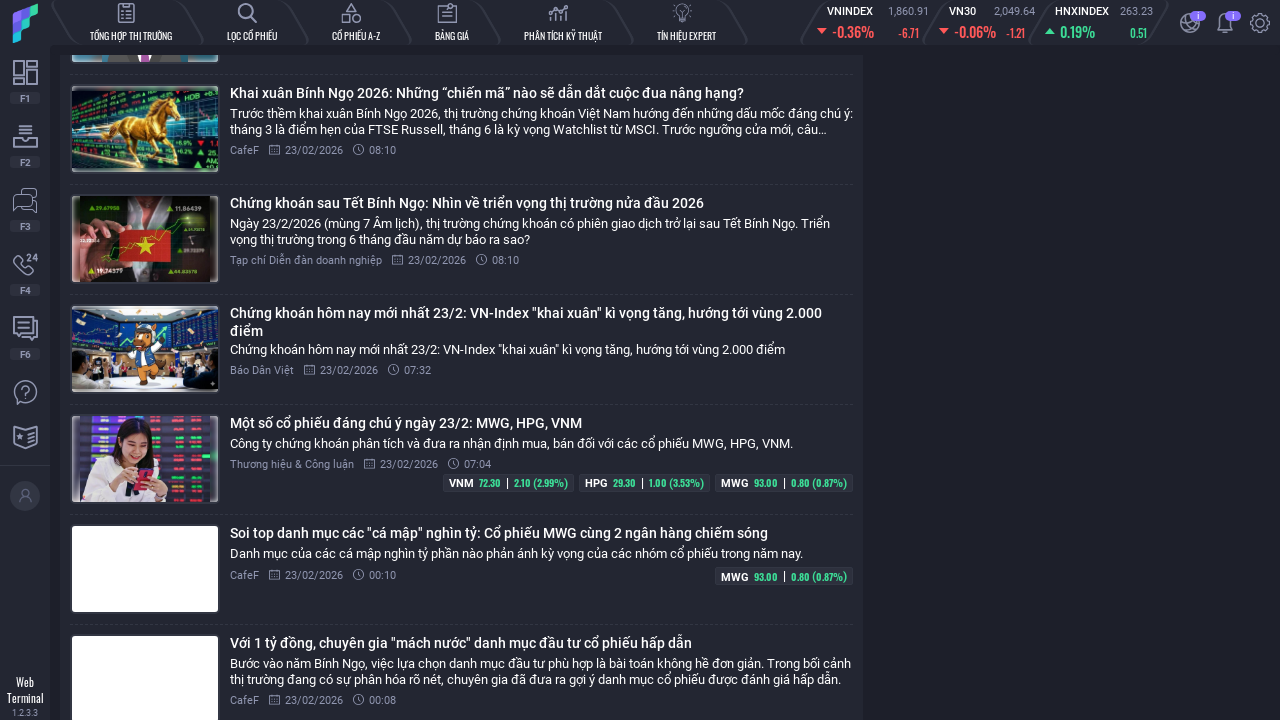

Waited for content to load
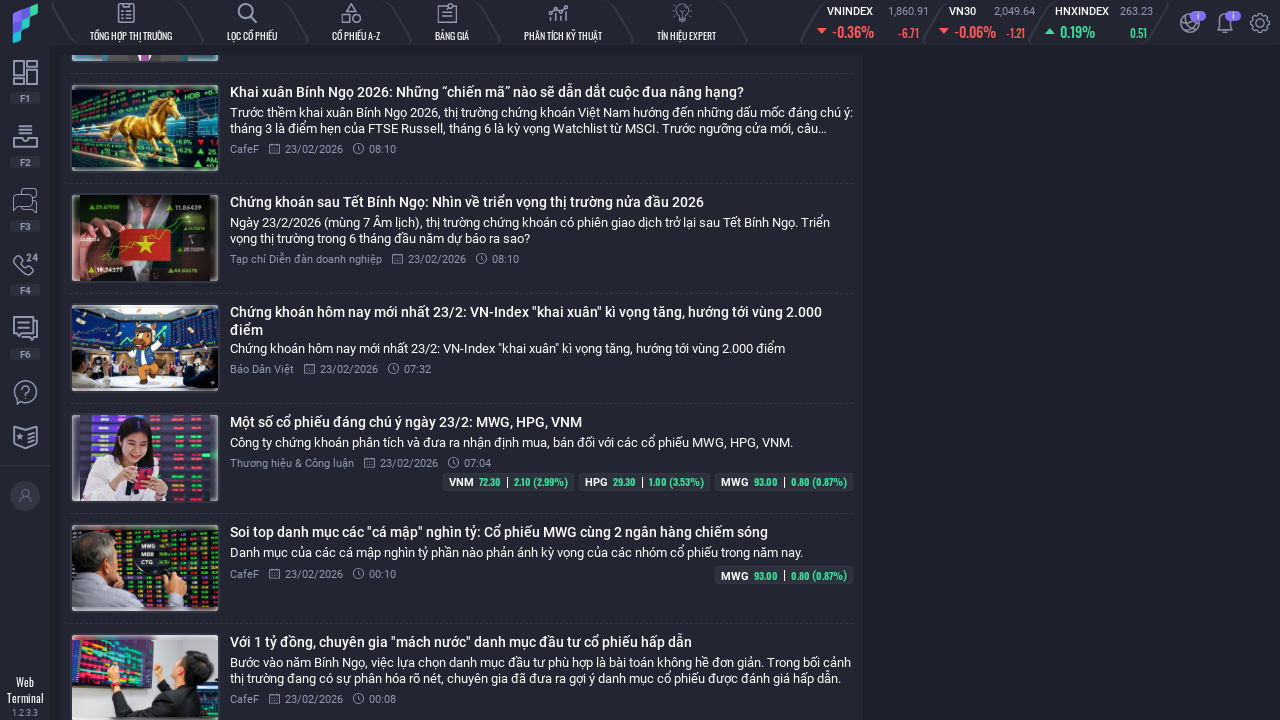

Scrolled down by 500px (iteration 32/50)
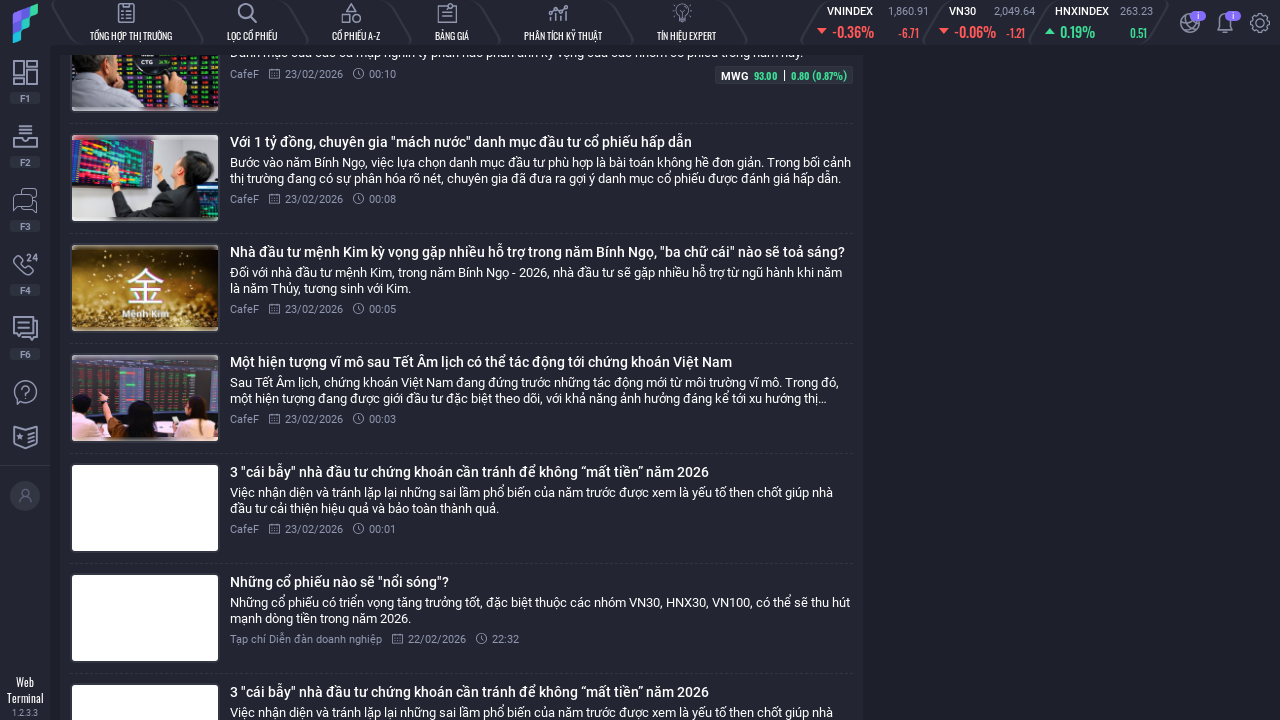

Waited for content to load
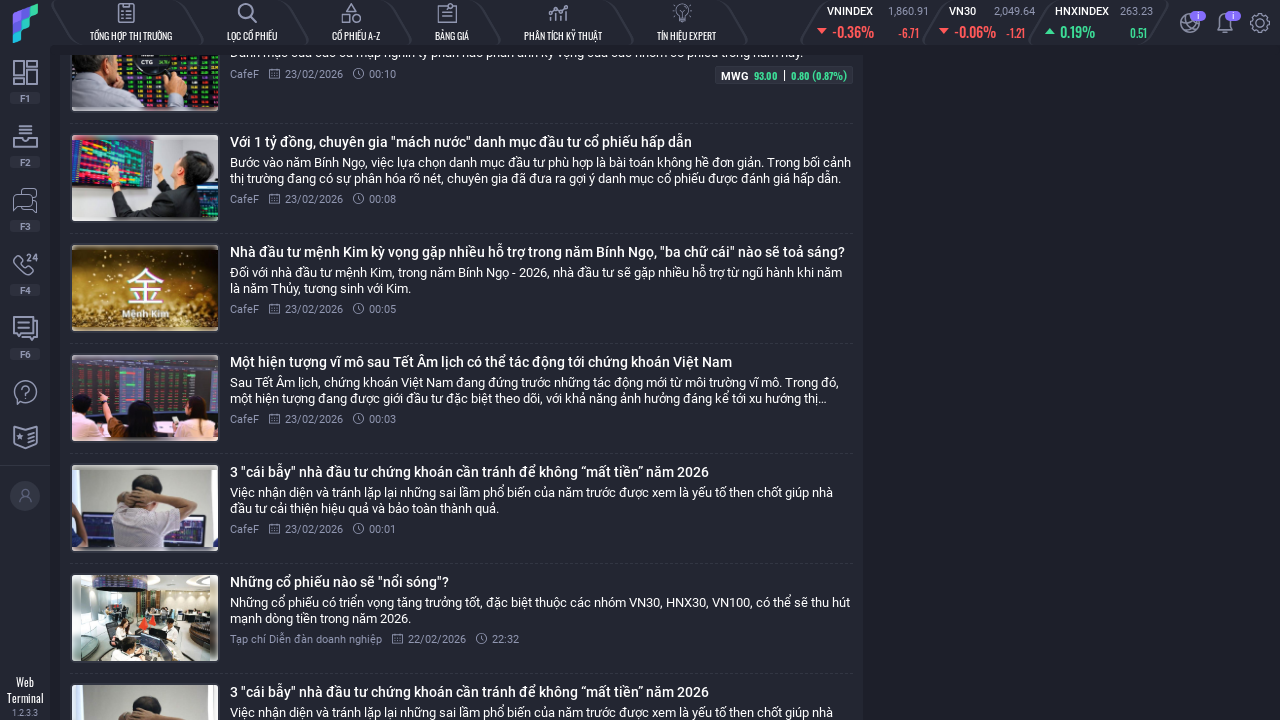

Scrolled down by 500px (iteration 33/50)
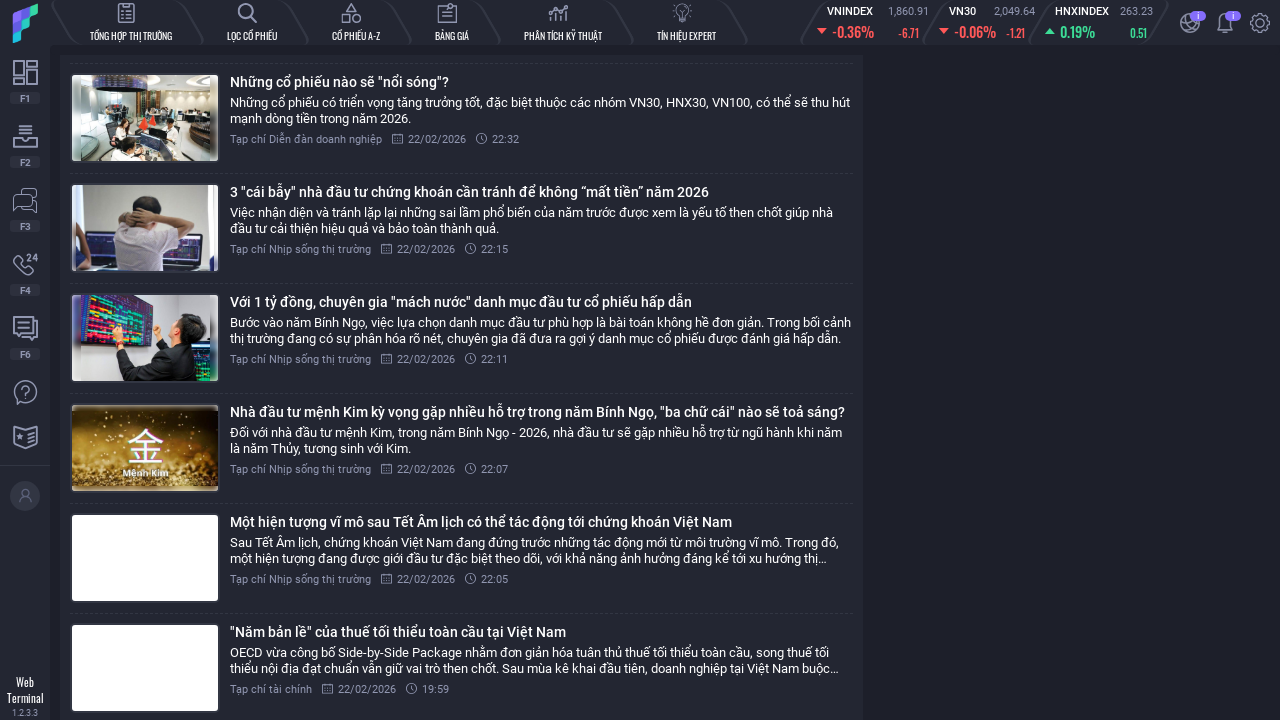

Waited for content to load
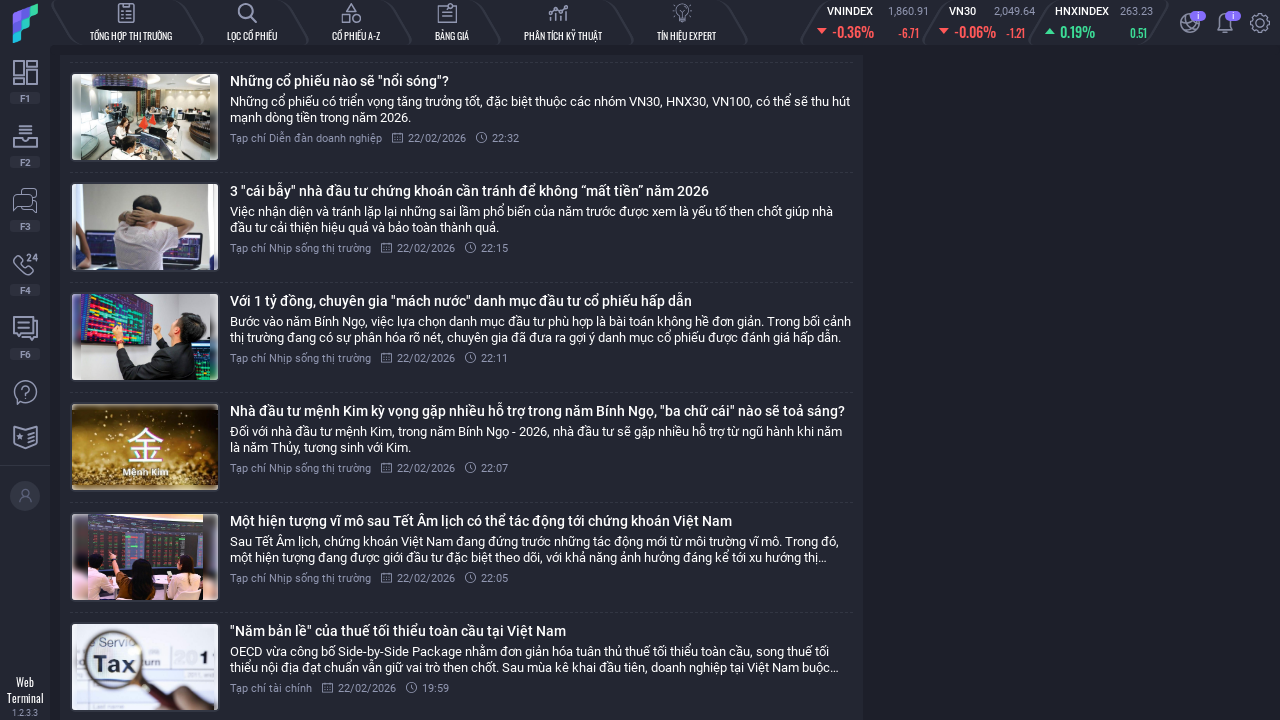

Scrolled down by 500px (iteration 34/50)
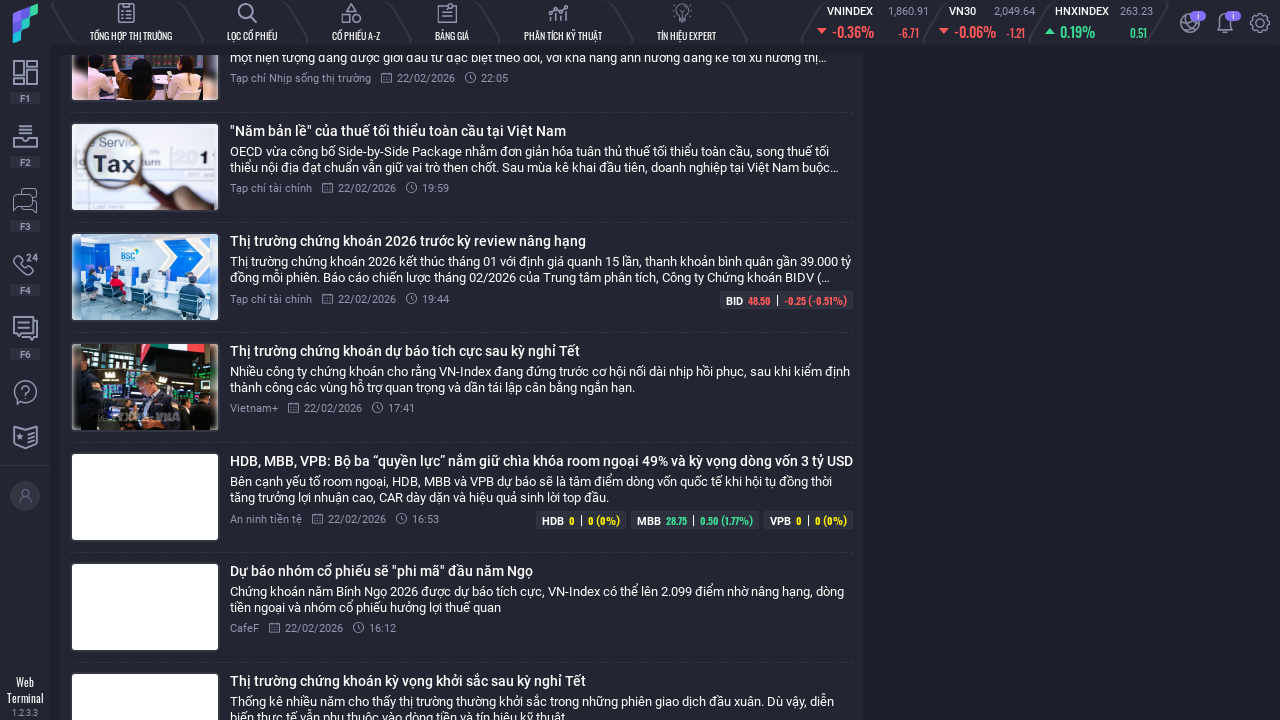

Waited for content to load
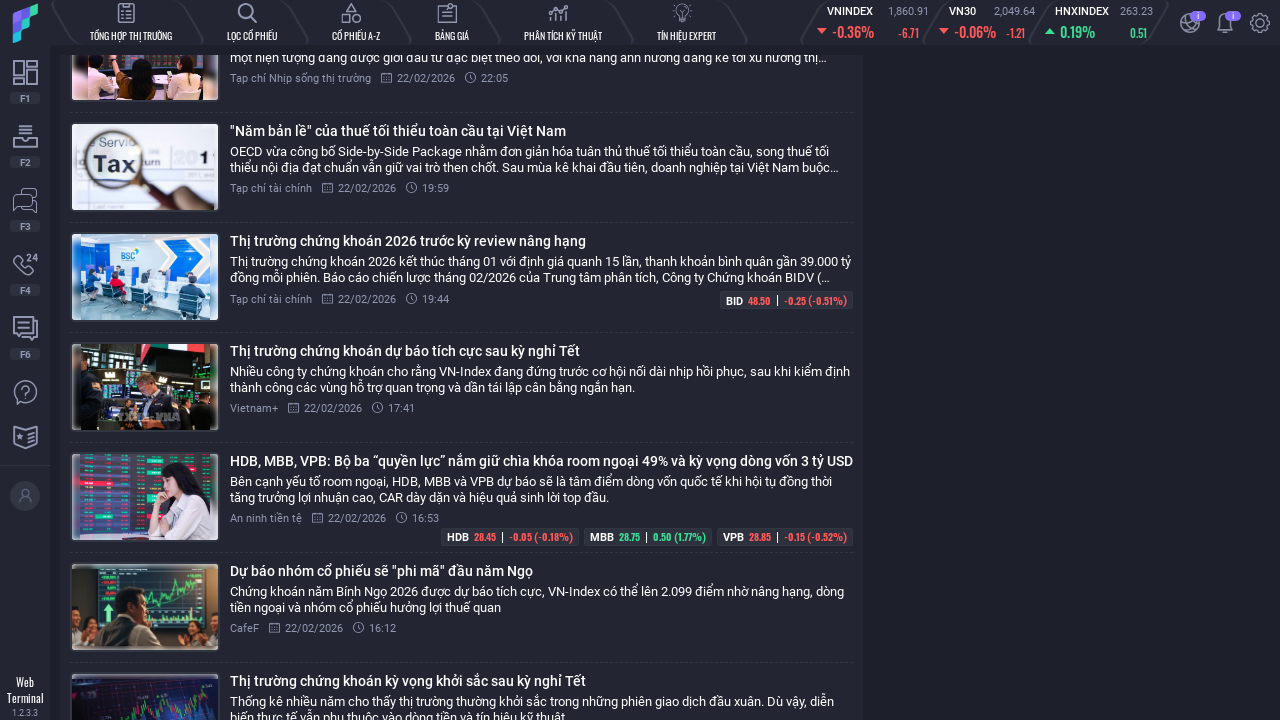

Scrolled down by 500px (iteration 35/50)
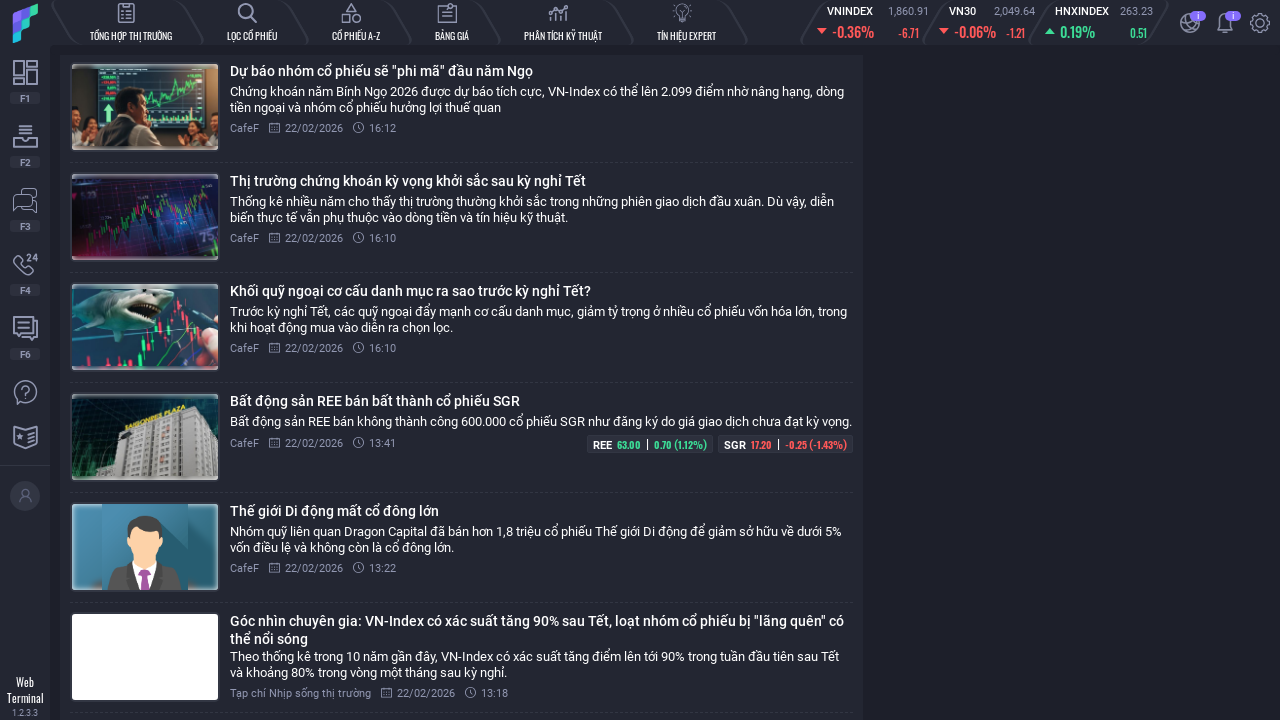

Waited for content to load
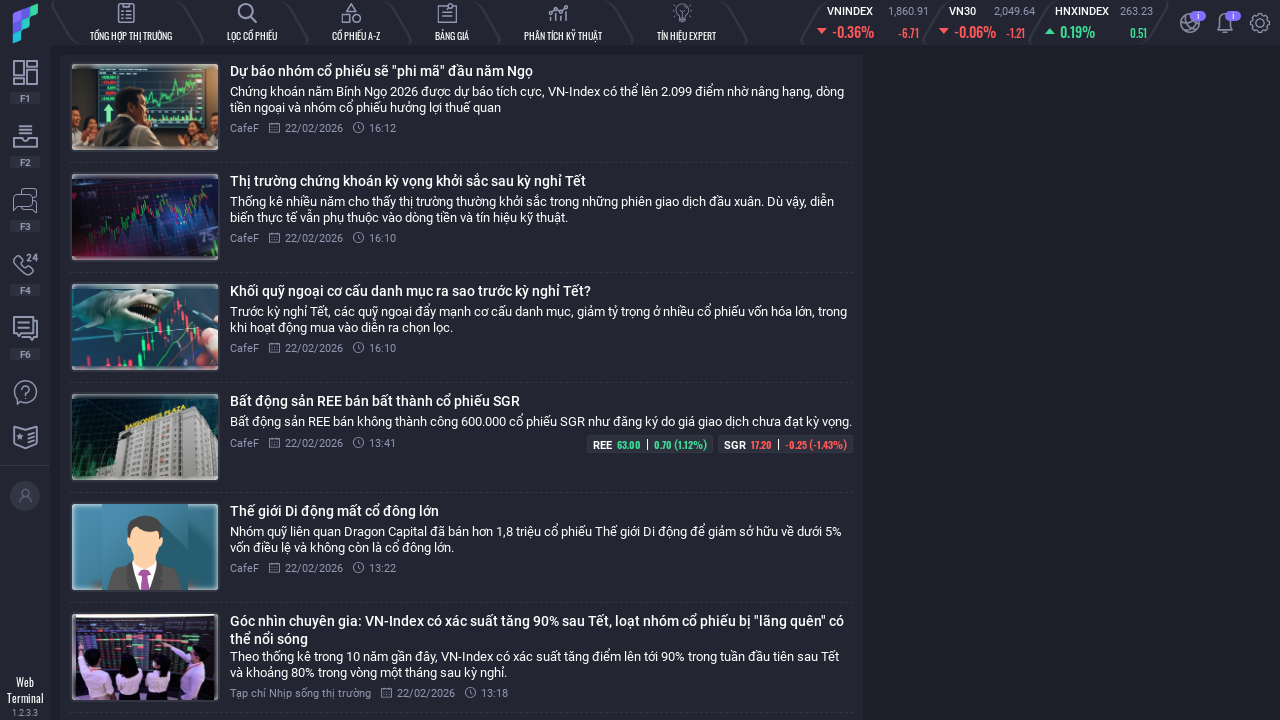

Scrolled down by 500px (iteration 36/50)
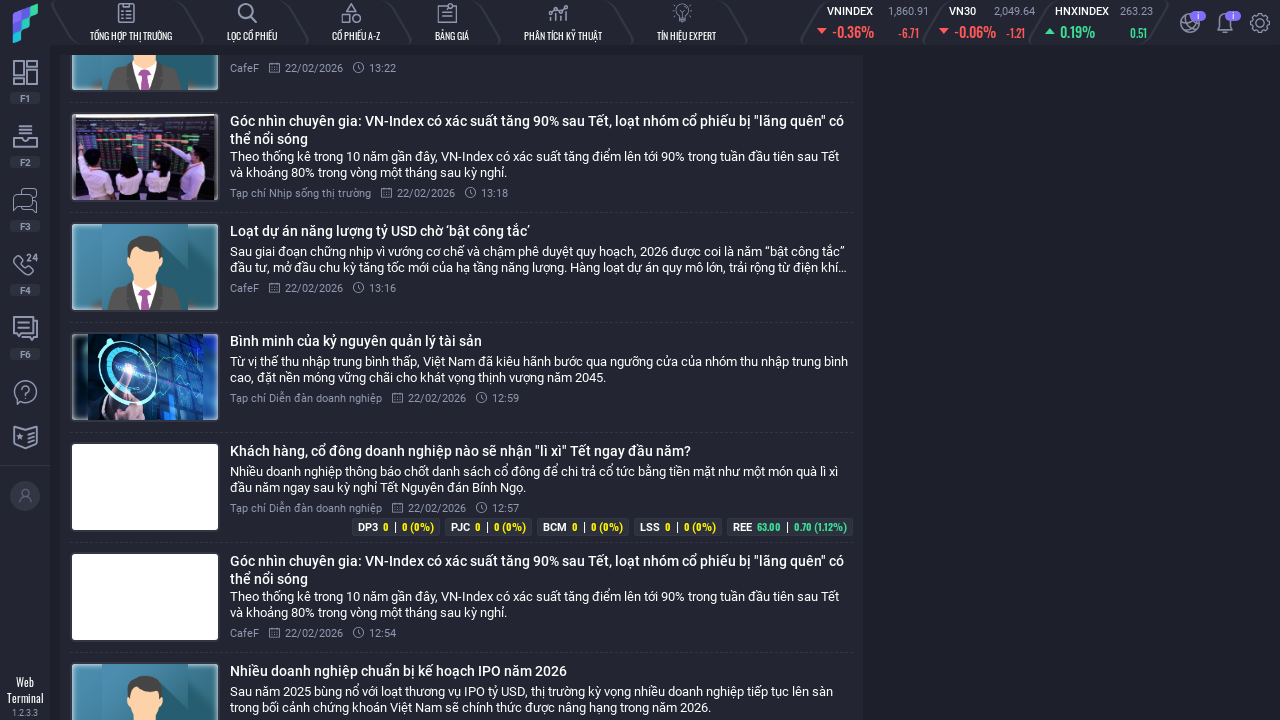

Waited for content to load
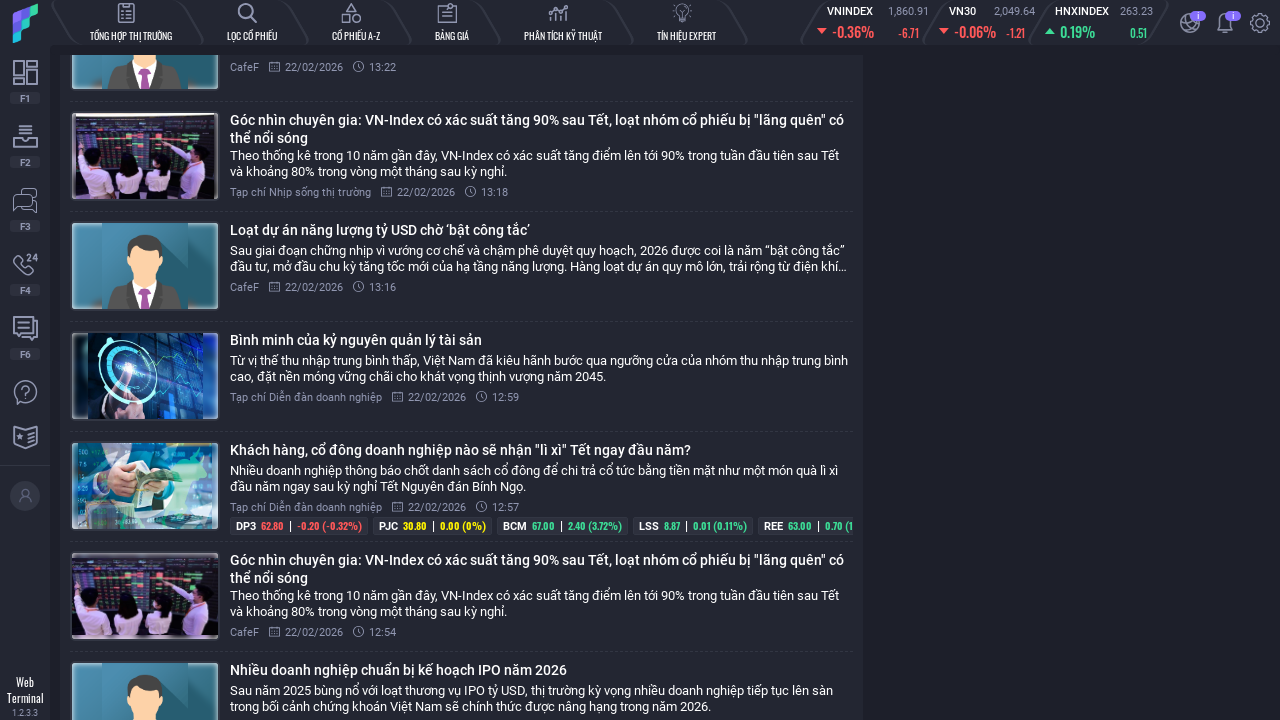

Scrolled down by 500px (iteration 37/50)
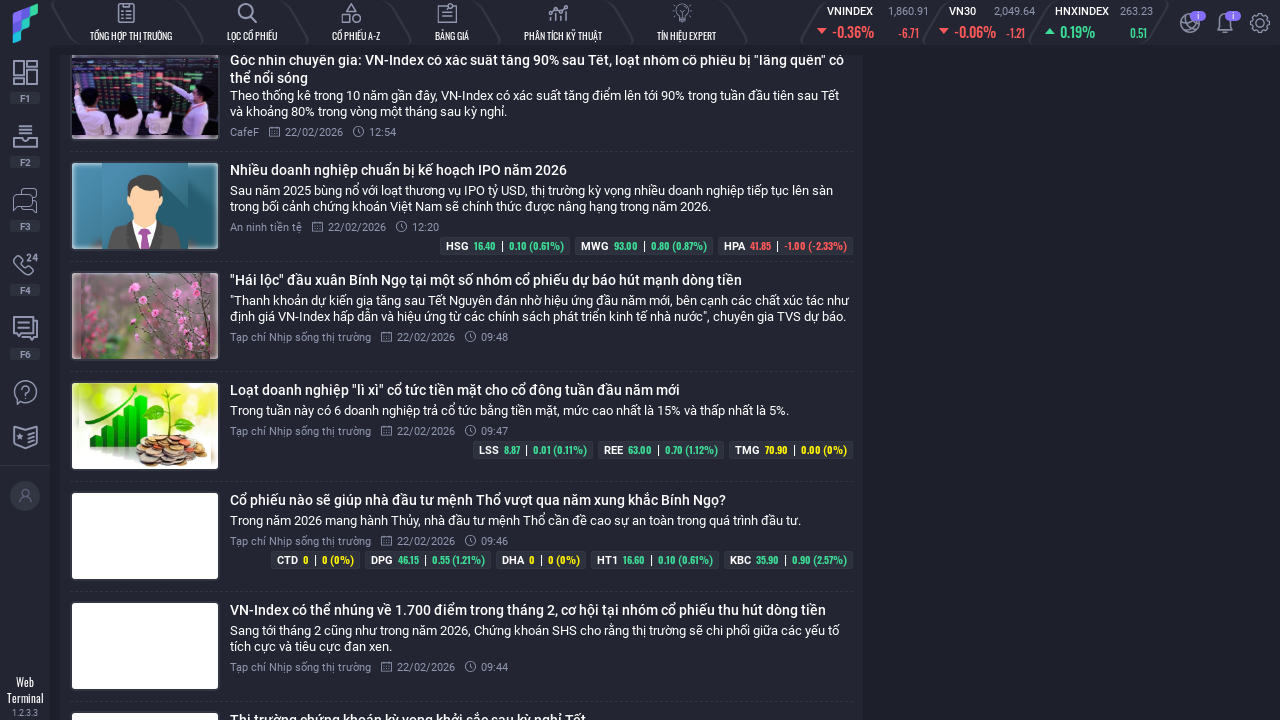

Waited for content to load
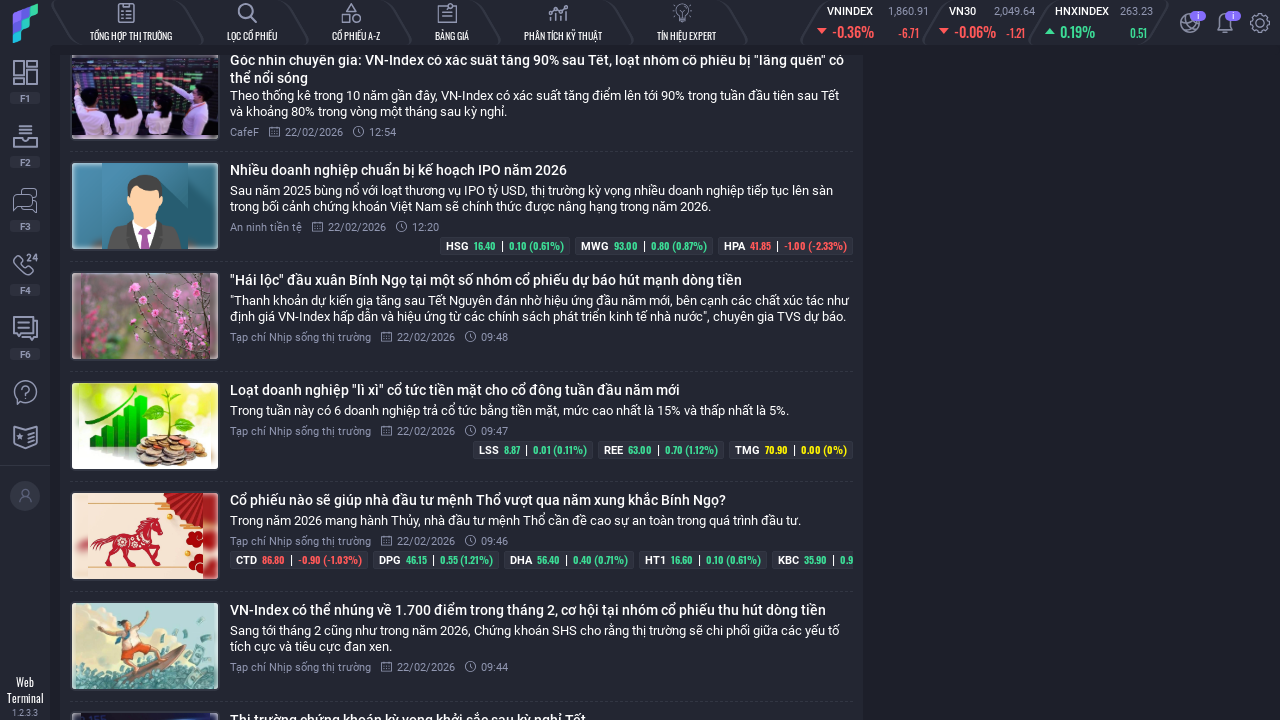

Scrolled down by 500px (iteration 38/50)
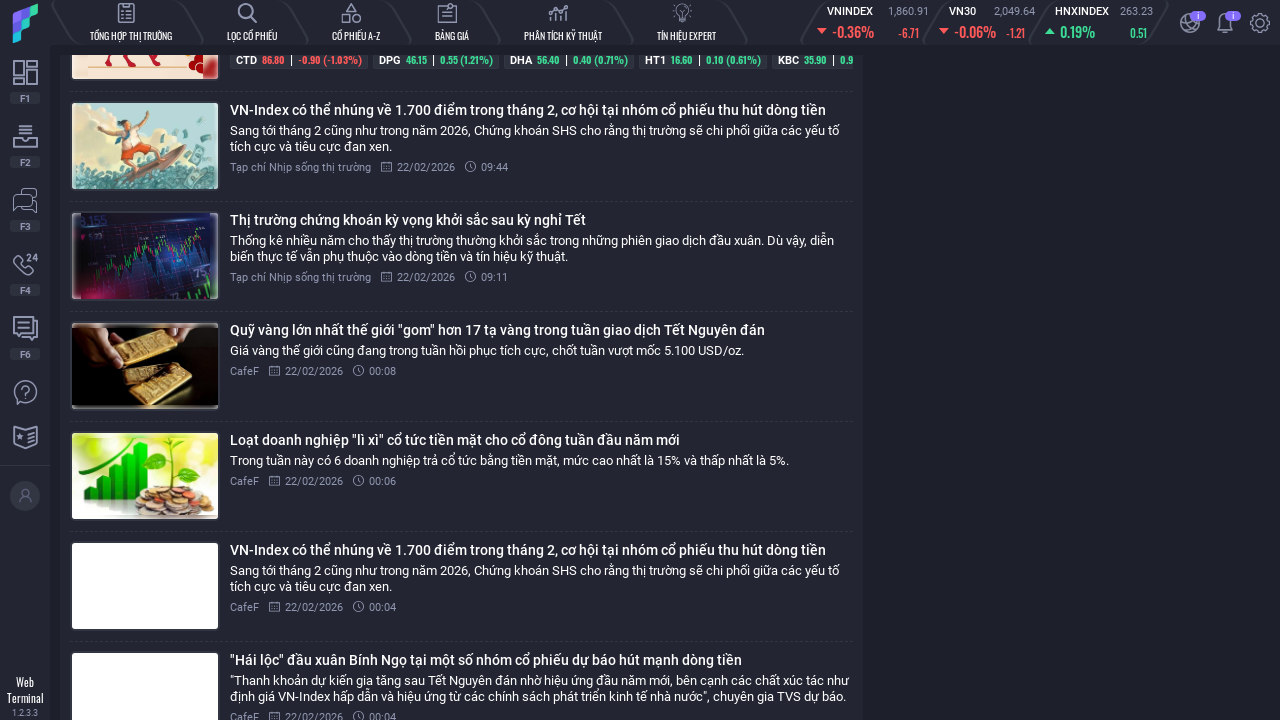

Waited for content to load
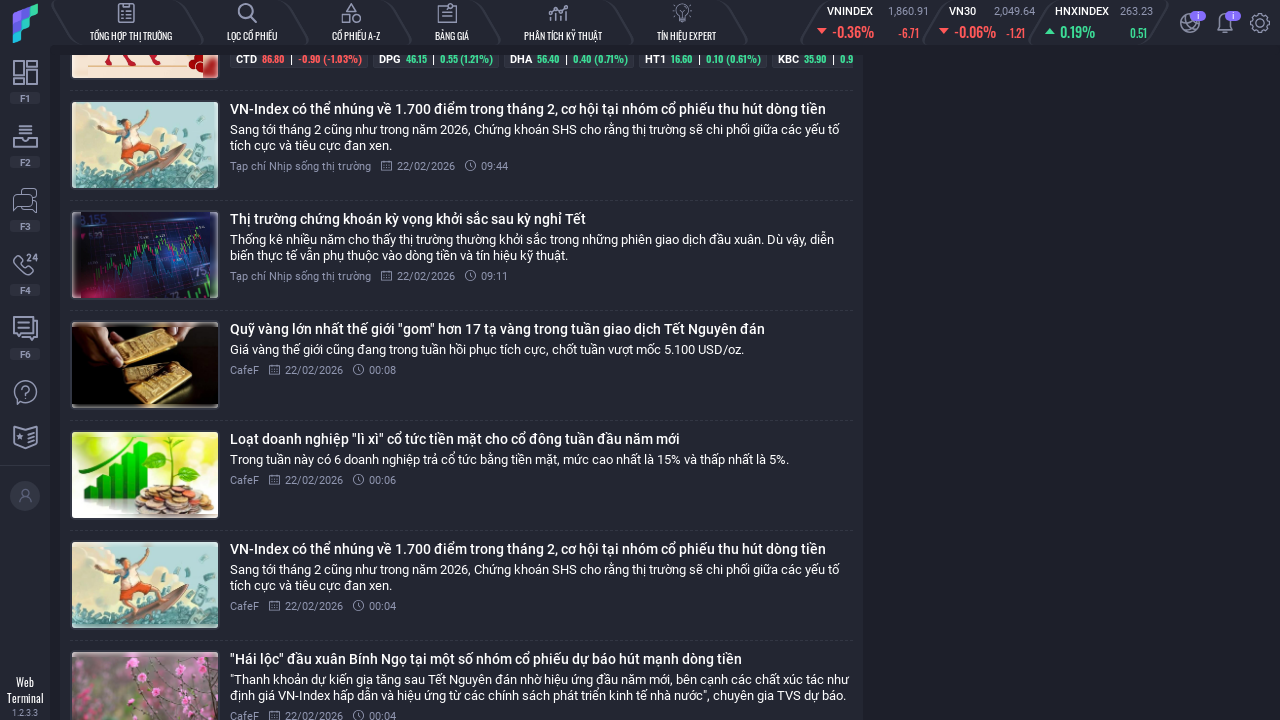

Scrolled down by 500px (iteration 39/50)
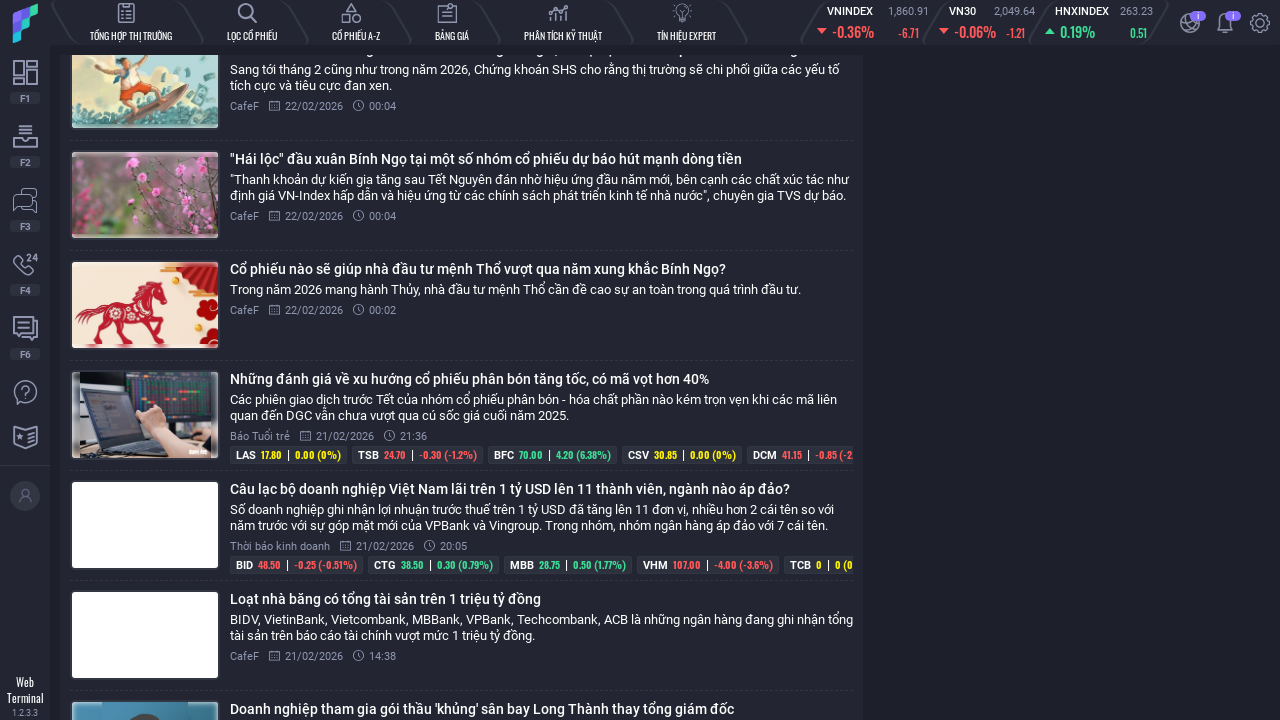

Waited for content to load
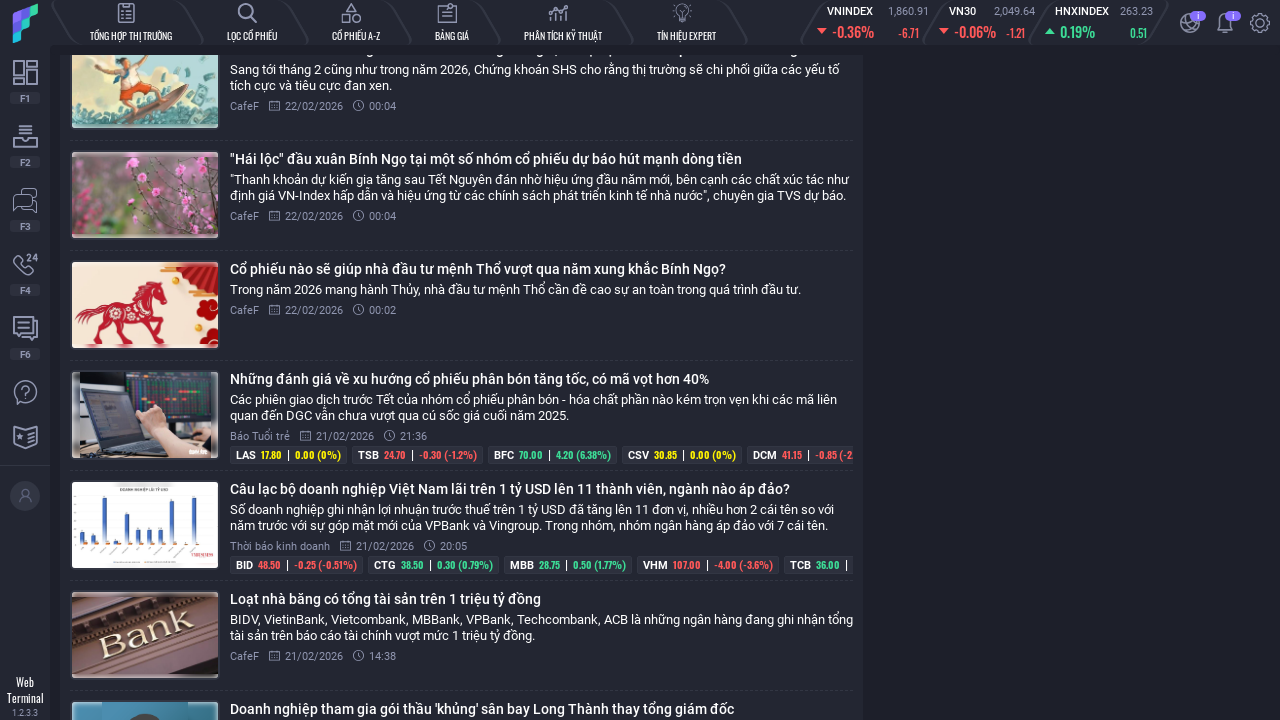

Scrolled down by 500px (iteration 40/50)
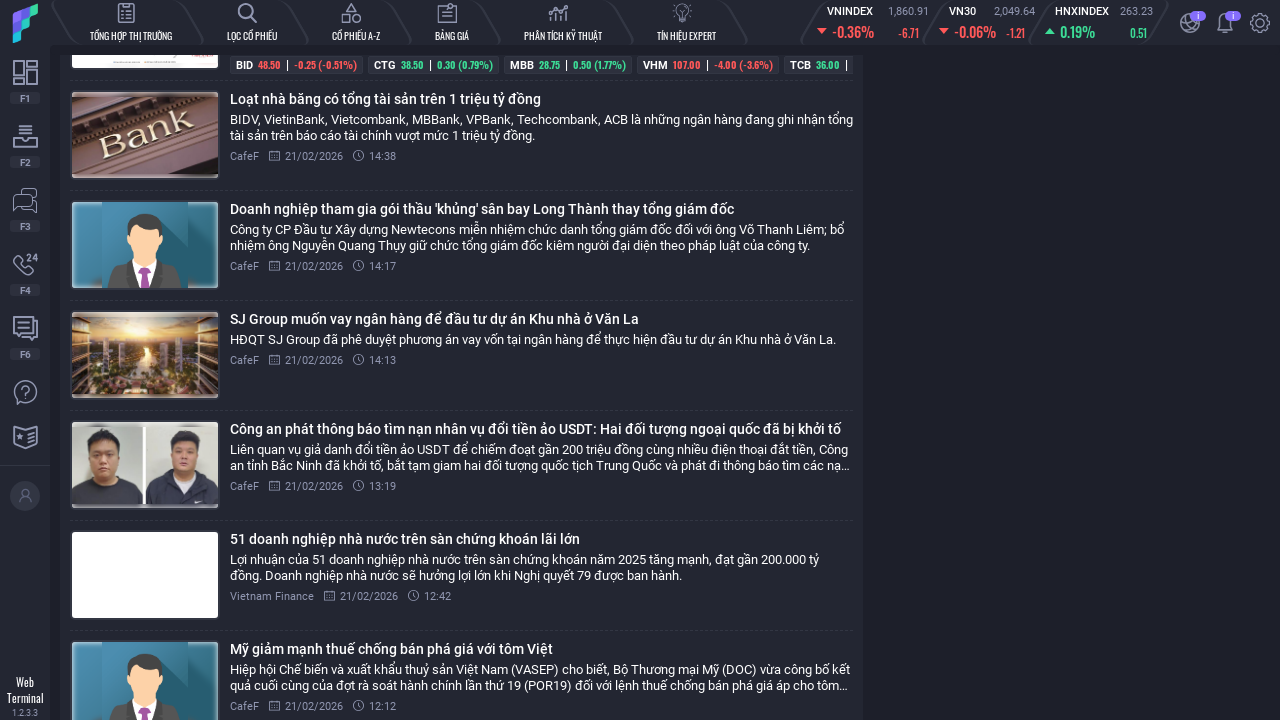

Waited for content to load
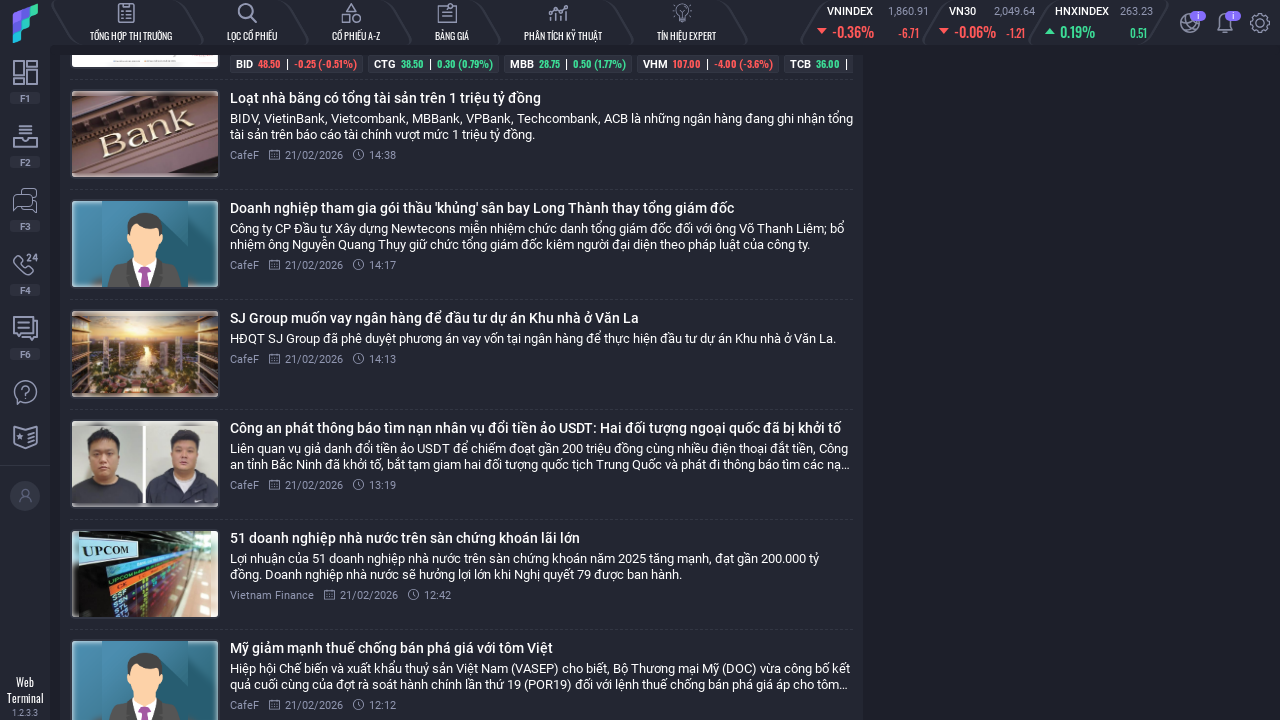

Scrolled down by 500px (iteration 41/50)
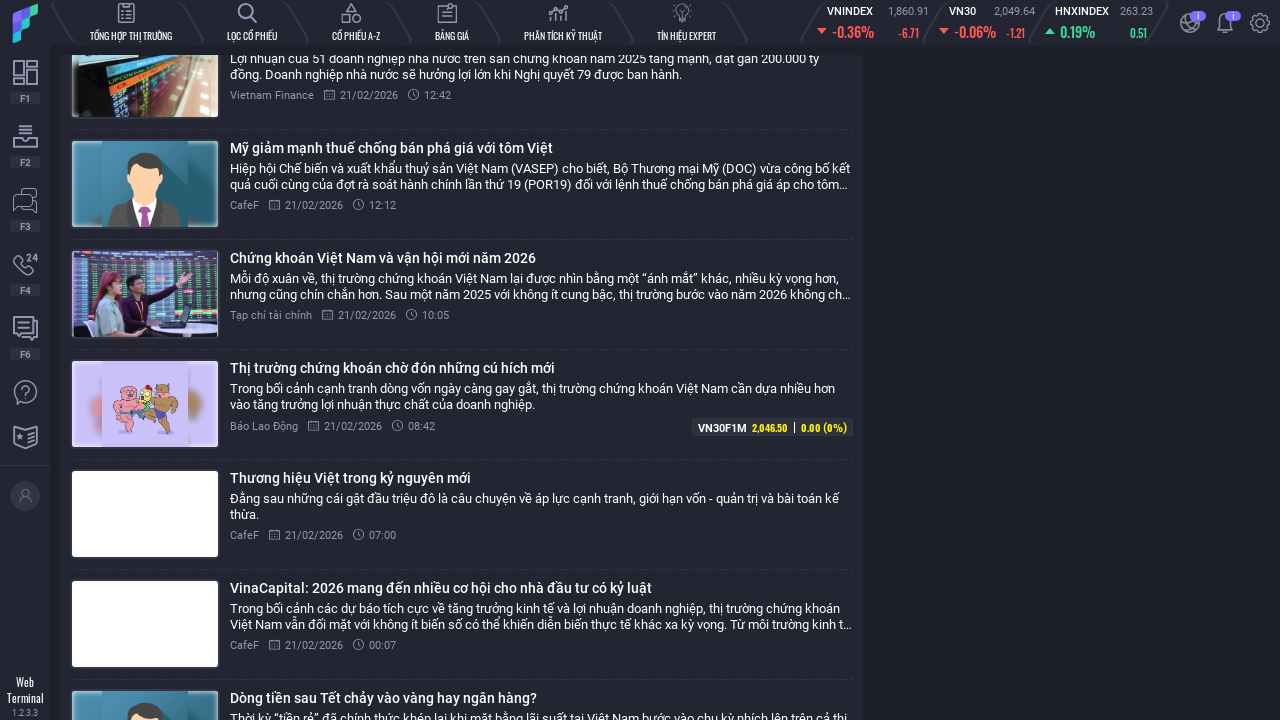

Waited for content to load
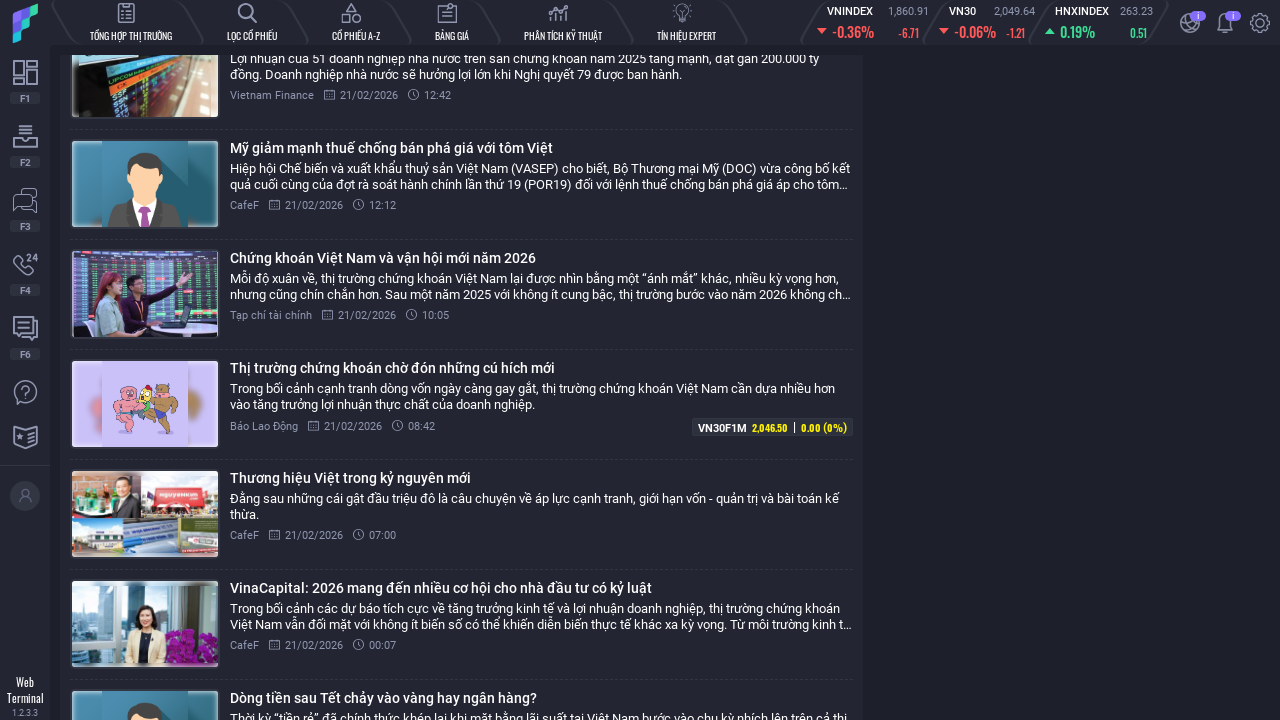

Scrolled down by 500px (iteration 42/50)
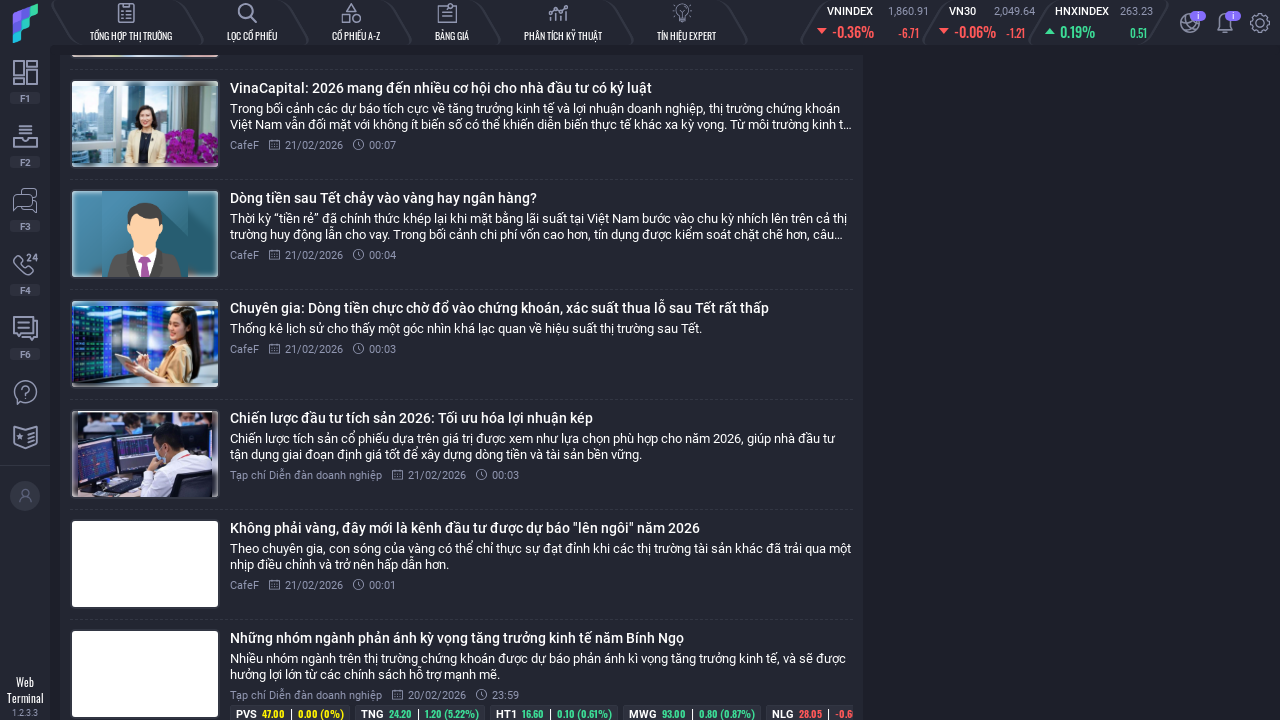

Waited for content to load
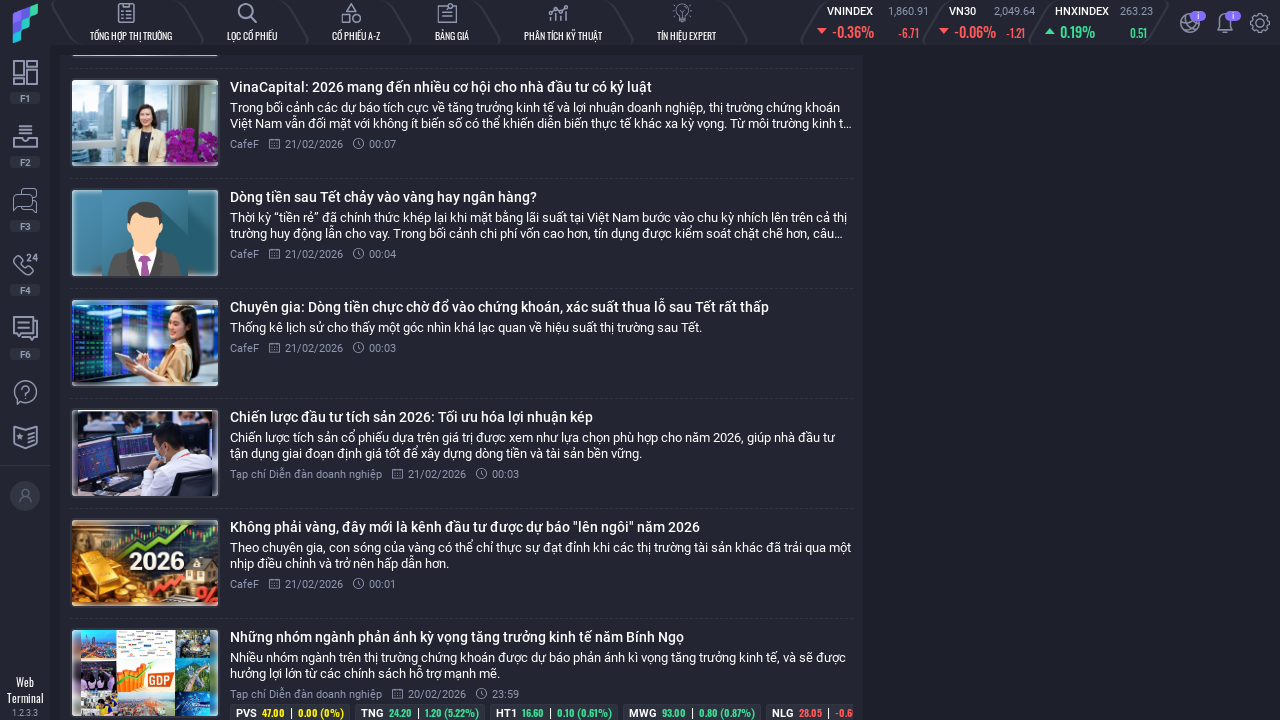

Scrolled down by 500px (iteration 43/50)
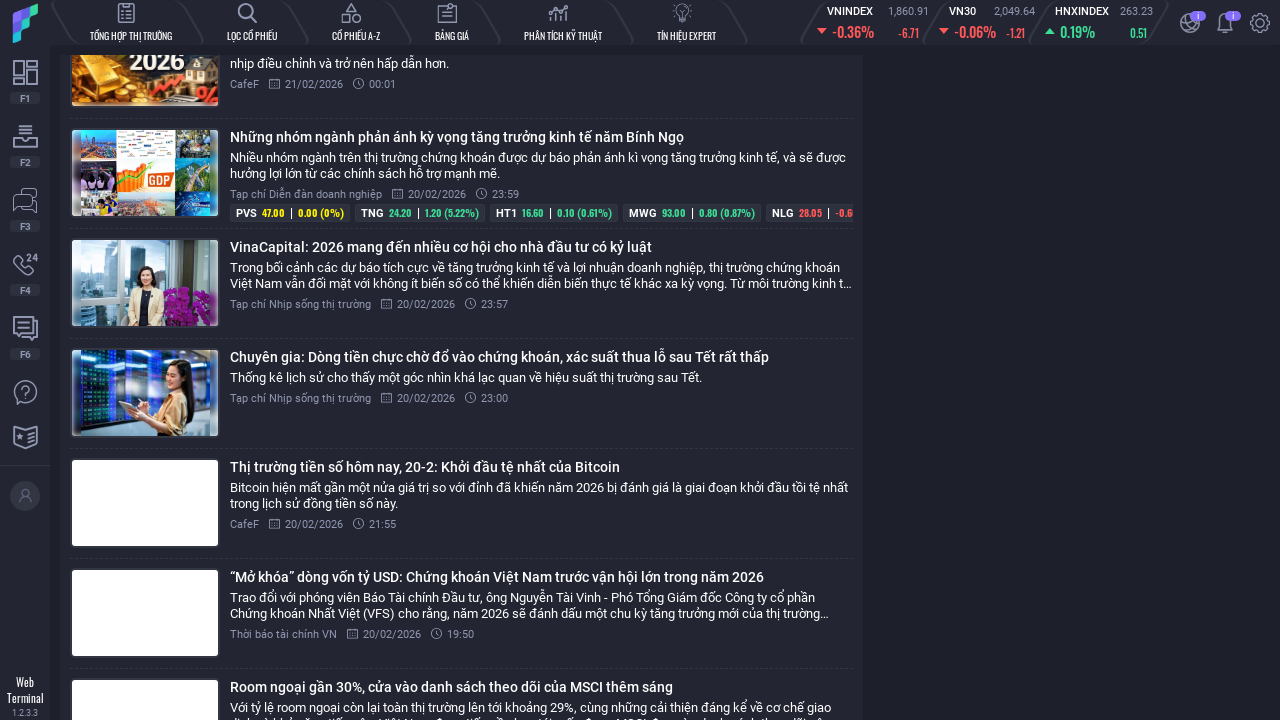

Waited for content to load
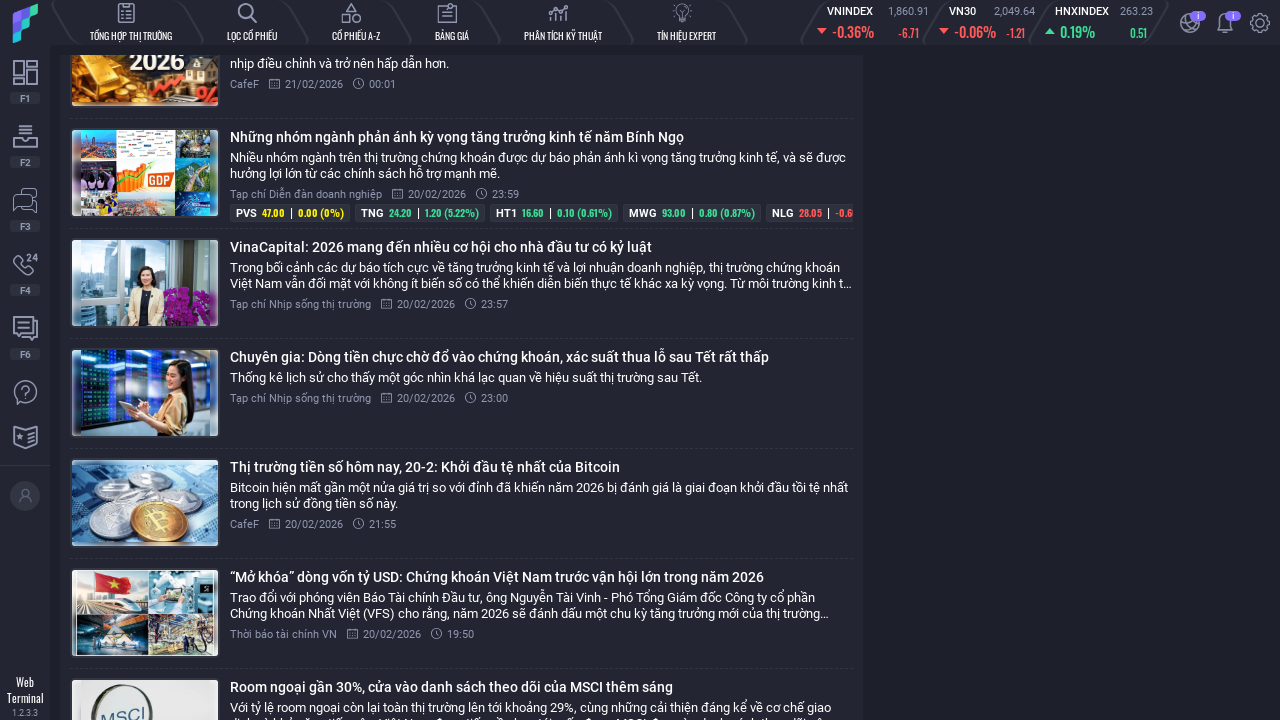

Scrolled down by 500px (iteration 44/50)
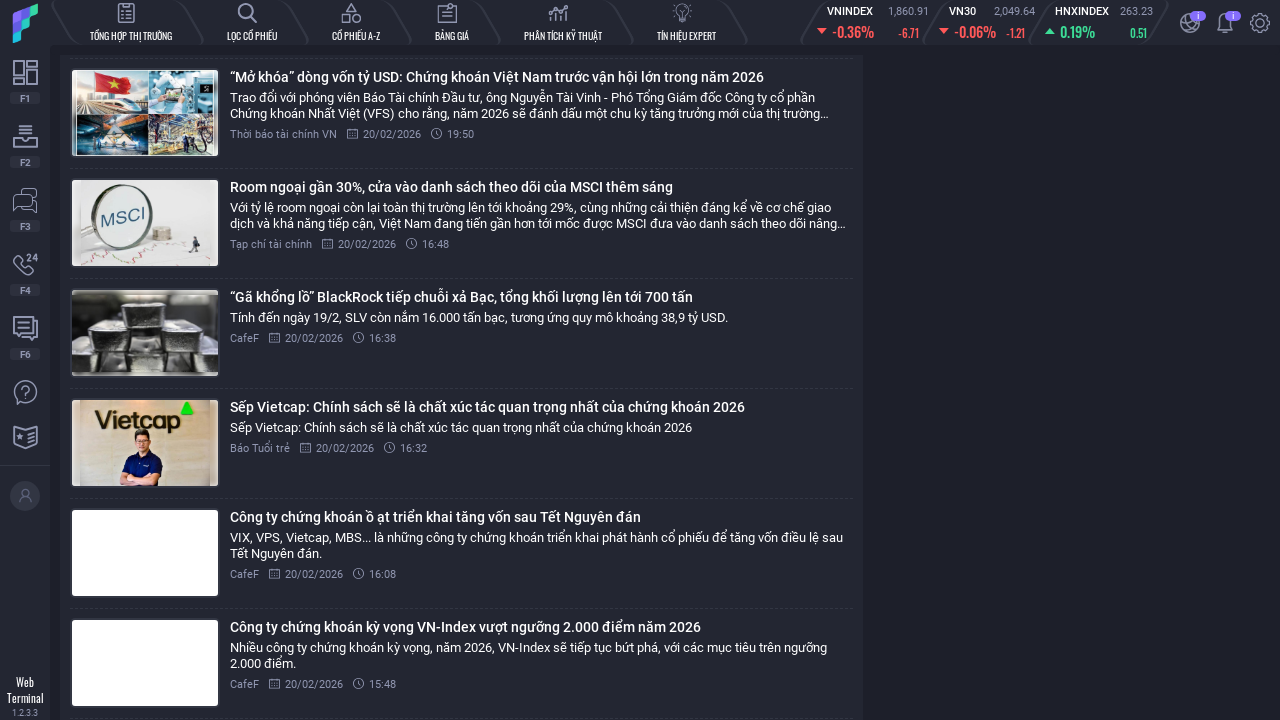

Waited for content to load
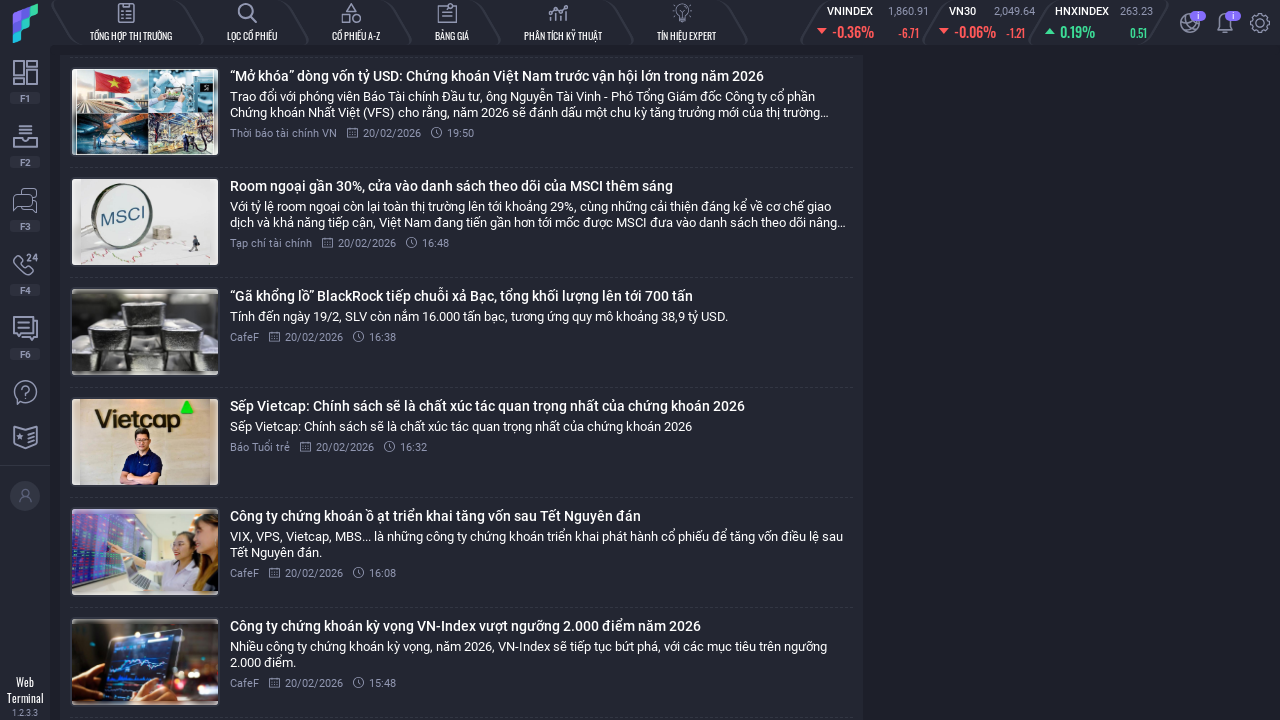

Scrolled down by 500px (iteration 45/50)
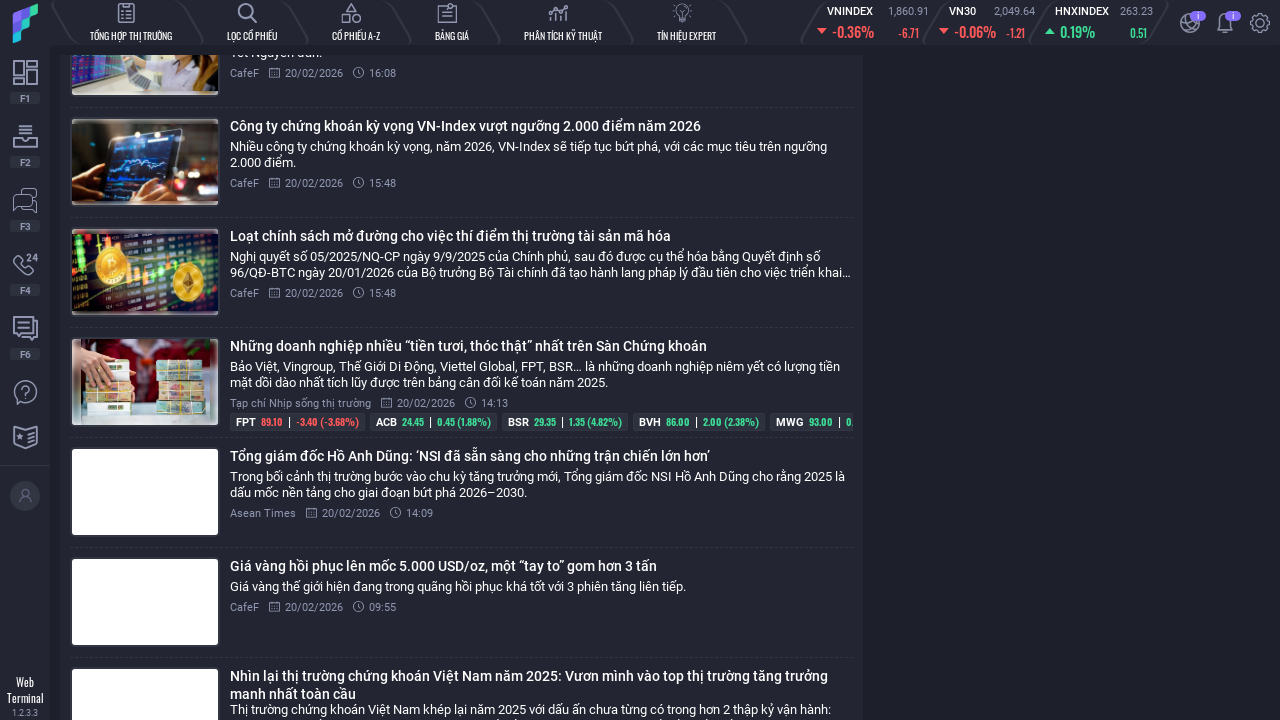

Waited for content to load
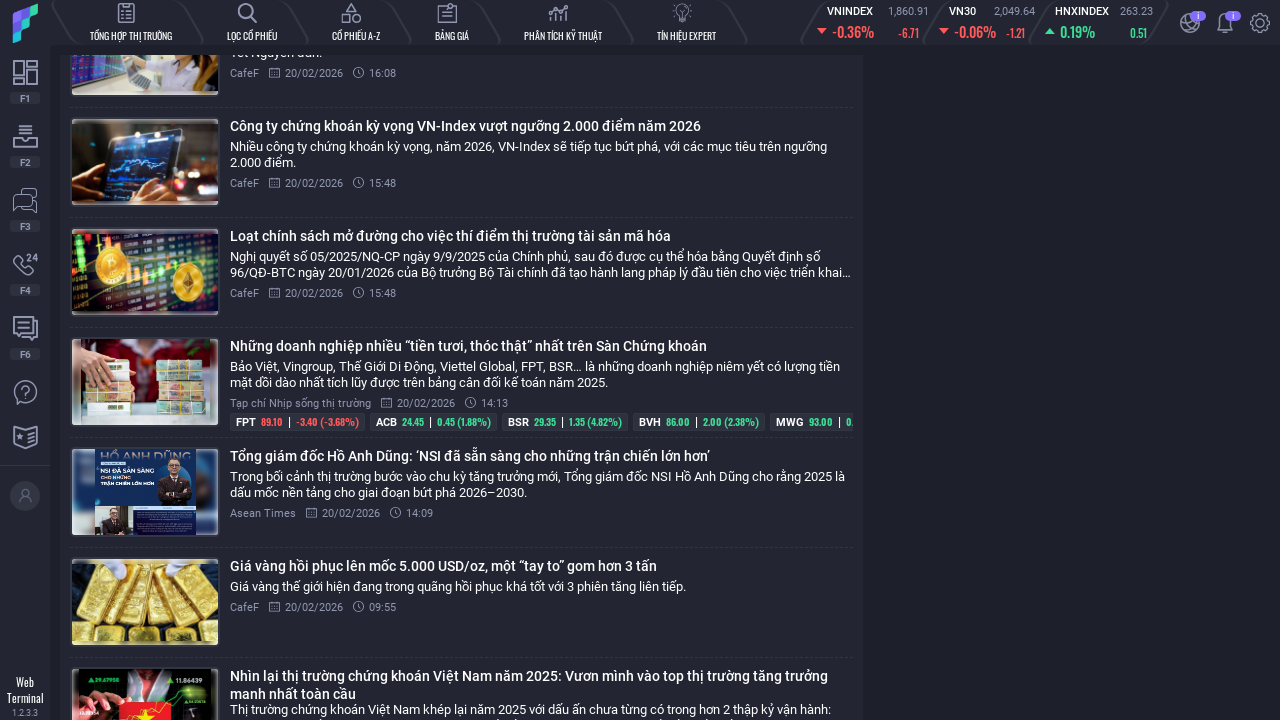

Scrolled down by 500px (iteration 46/50)
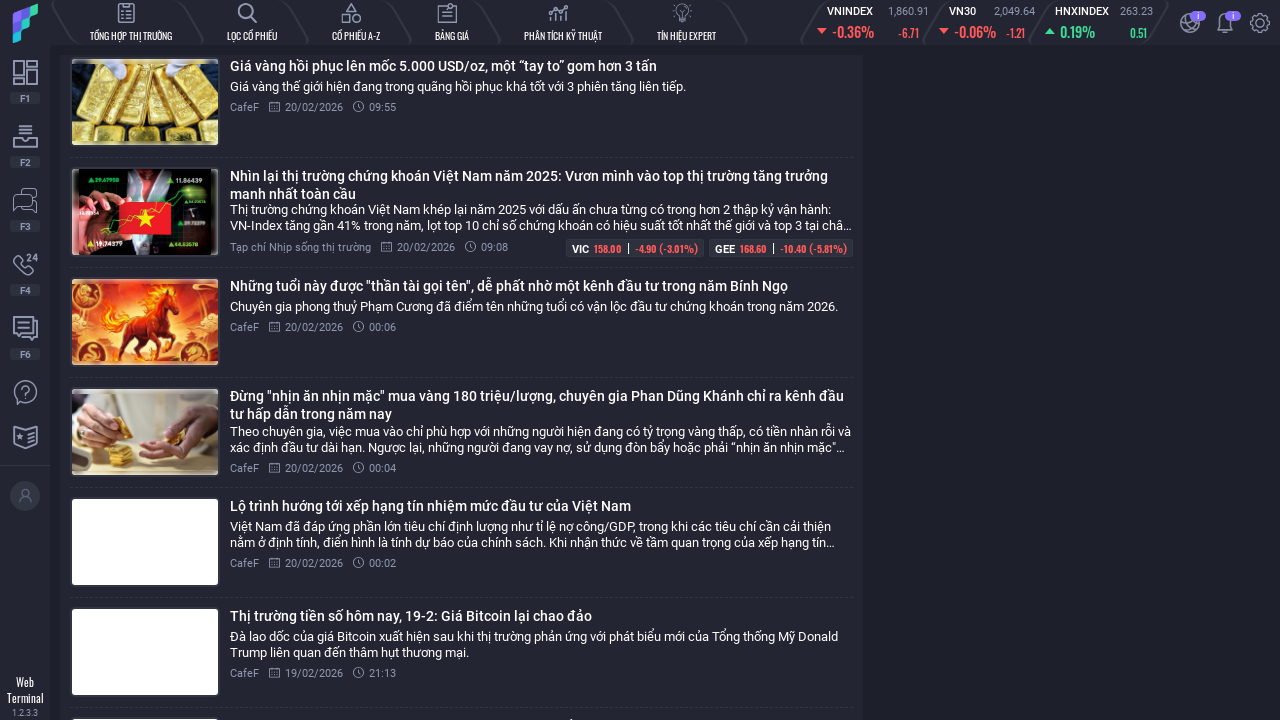

Waited for content to load
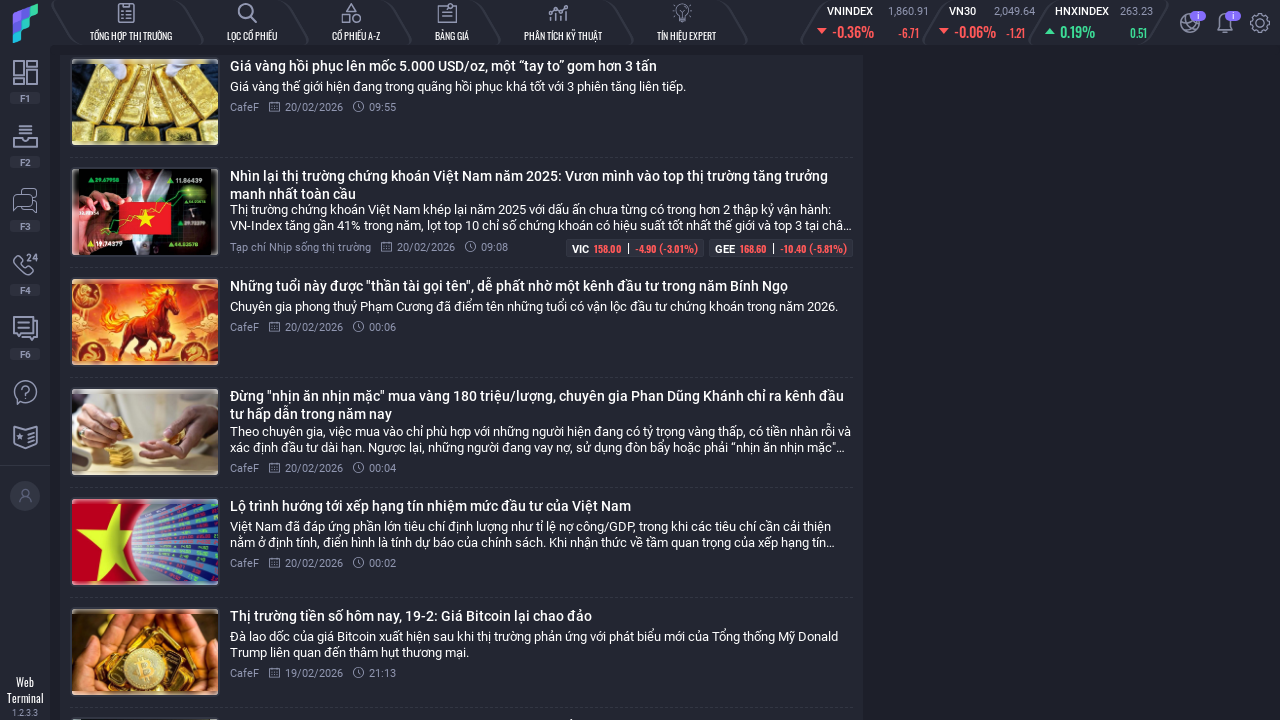

Scrolled down by 500px (iteration 47/50)
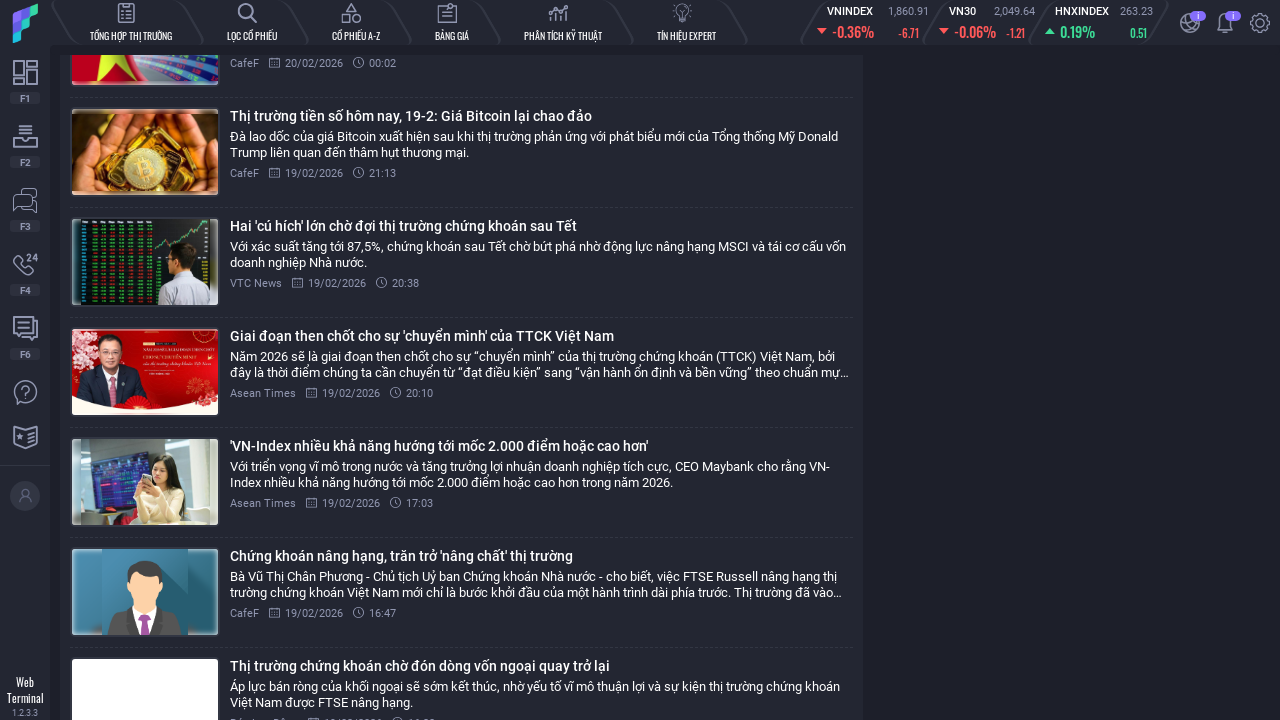

Waited for content to load
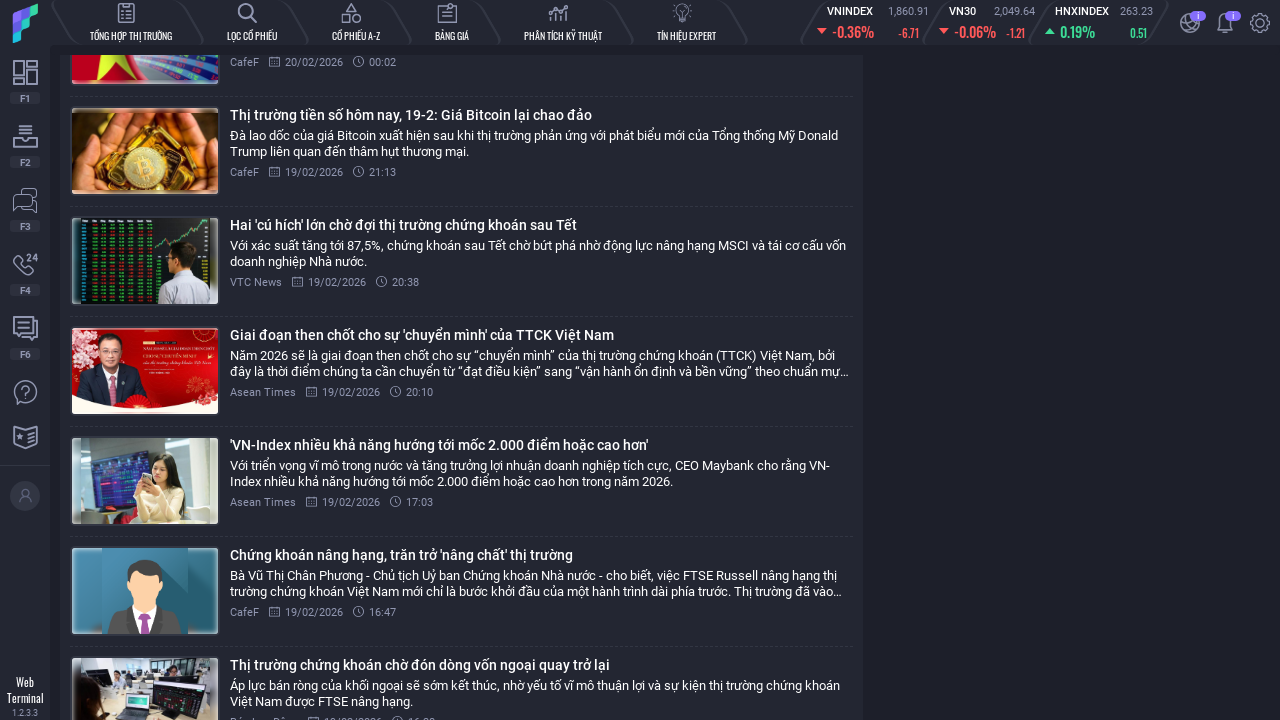

Scrolled down by 500px (iteration 48/50)
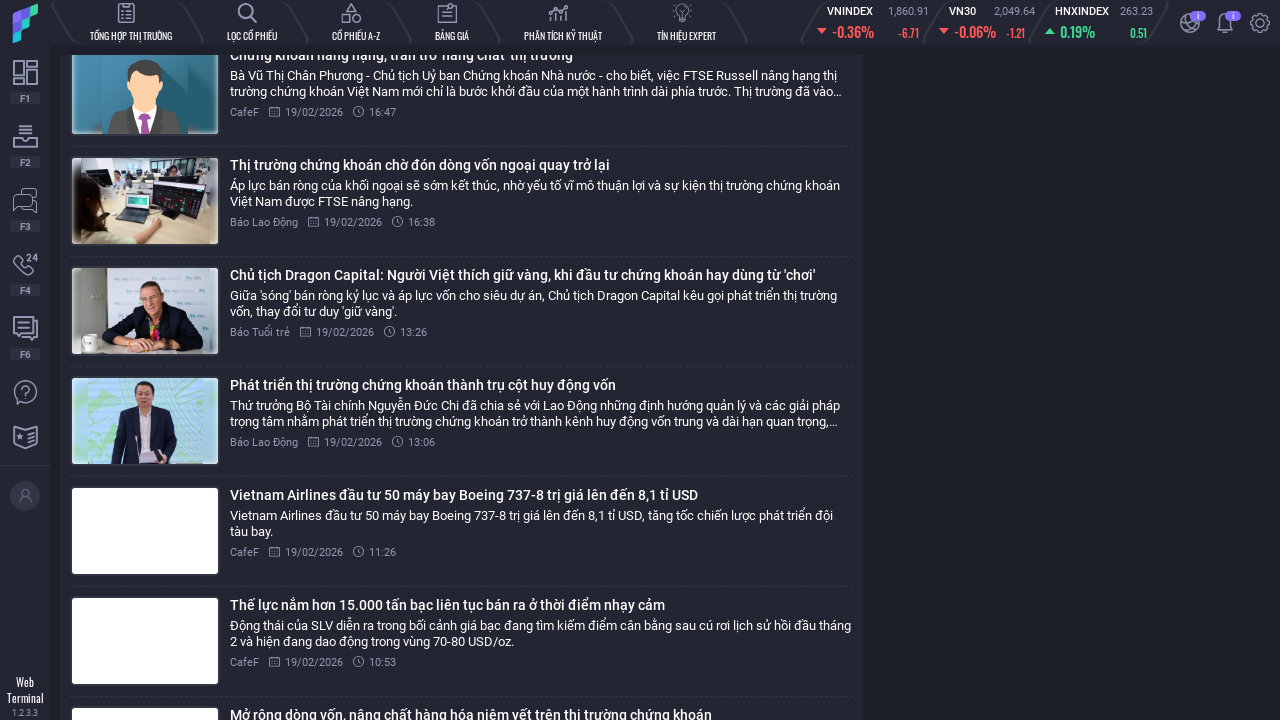

Waited for content to load
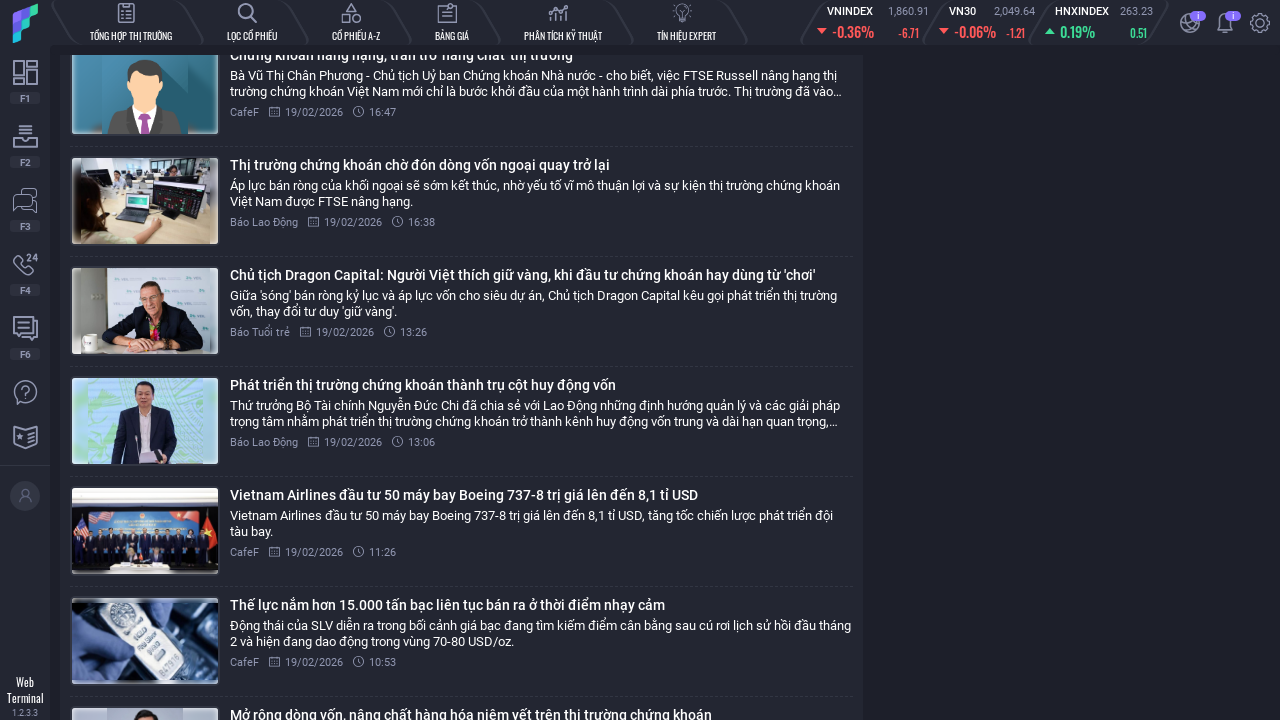

Scrolled down by 500px (iteration 49/50)
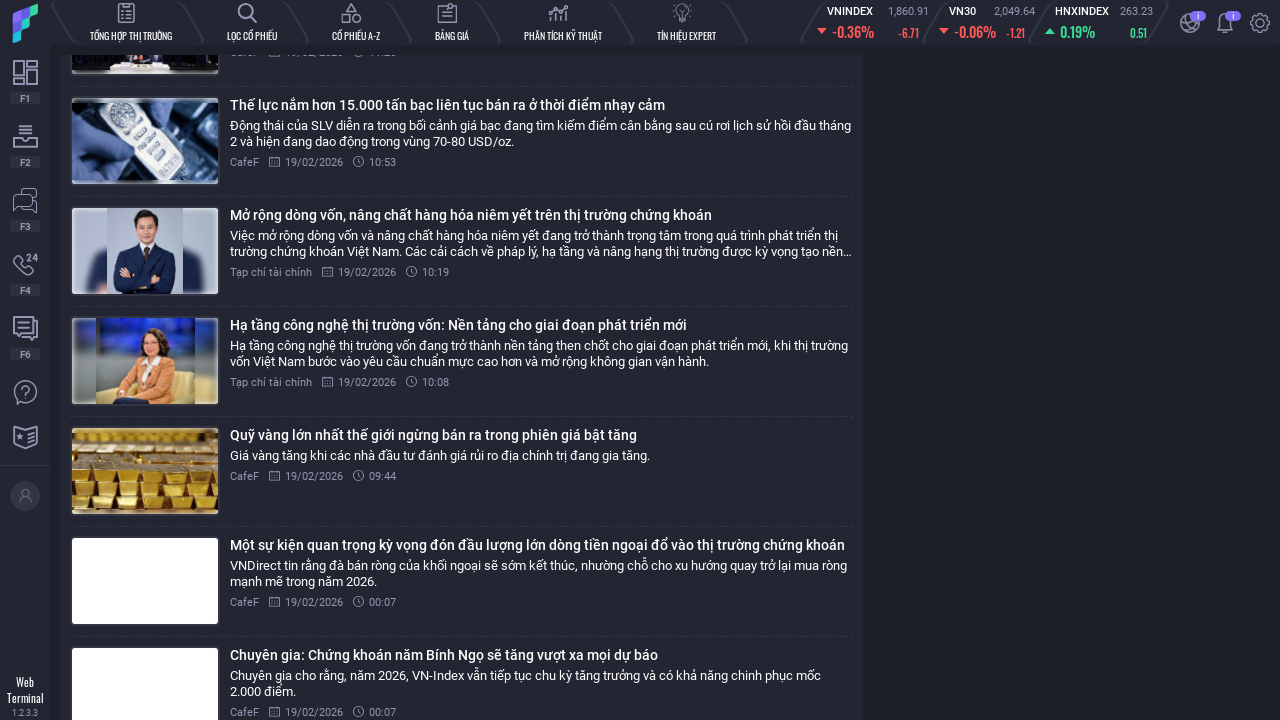

Waited for content to load
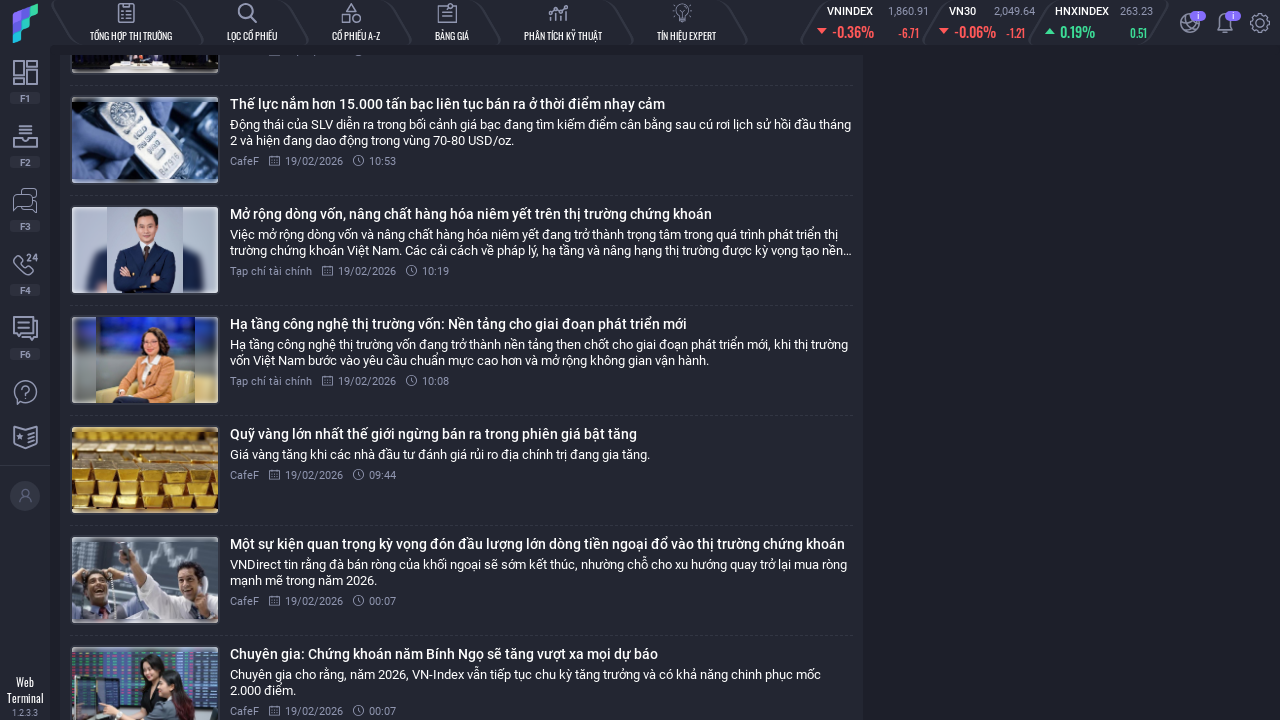

Scrolled down by 500px (iteration 50/50)
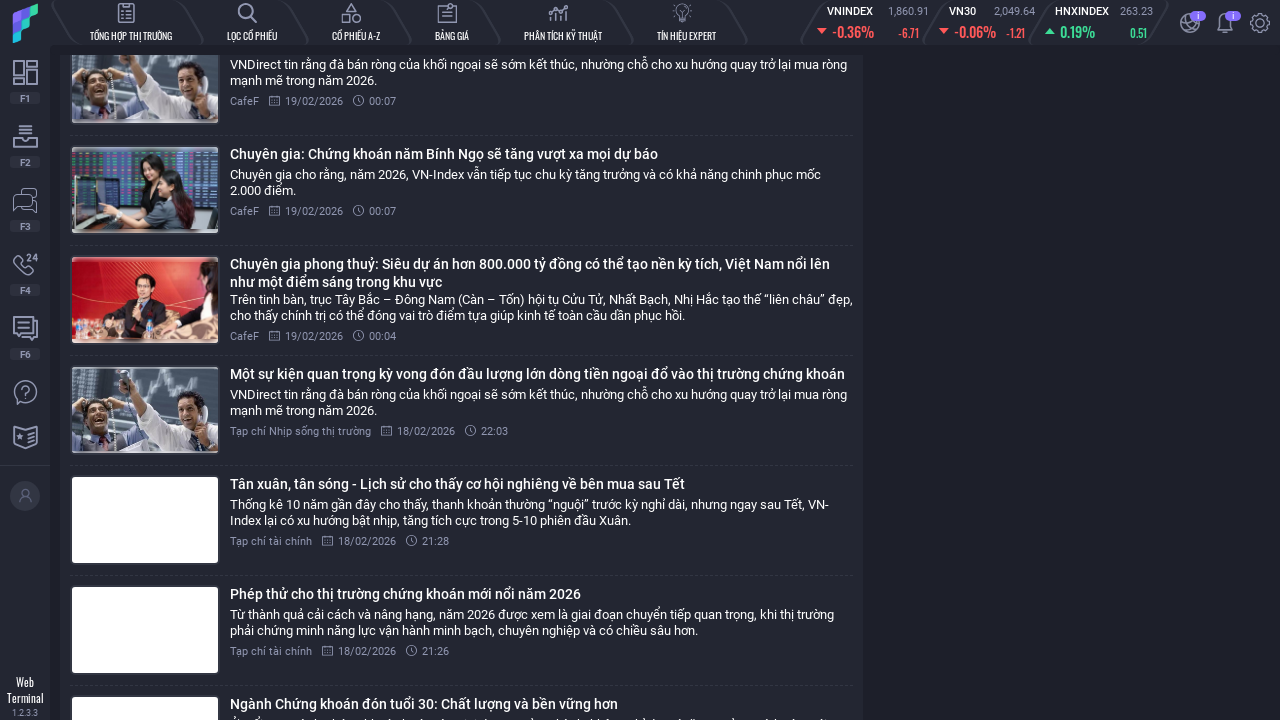

Waited for content to load
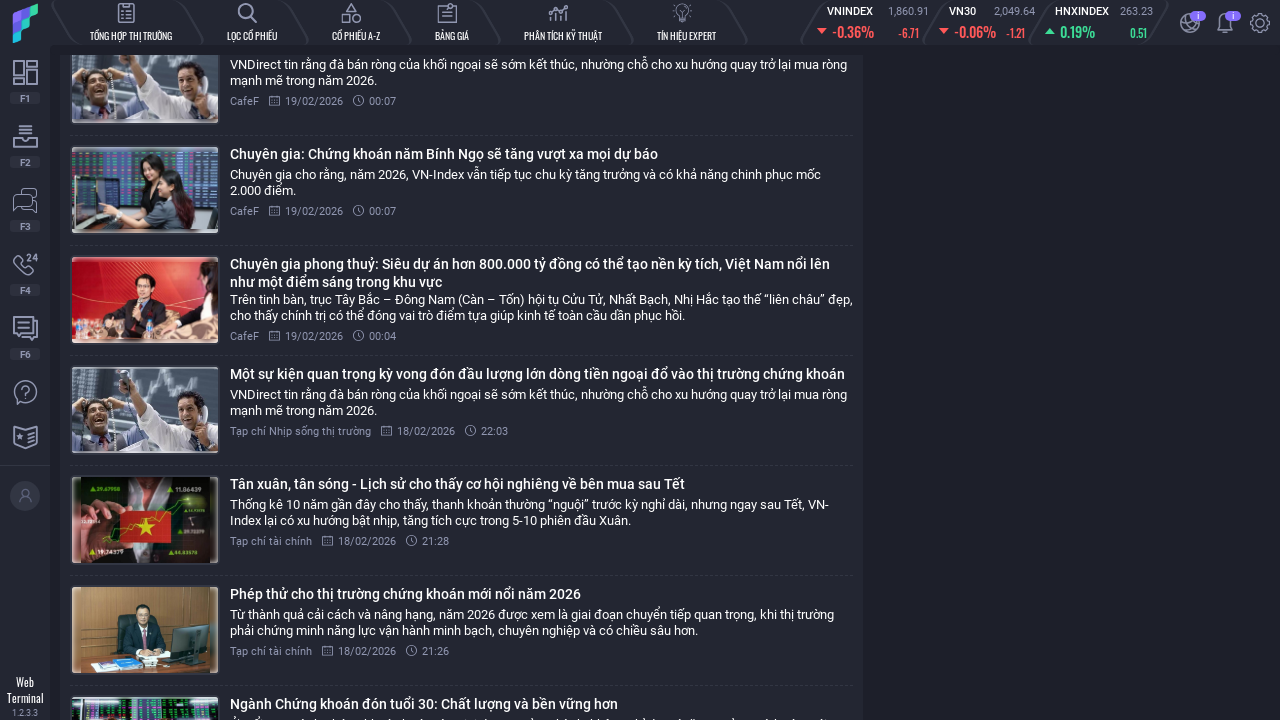

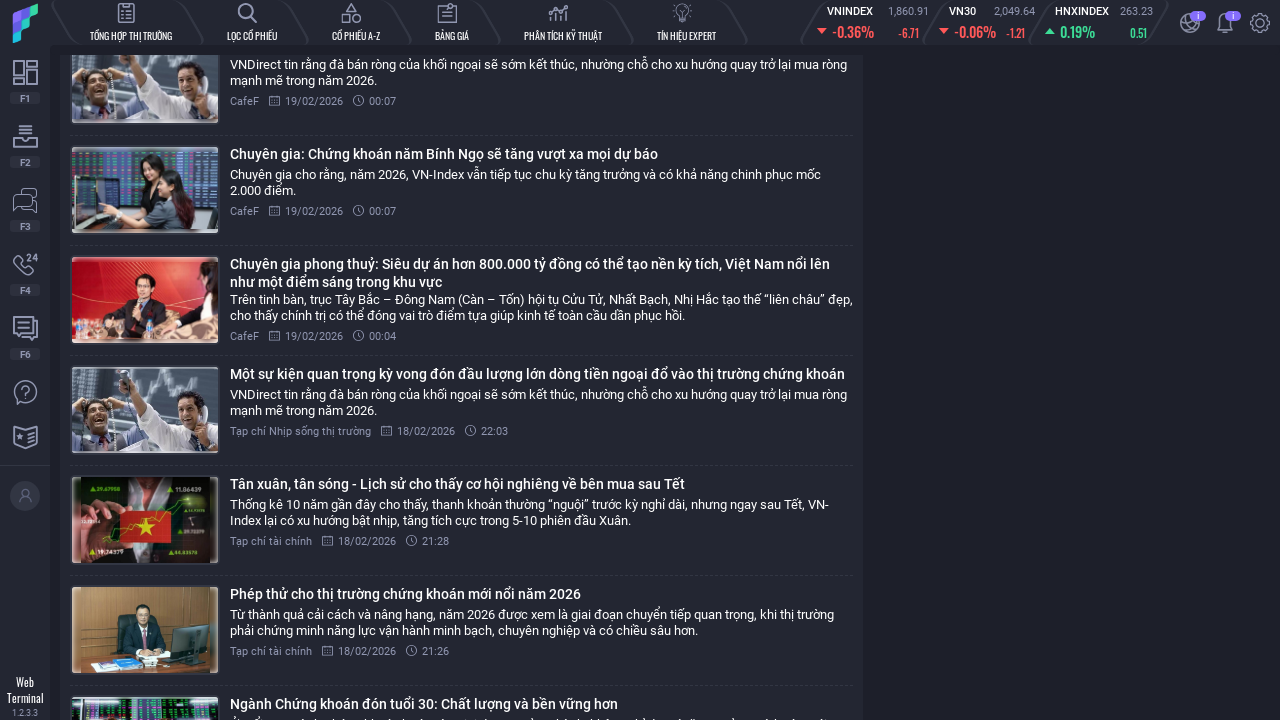